Tests filling a large form by entering text into all input fields and clicking the submit button

Starting URL: http://suninjuly.github.io/huge_form.html

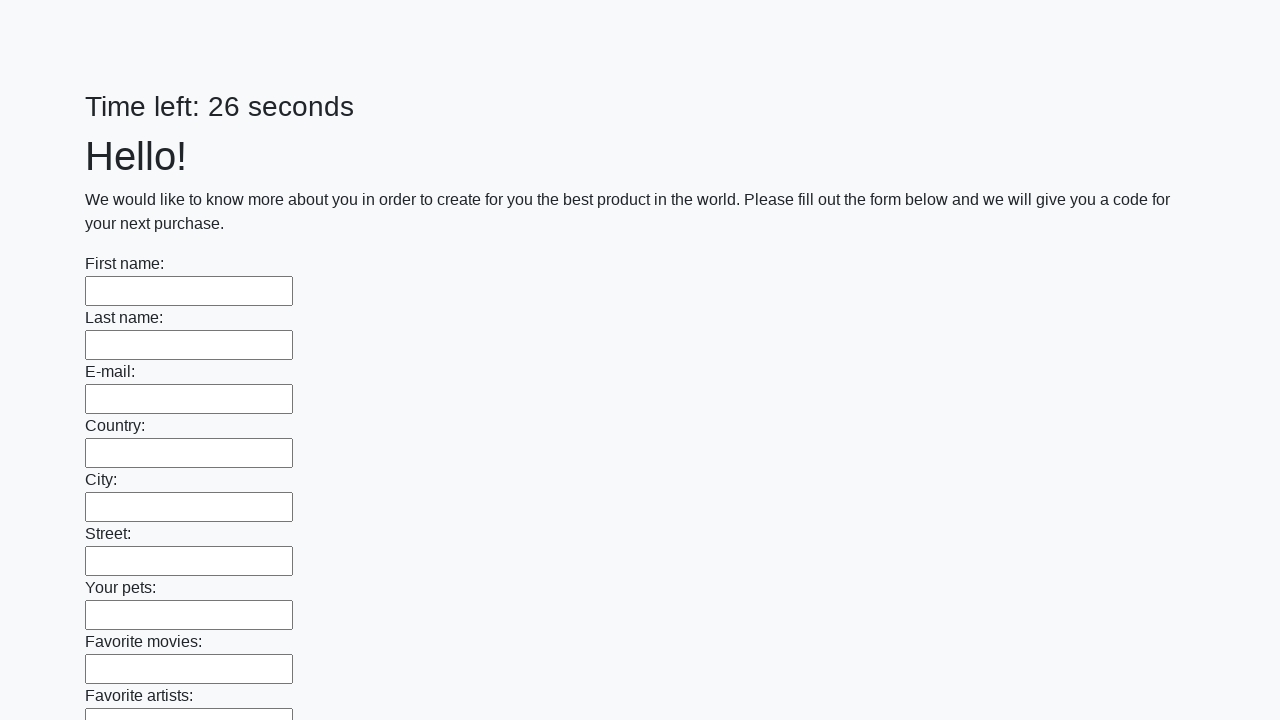

Located all input fields on the huge form page
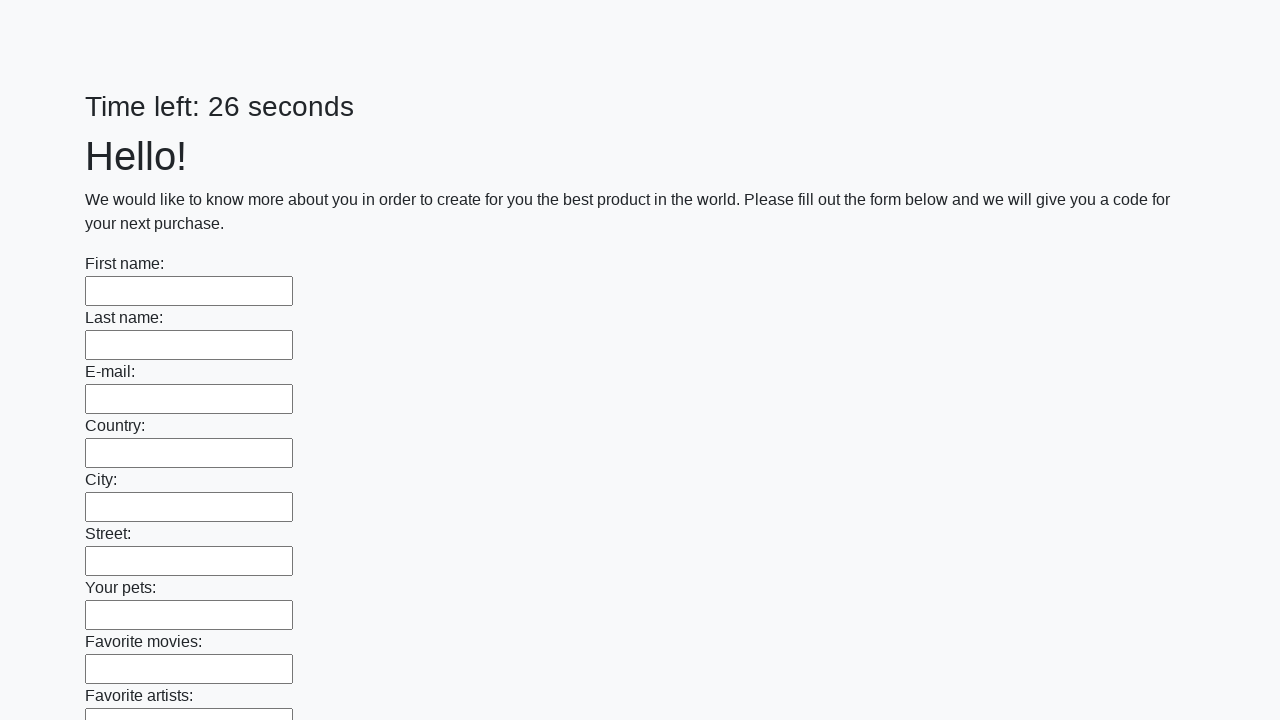

Filled an input field with 'qwe' on input >> nth=0
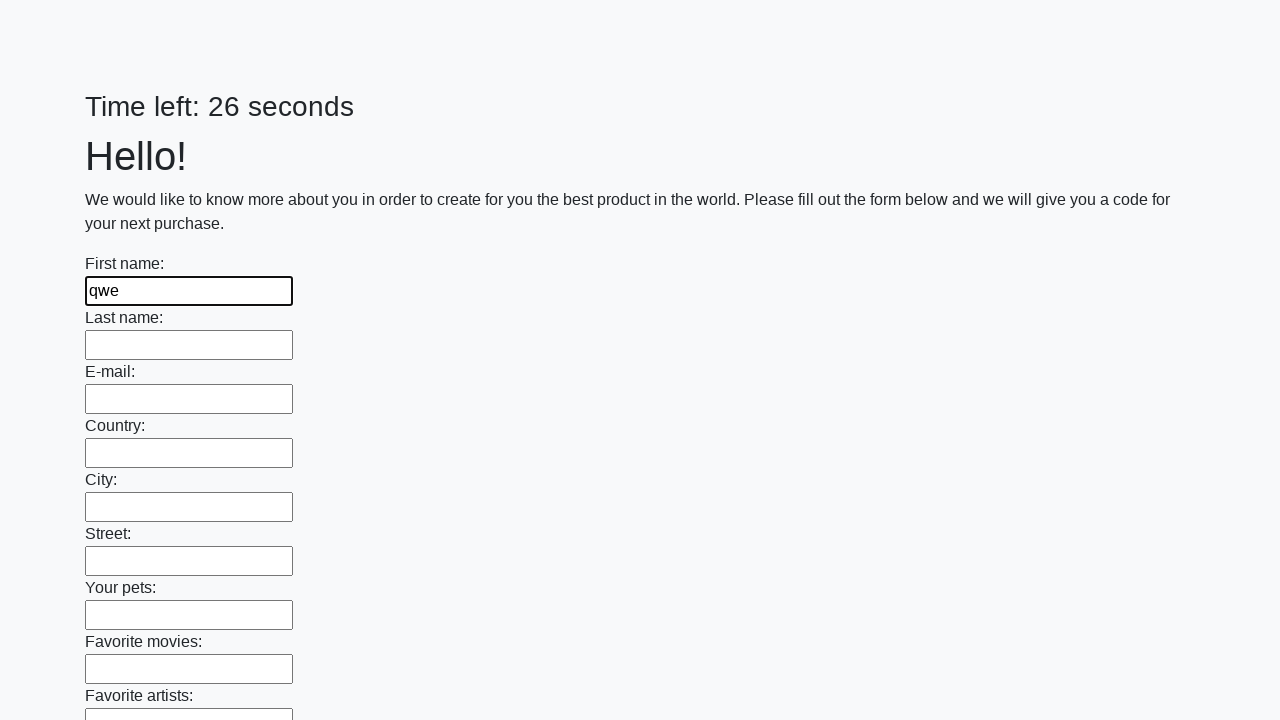

Filled an input field with 'qwe' on input >> nth=1
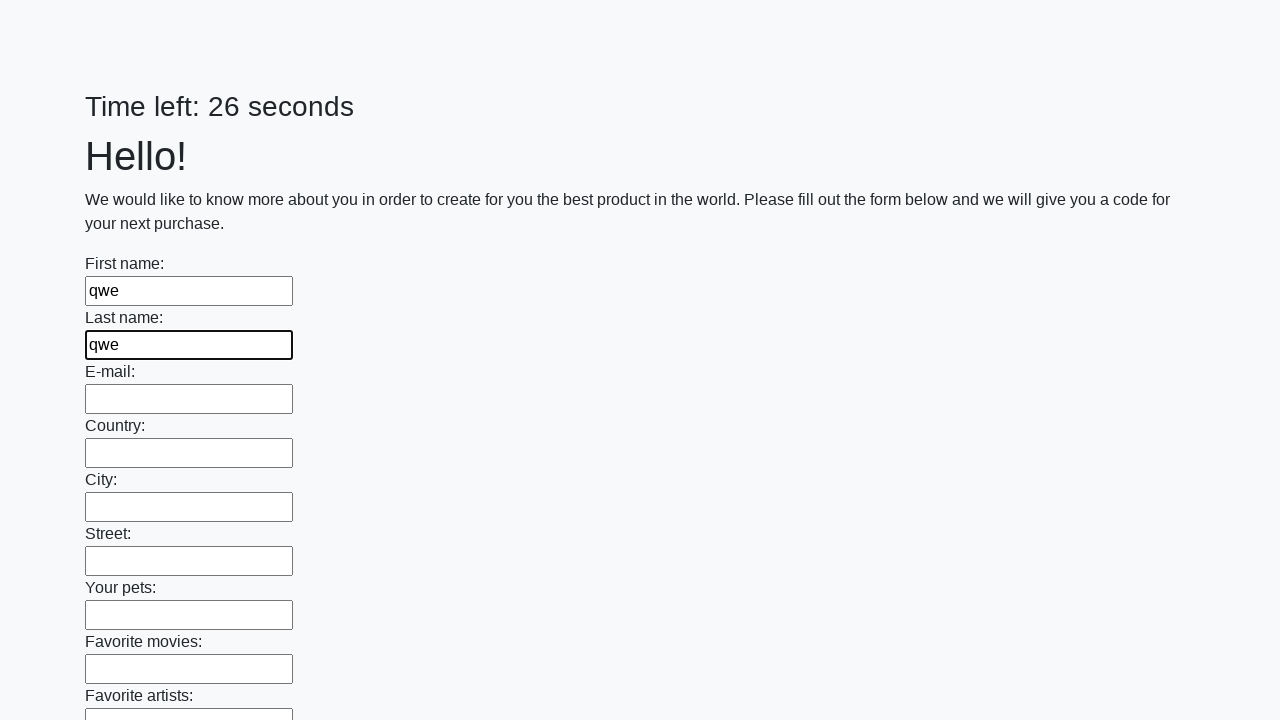

Filled an input field with 'qwe' on input >> nth=2
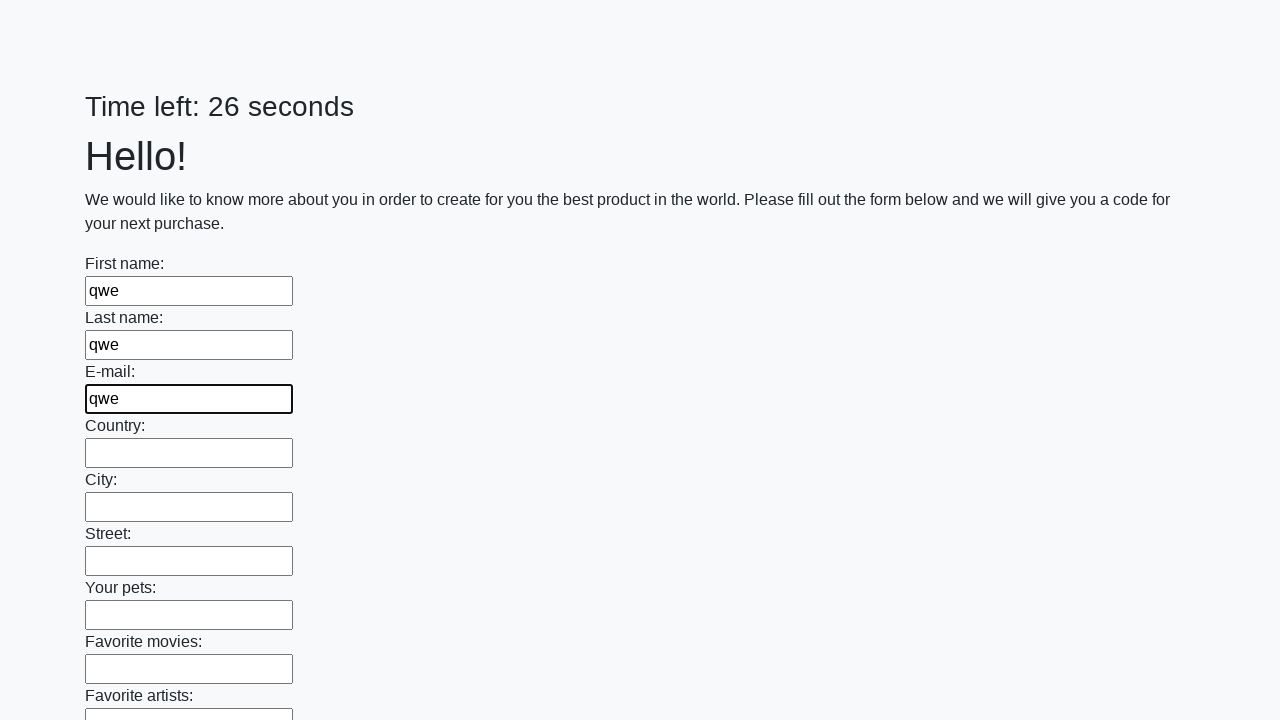

Filled an input field with 'qwe' on input >> nth=3
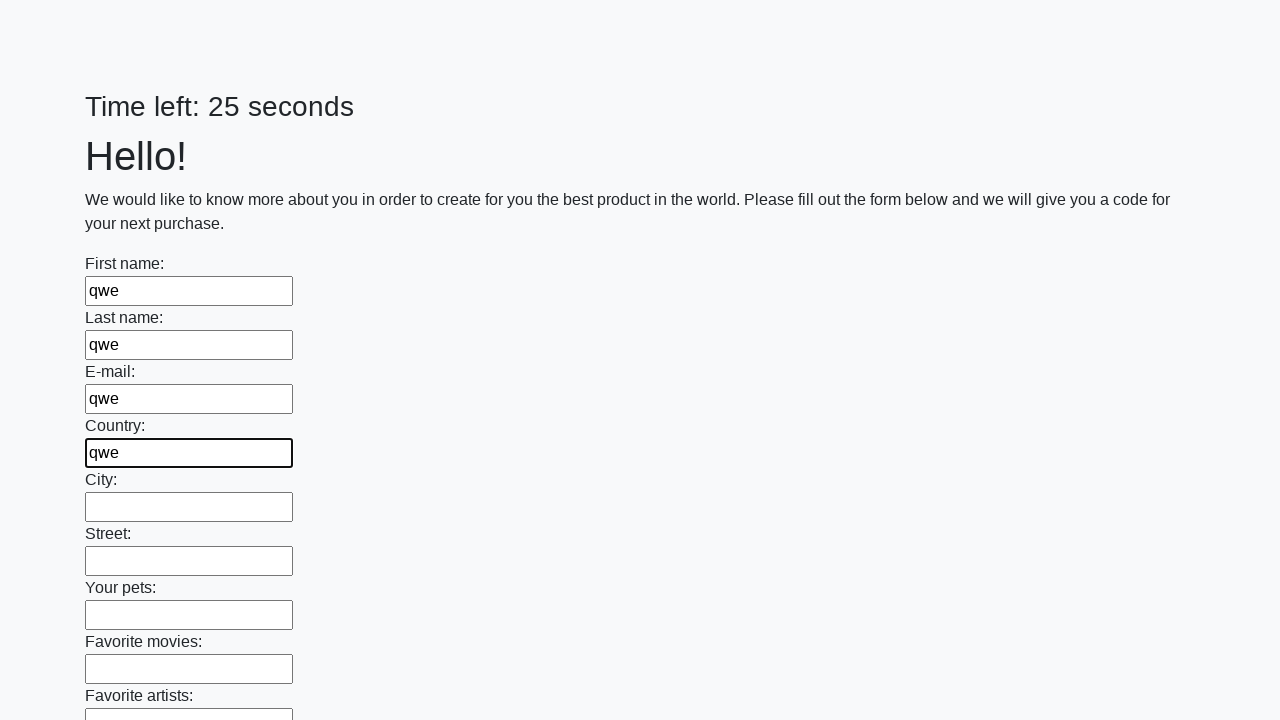

Filled an input field with 'qwe' on input >> nth=4
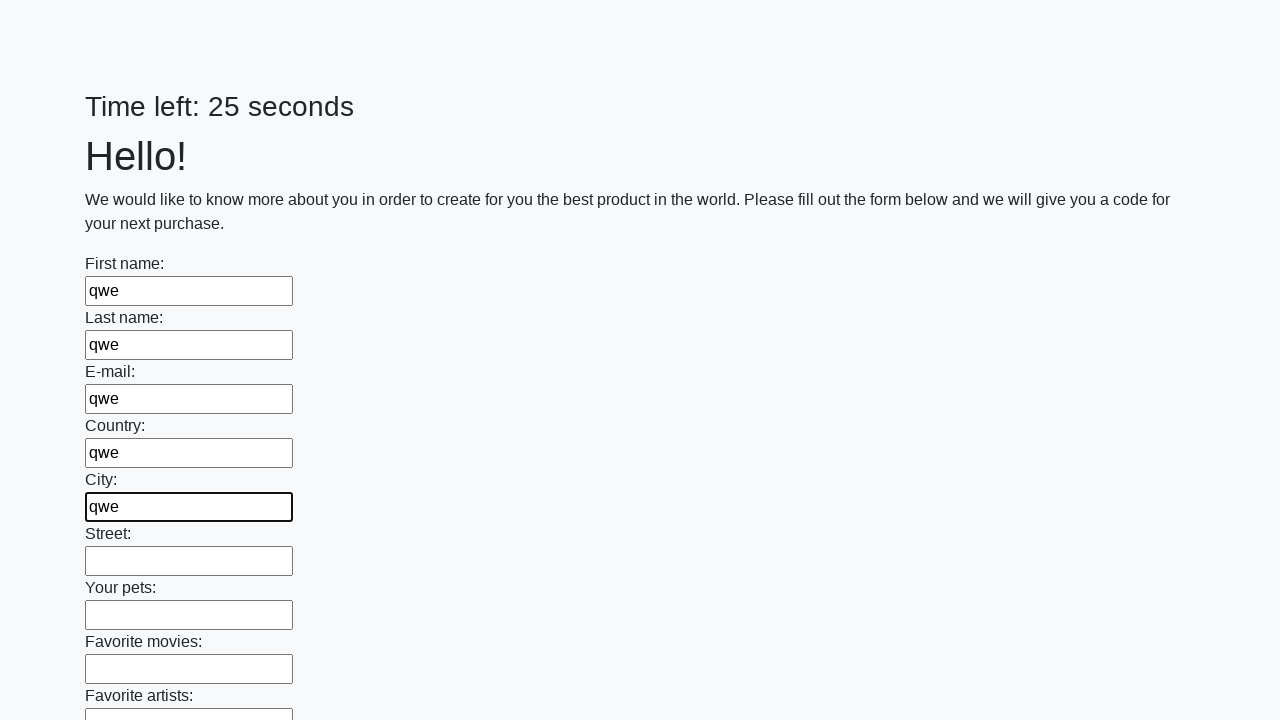

Filled an input field with 'qwe' on input >> nth=5
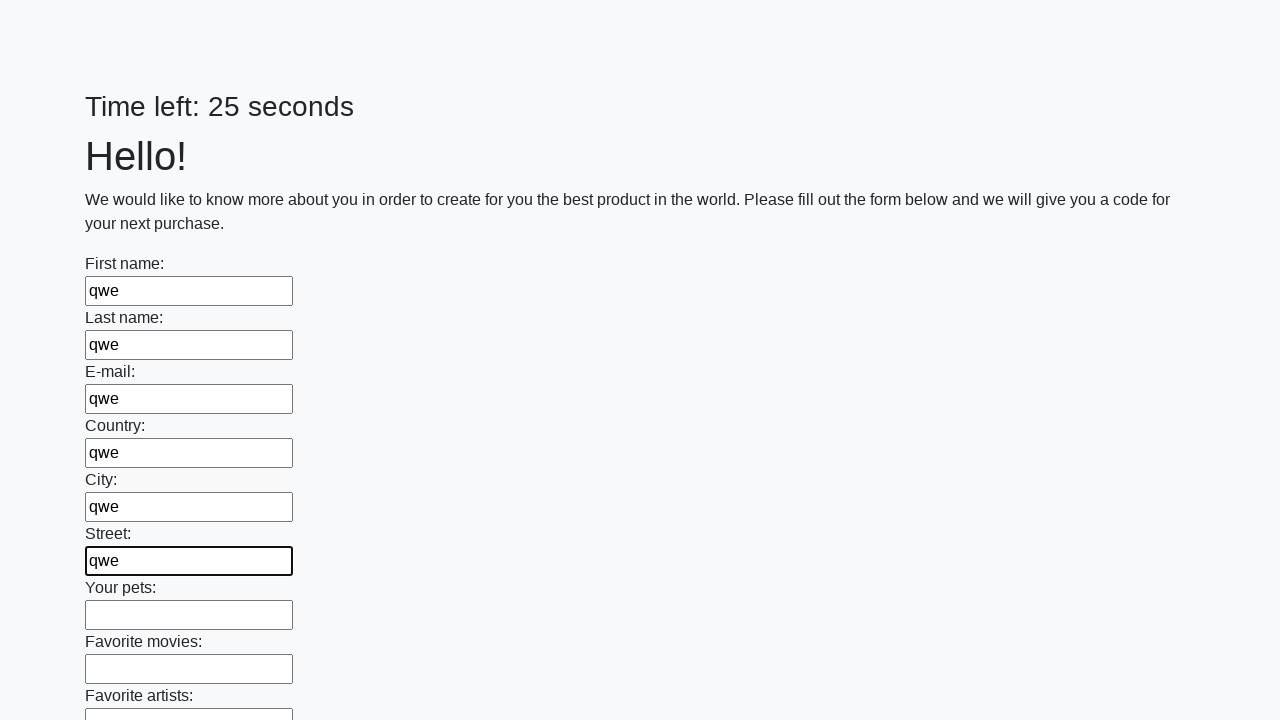

Filled an input field with 'qwe' on input >> nth=6
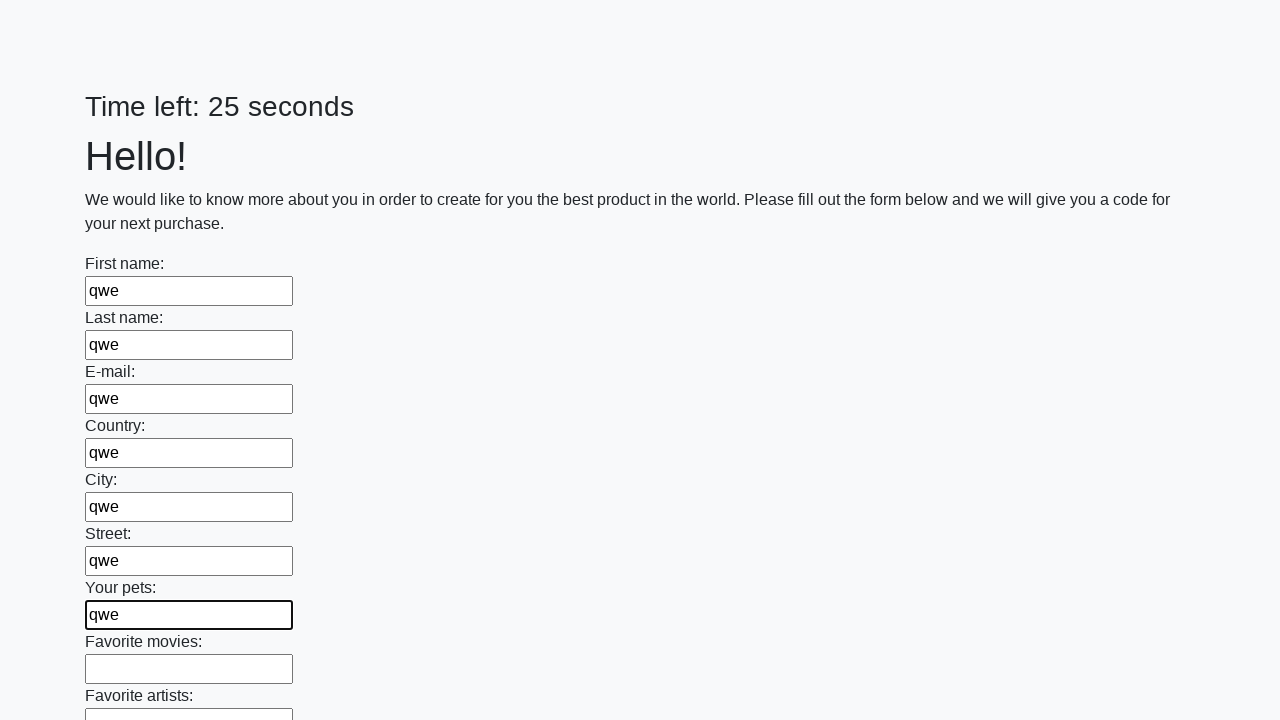

Filled an input field with 'qwe' on input >> nth=7
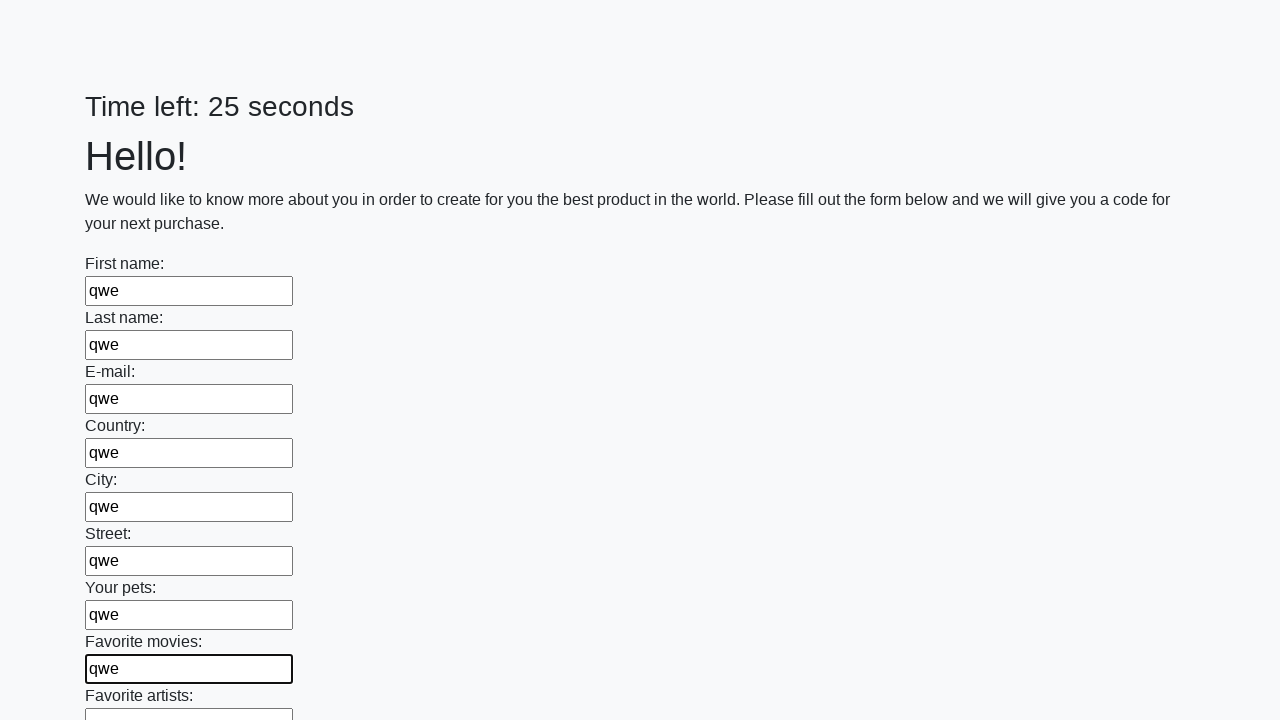

Filled an input field with 'qwe' on input >> nth=8
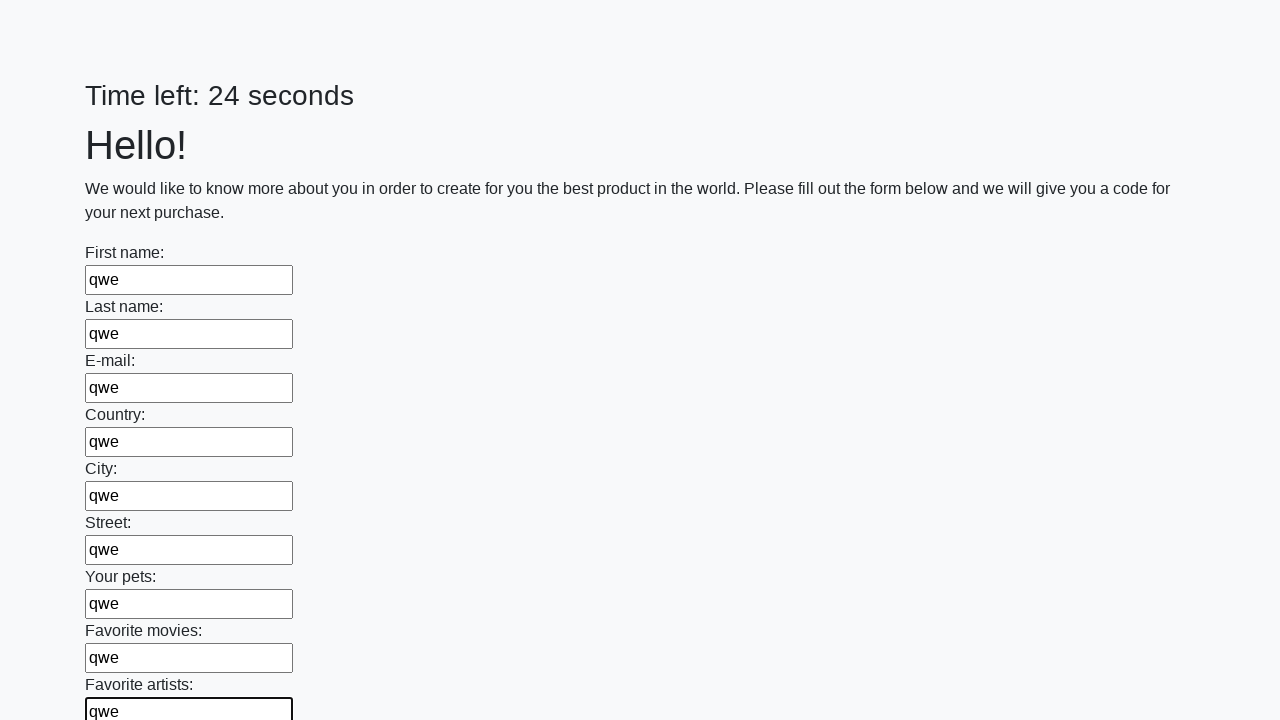

Filled an input field with 'qwe' on input >> nth=9
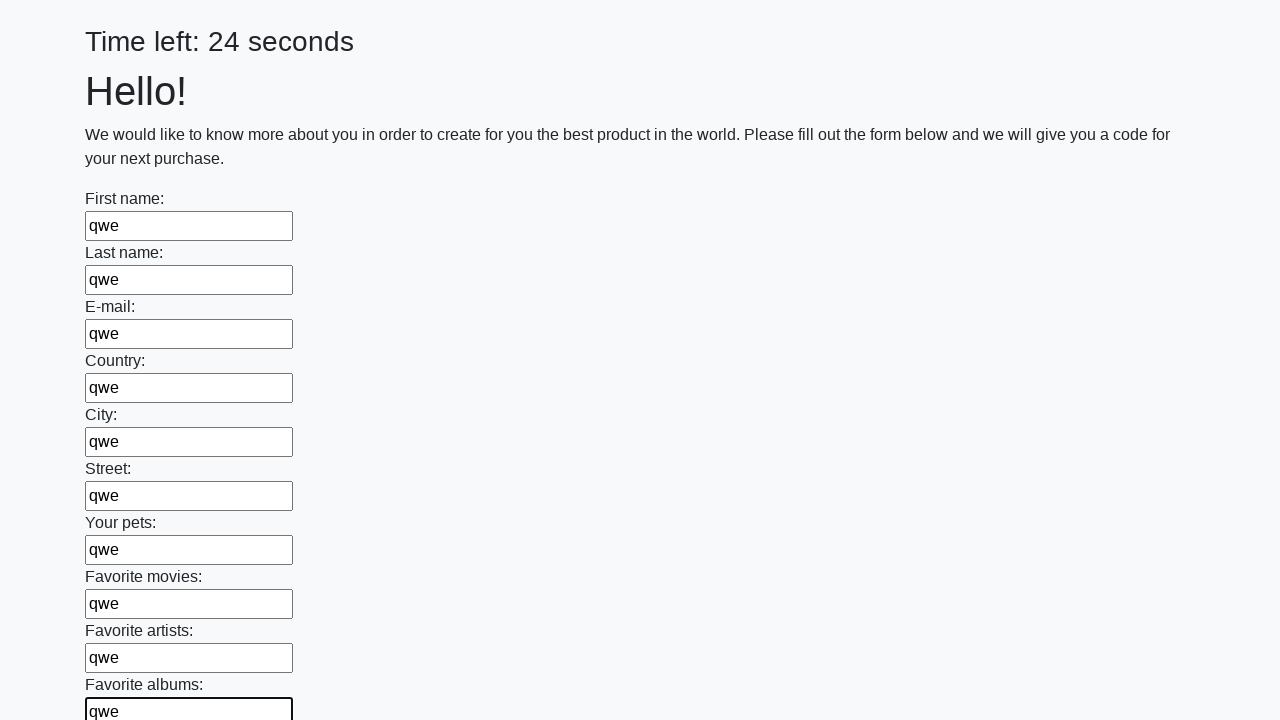

Filled an input field with 'qwe' on input >> nth=10
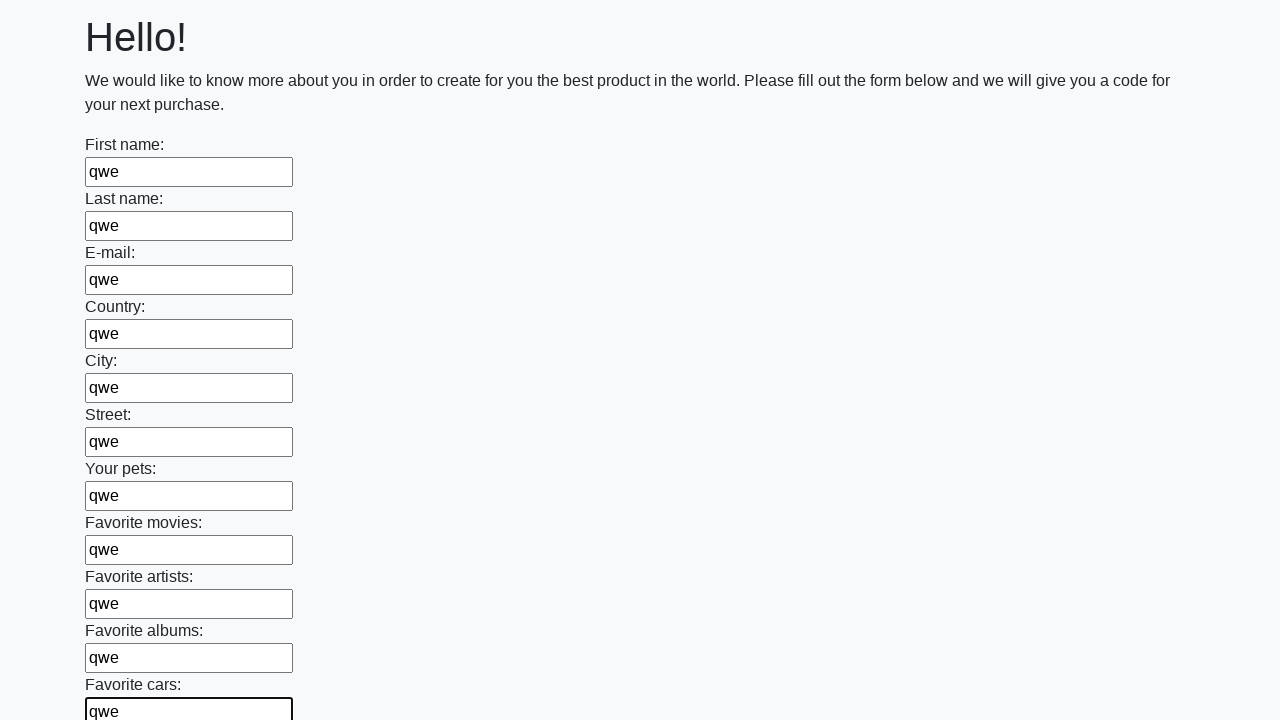

Filled an input field with 'qwe' on input >> nth=11
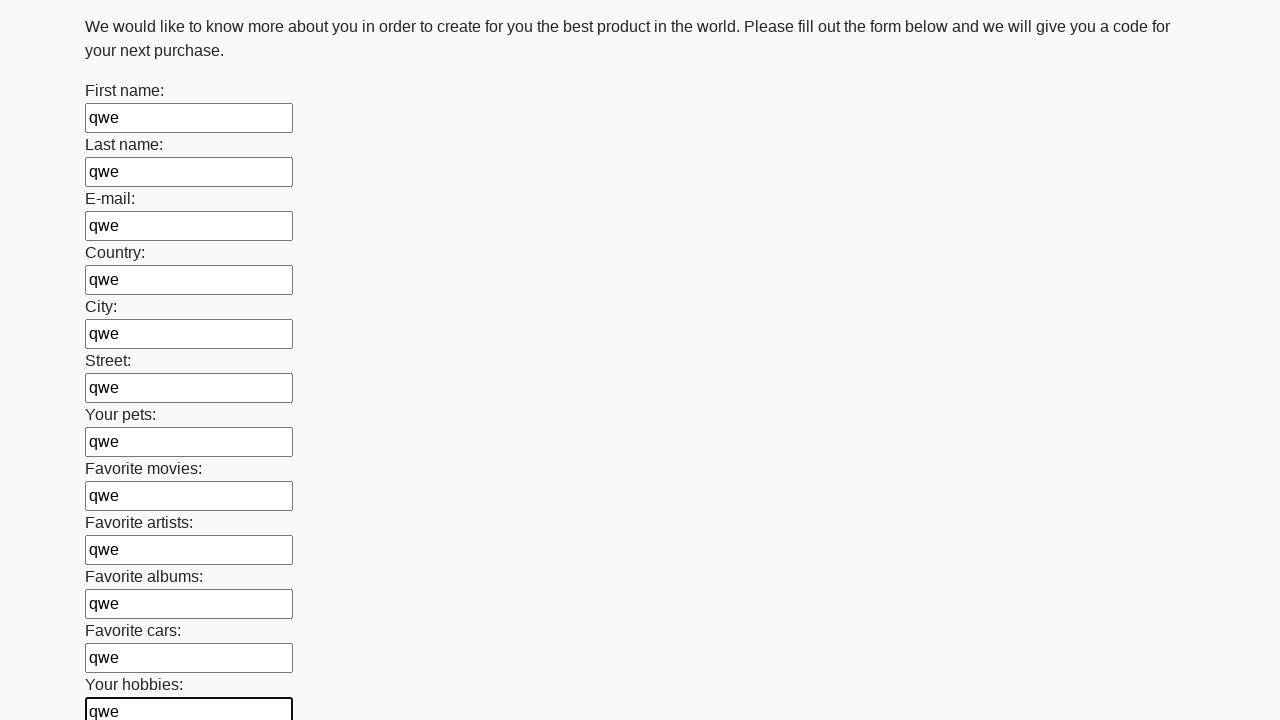

Filled an input field with 'qwe' on input >> nth=12
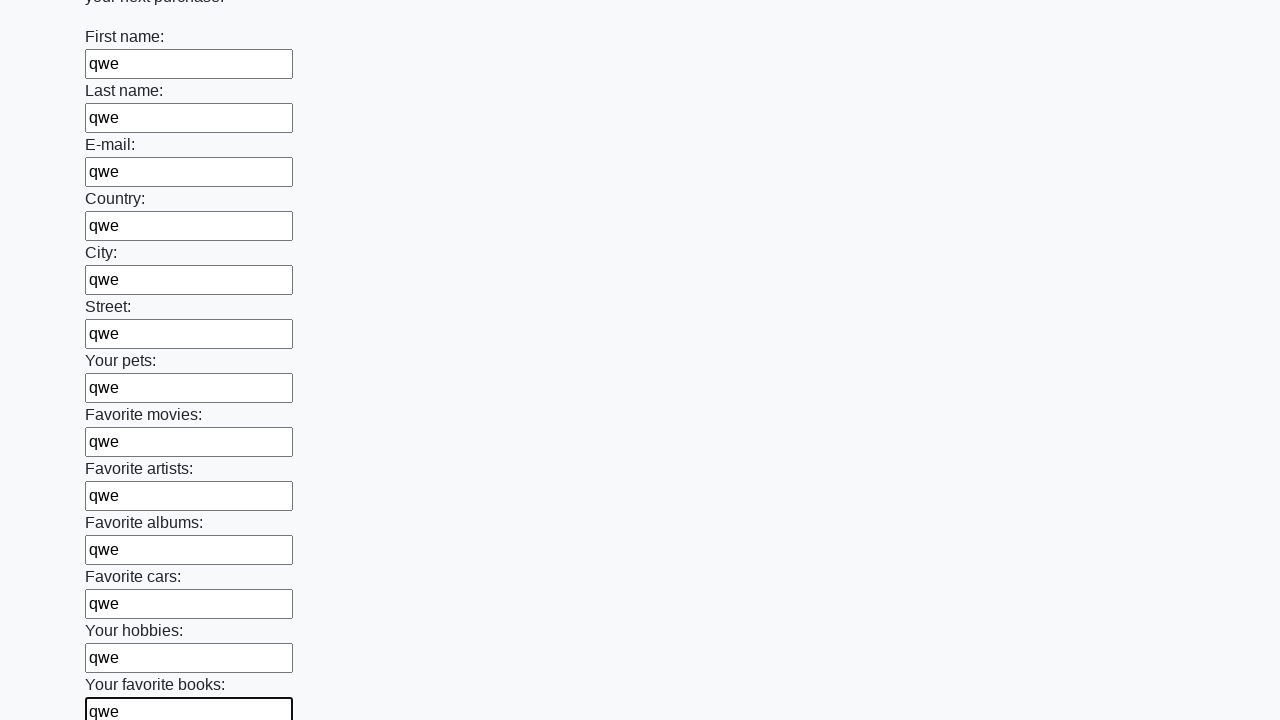

Filled an input field with 'qwe' on input >> nth=13
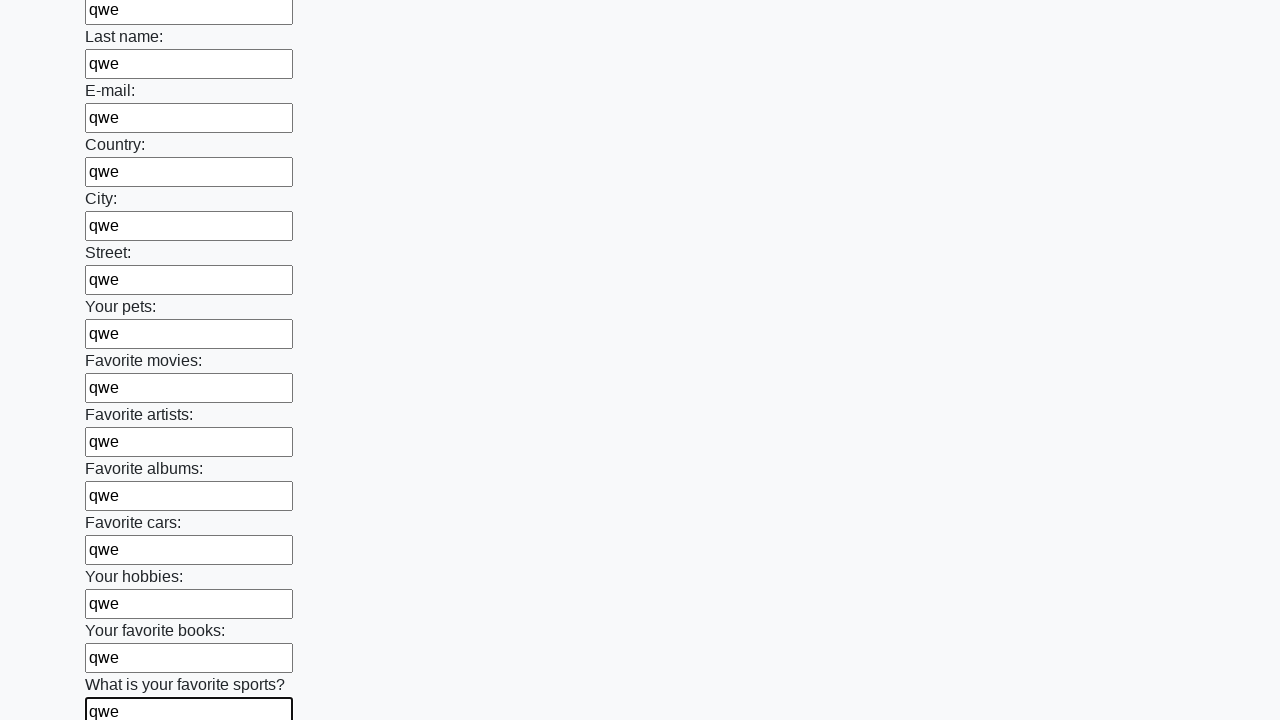

Filled an input field with 'qwe' on input >> nth=14
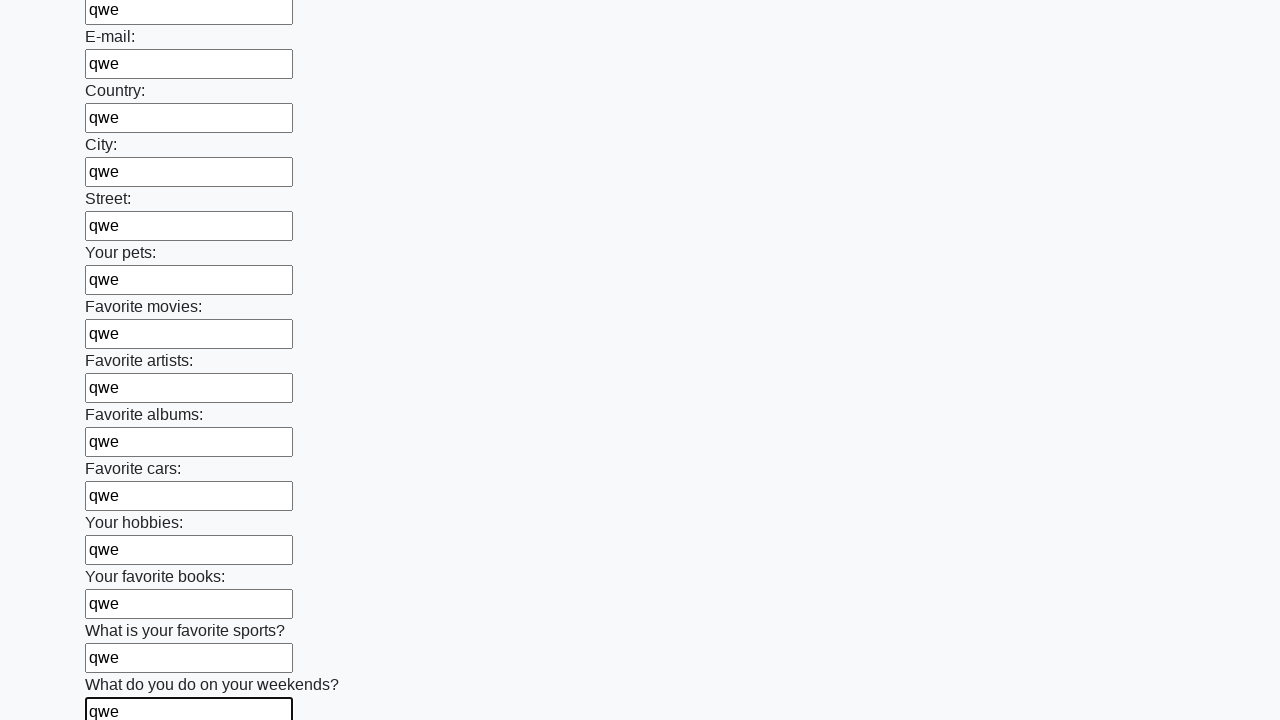

Filled an input field with 'qwe' on input >> nth=15
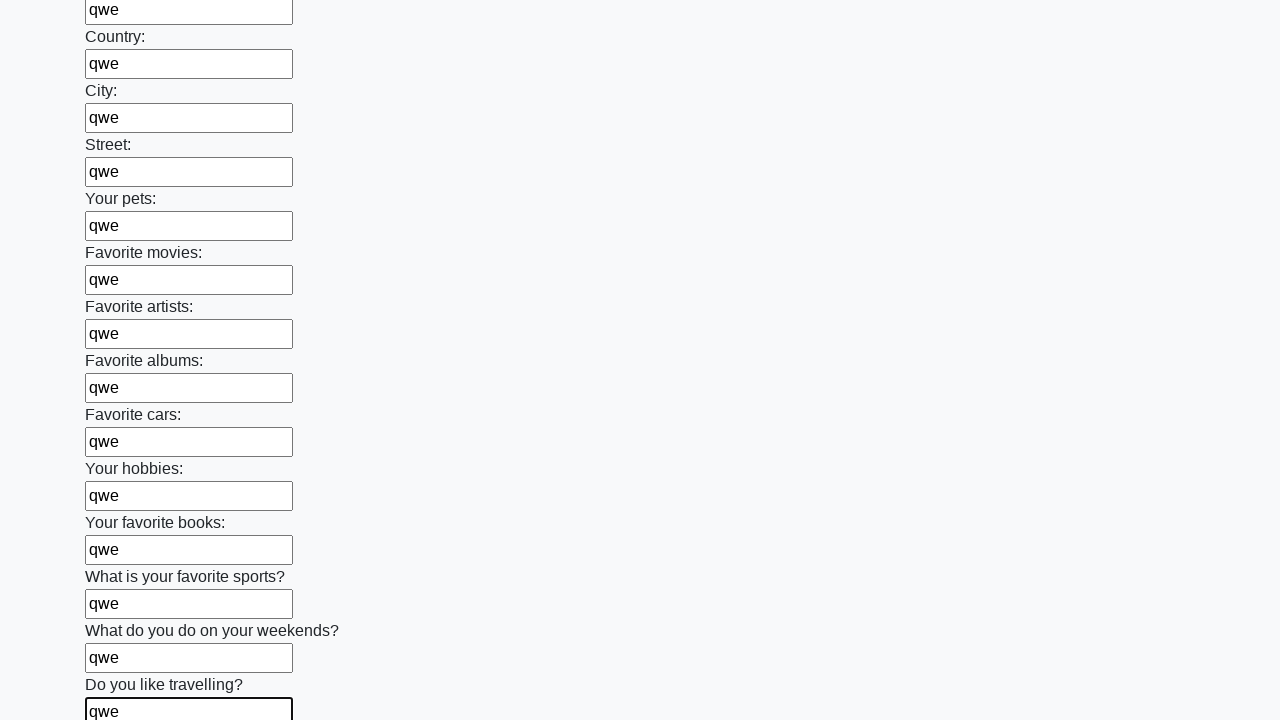

Filled an input field with 'qwe' on input >> nth=16
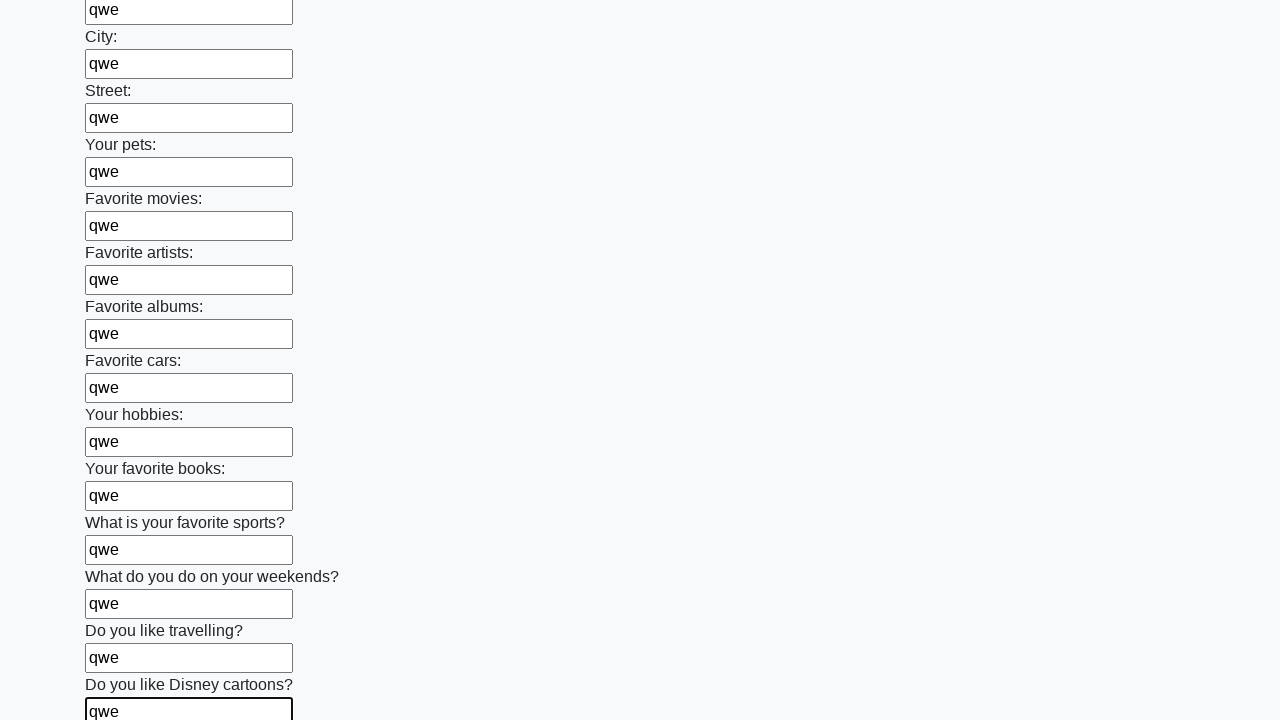

Filled an input field with 'qwe' on input >> nth=17
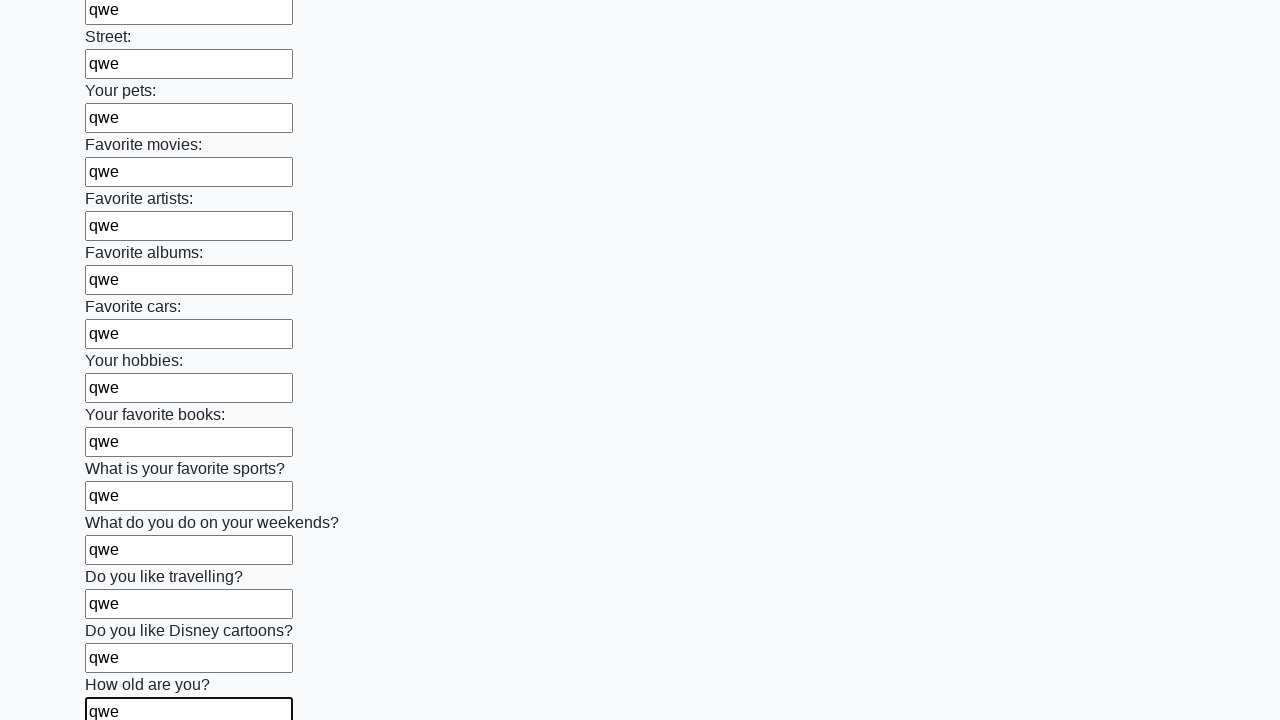

Filled an input field with 'qwe' on input >> nth=18
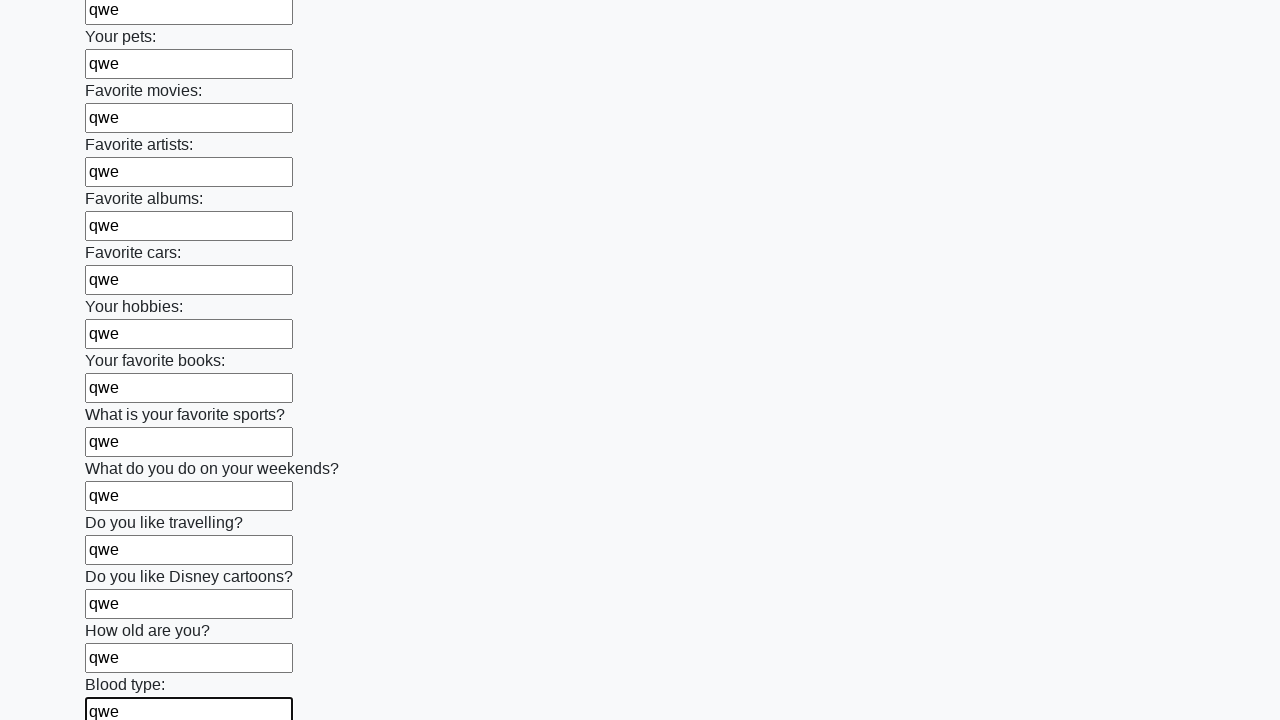

Filled an input field with 'qwe' on input >> nth=19
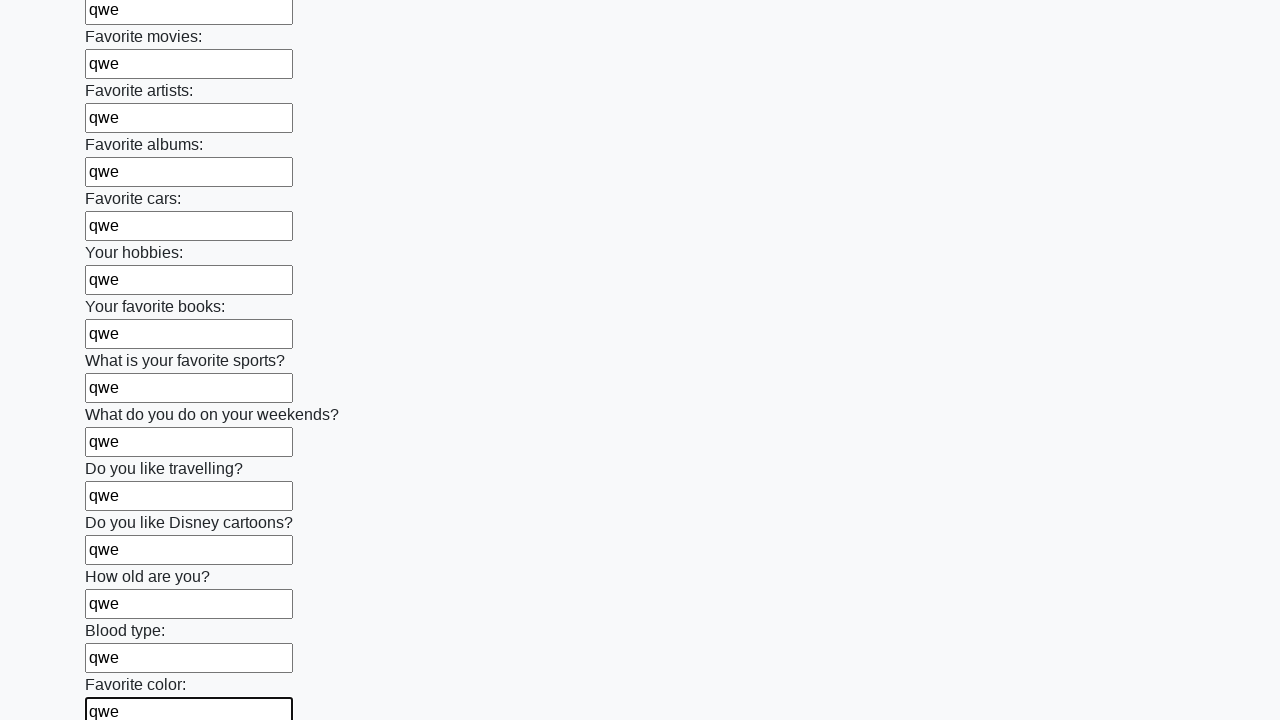

Filled an input field with 'qwe' on input >> nth=20
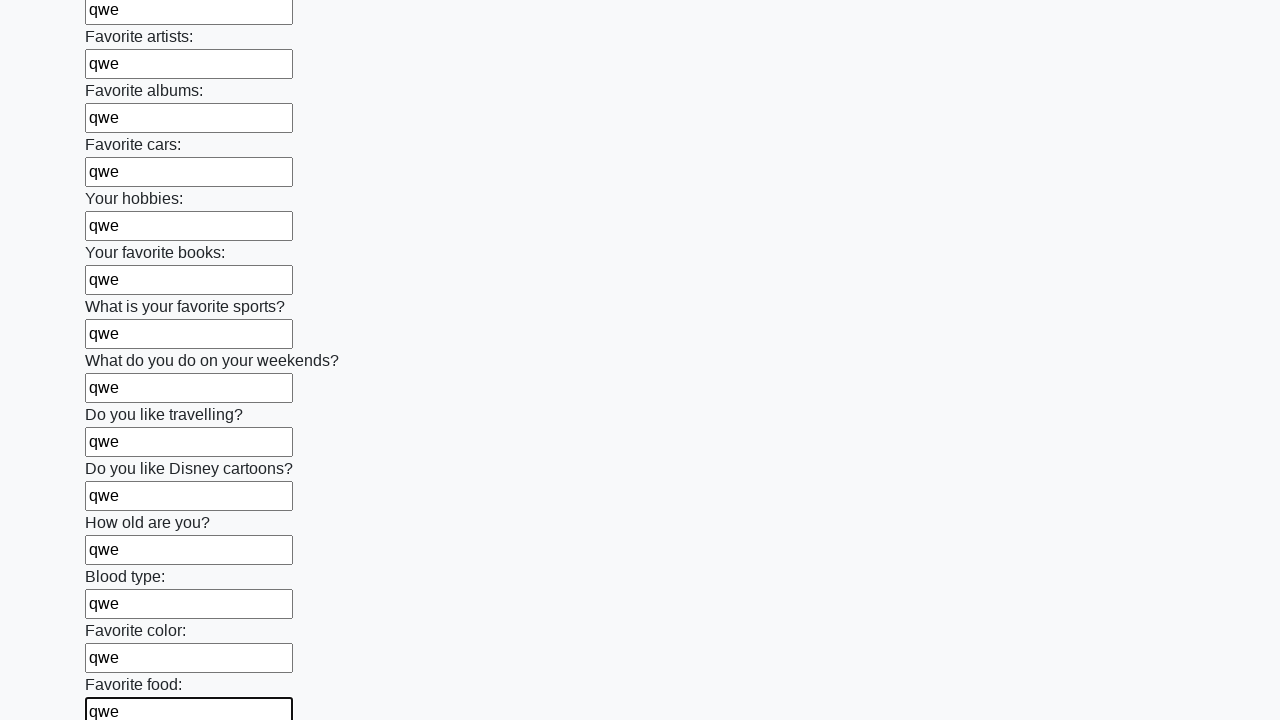

Filled an input field with 'qwe' on input >> nth=21
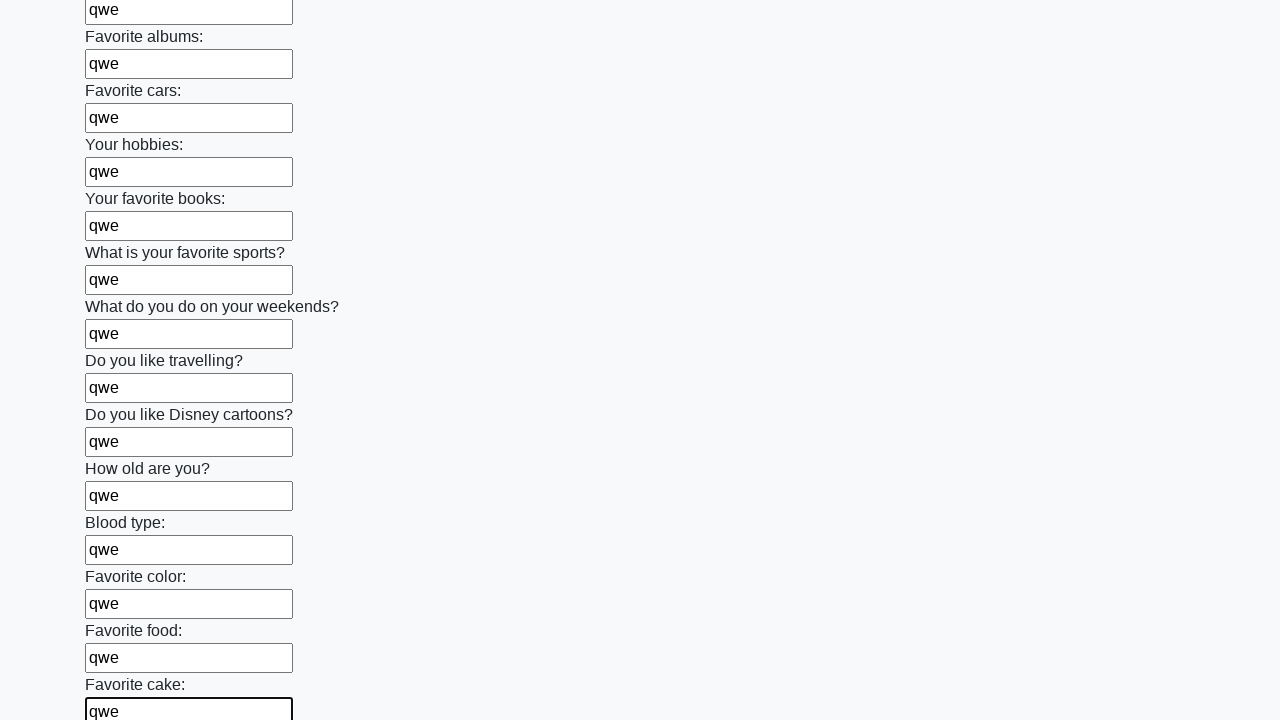

Filled an input field with 'qwe' on input >> nth=22
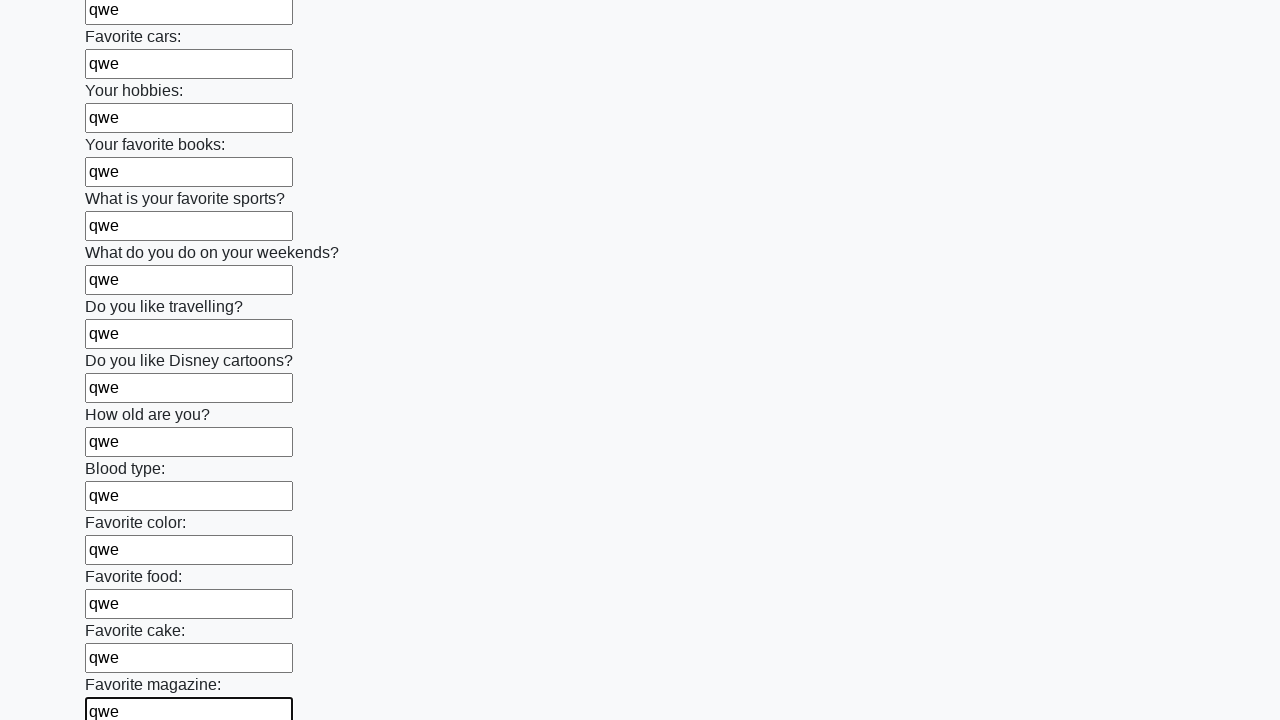

Filled an input field with 'qwe' on input >> nth=23
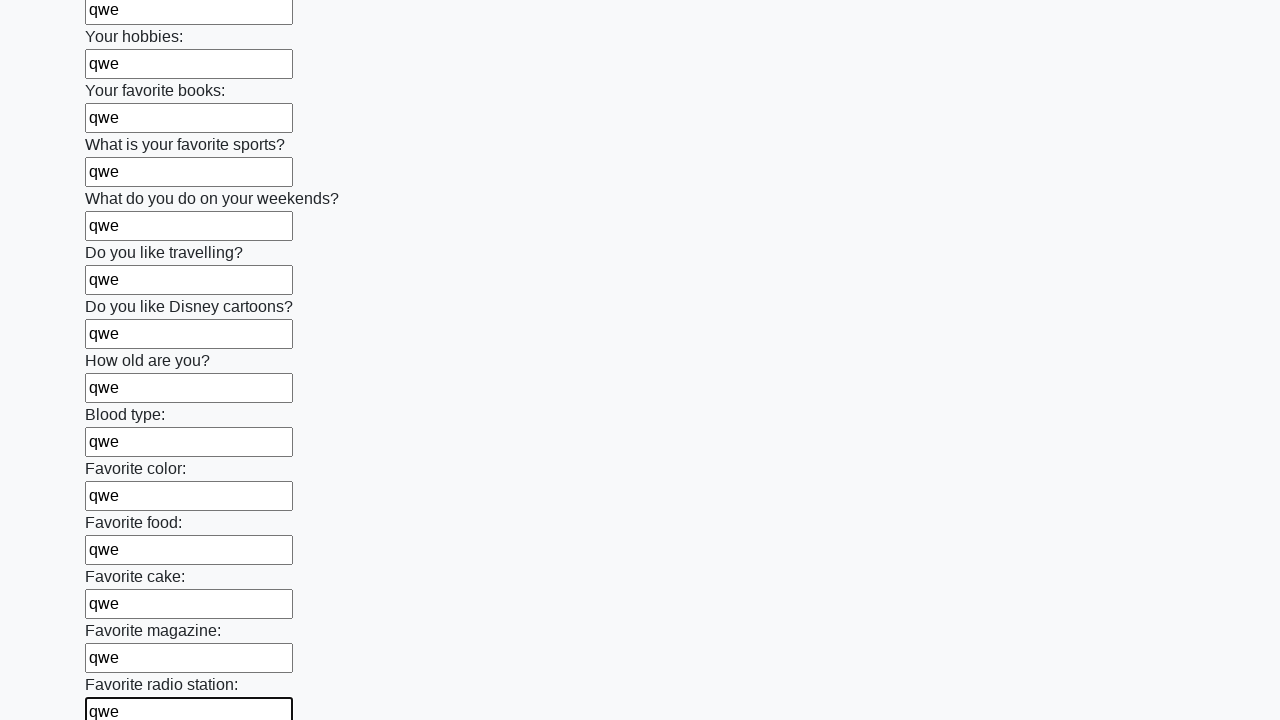

Filled an input field with 'qwe' on input >> nth=24
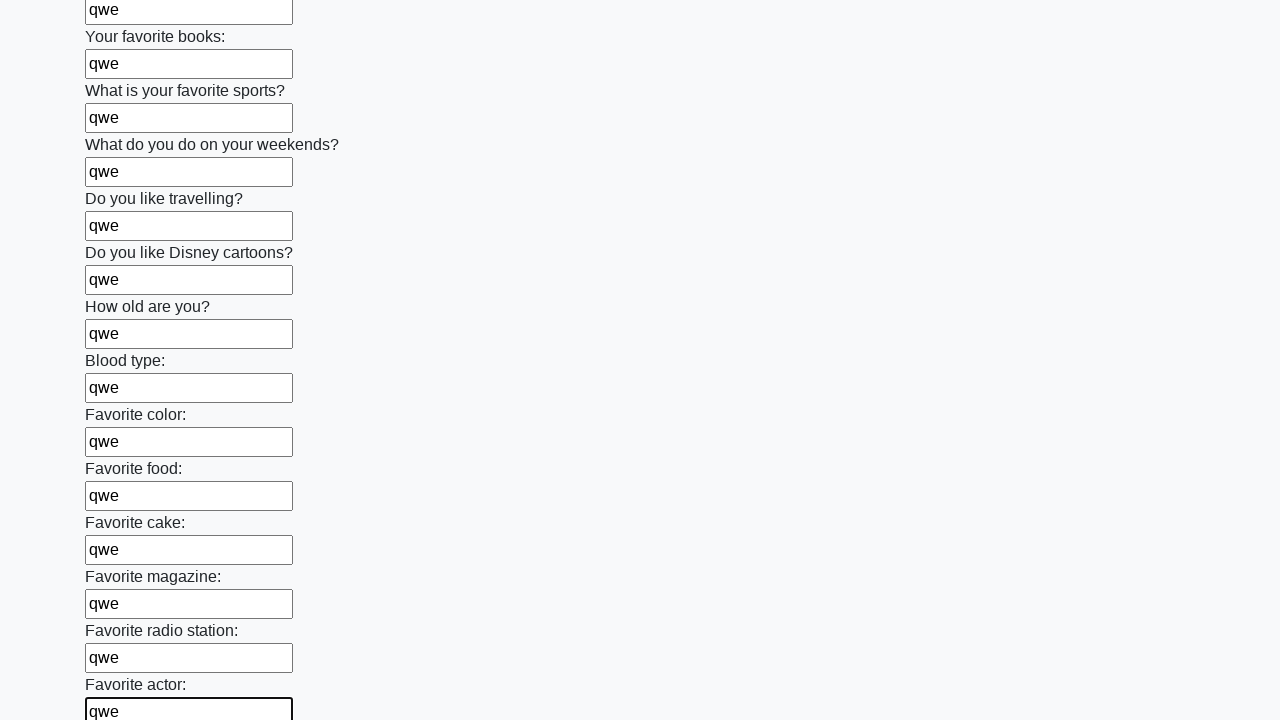

Filled an input field with 'qwe' on input >> nth=25
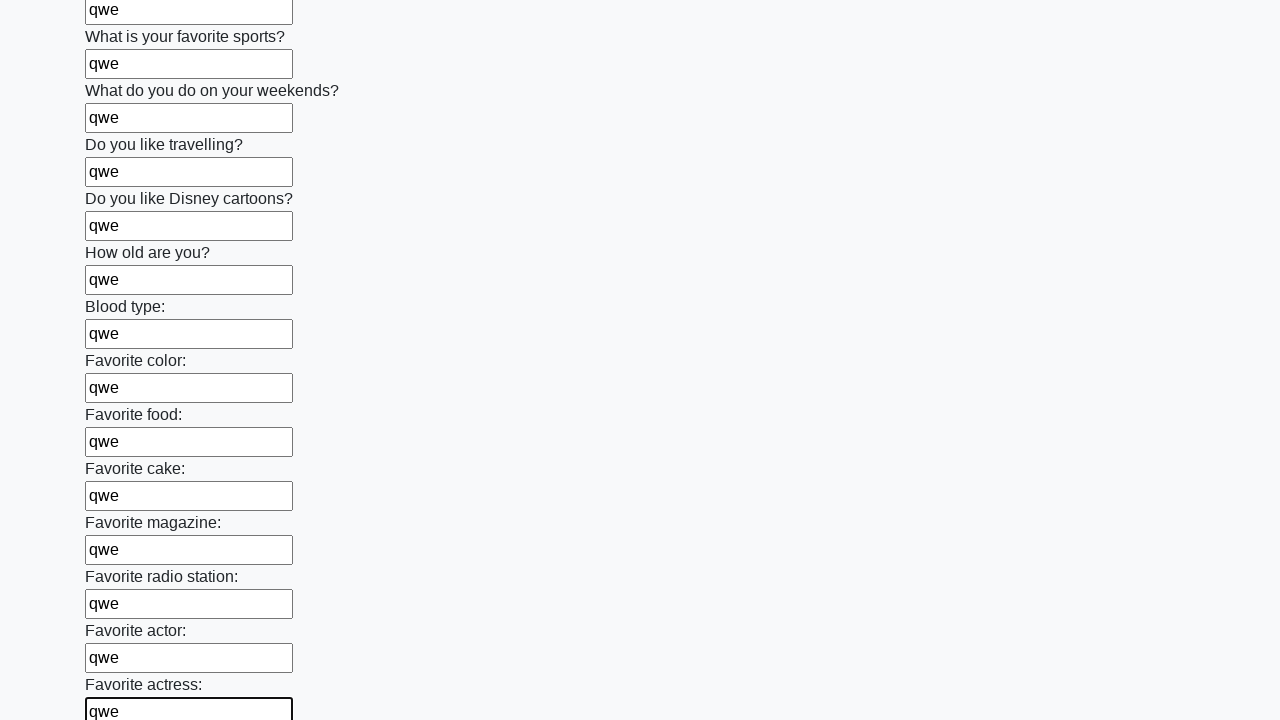

Filled an input field with 'qwe' on input >> nth=26
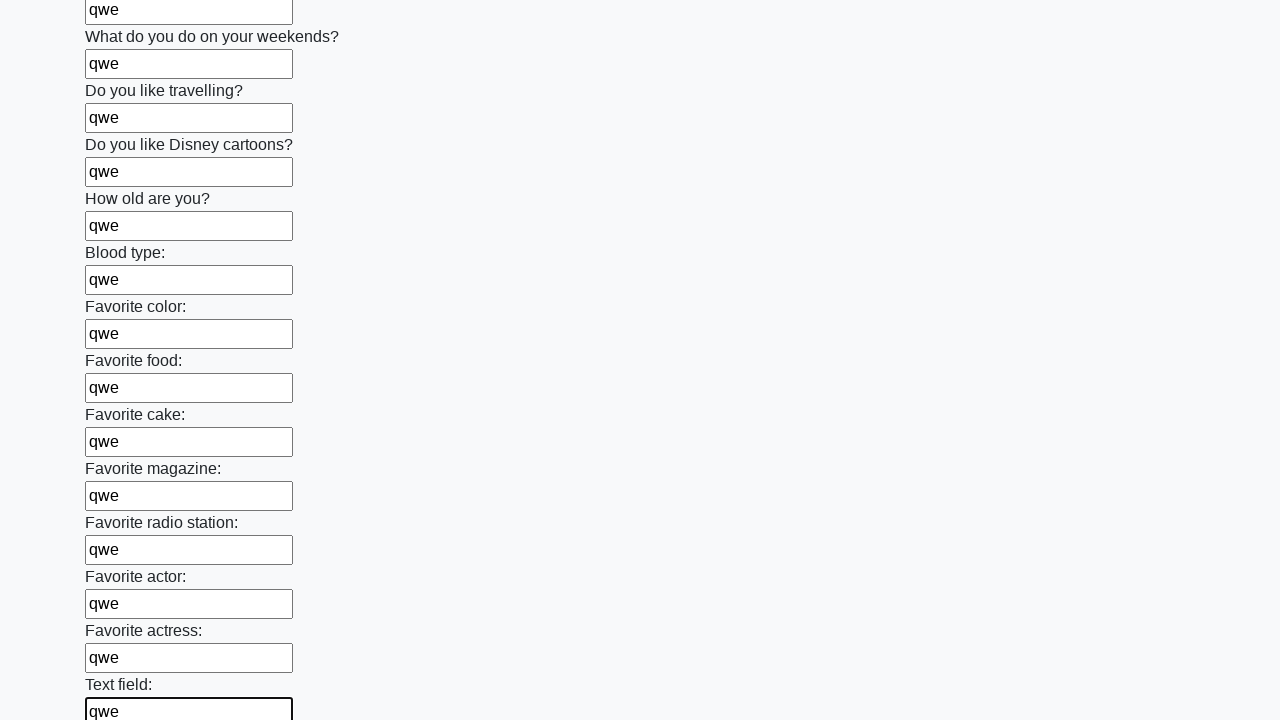

Filled an input field with 'qwe' on input >> nth=27
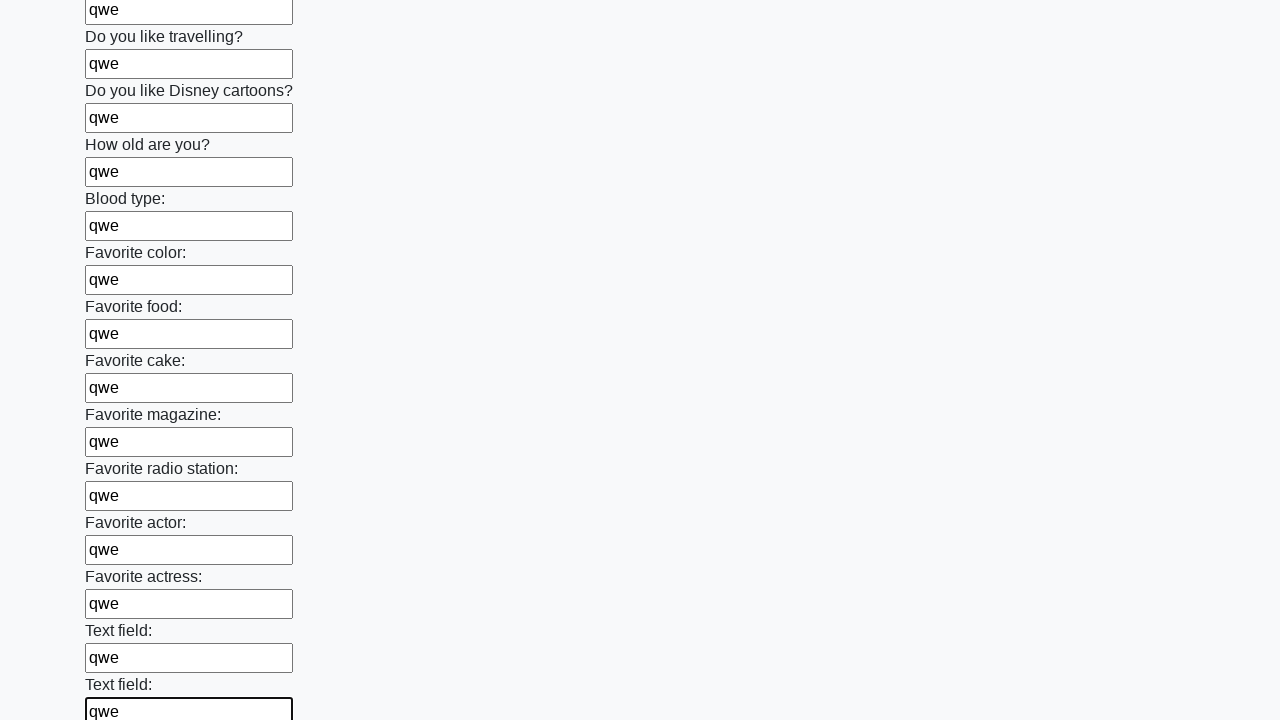

Filled an input field with 'qwe' on input >> nth=28
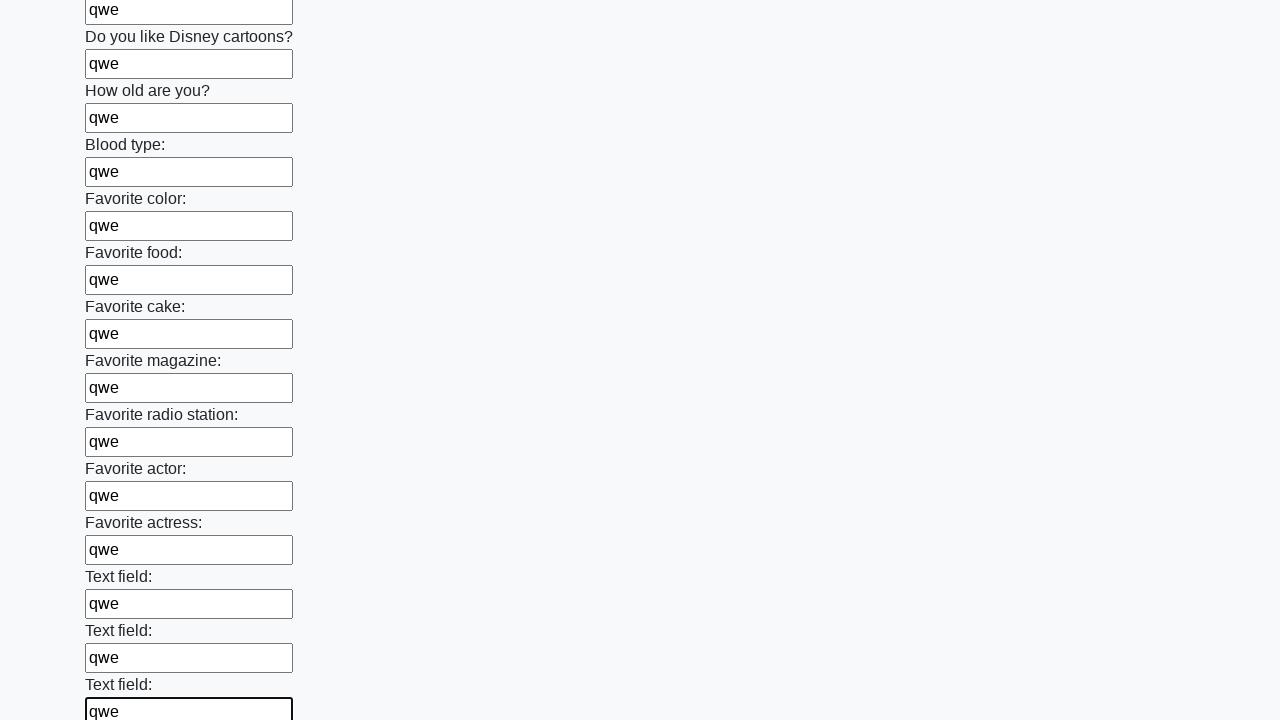

Filled an input field with 'qwe' on input >> nth=29
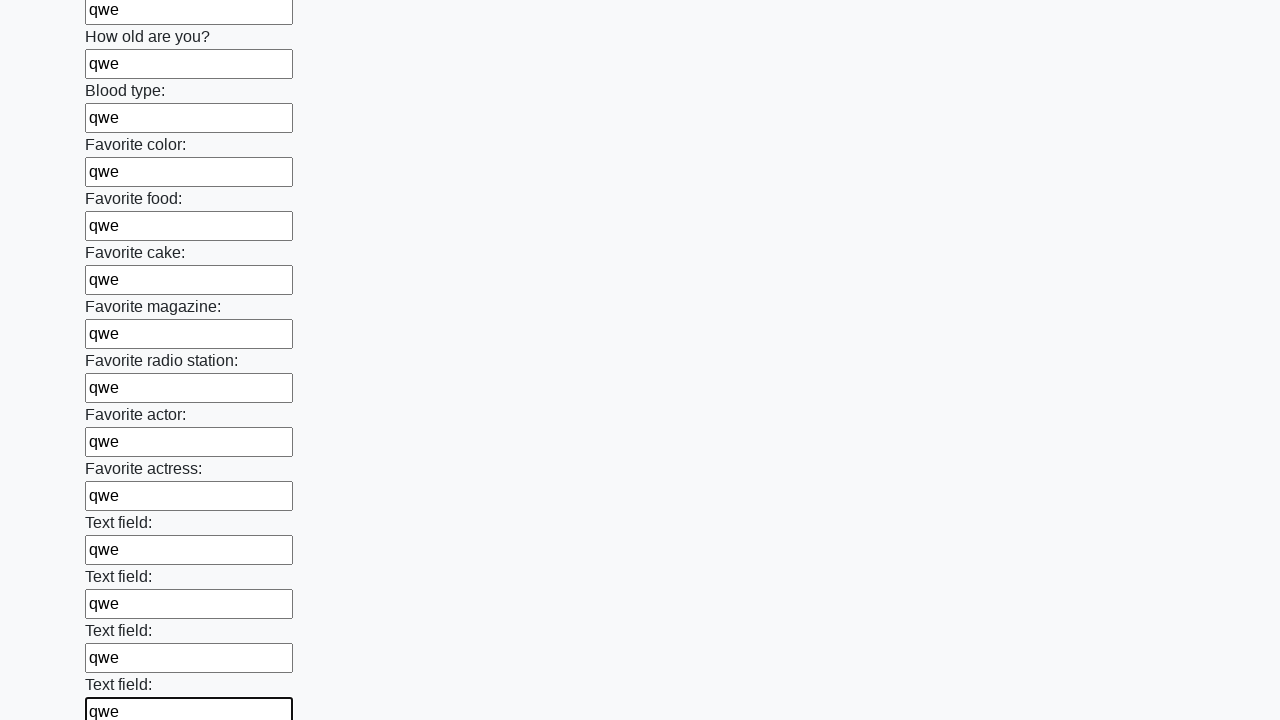

Filled an input field with 'qwe' on input >> nth=30
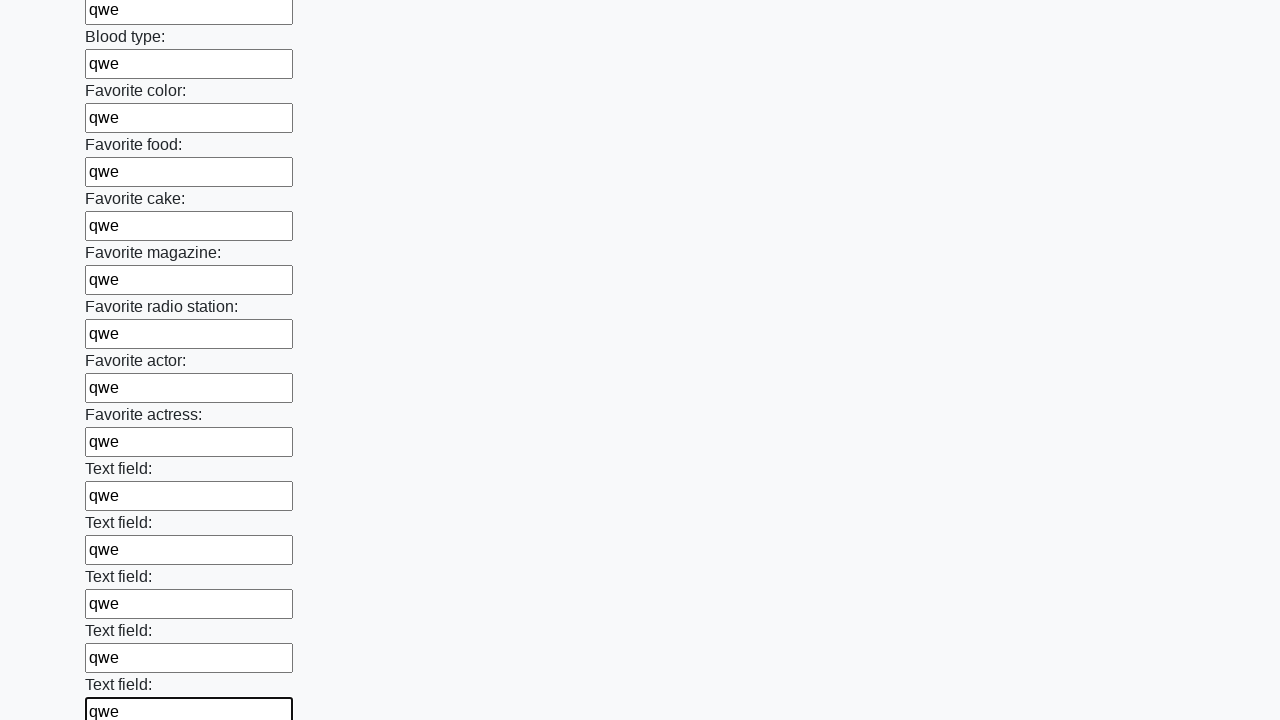

Filled an input field with 'qwe' on input >> nth=31
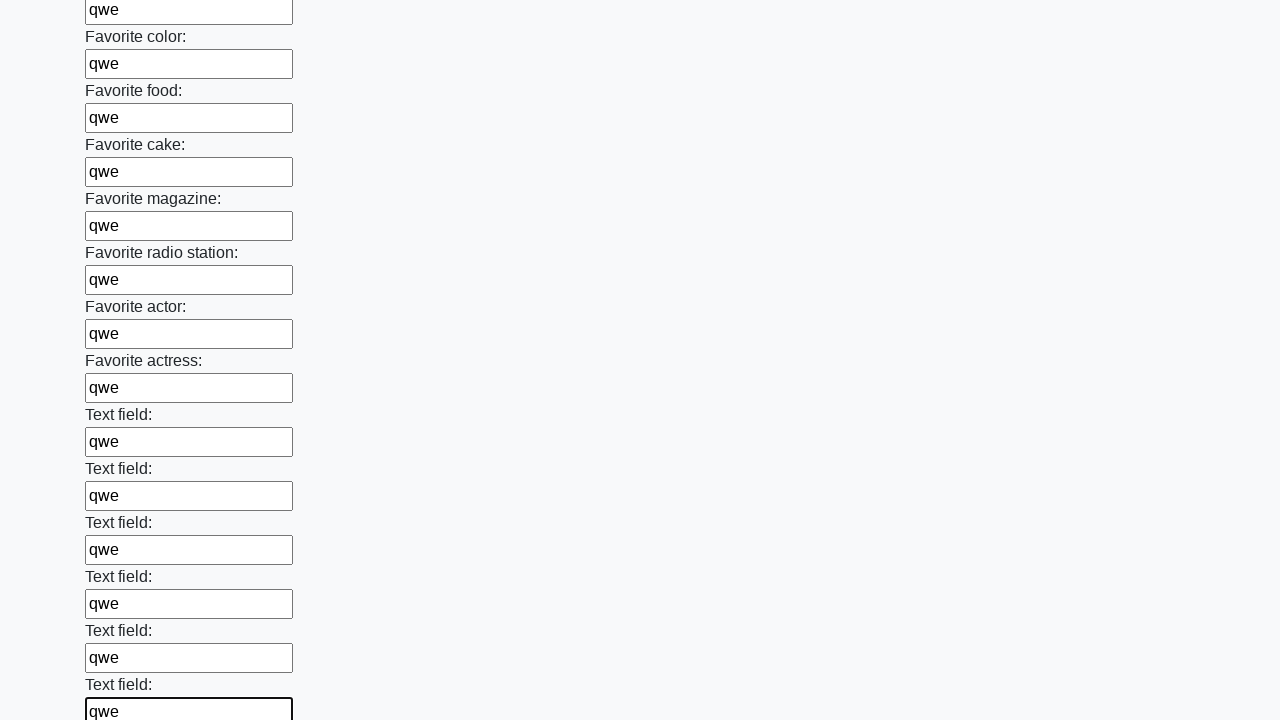

Filled an input field with 'qwe' on input >> nth=32
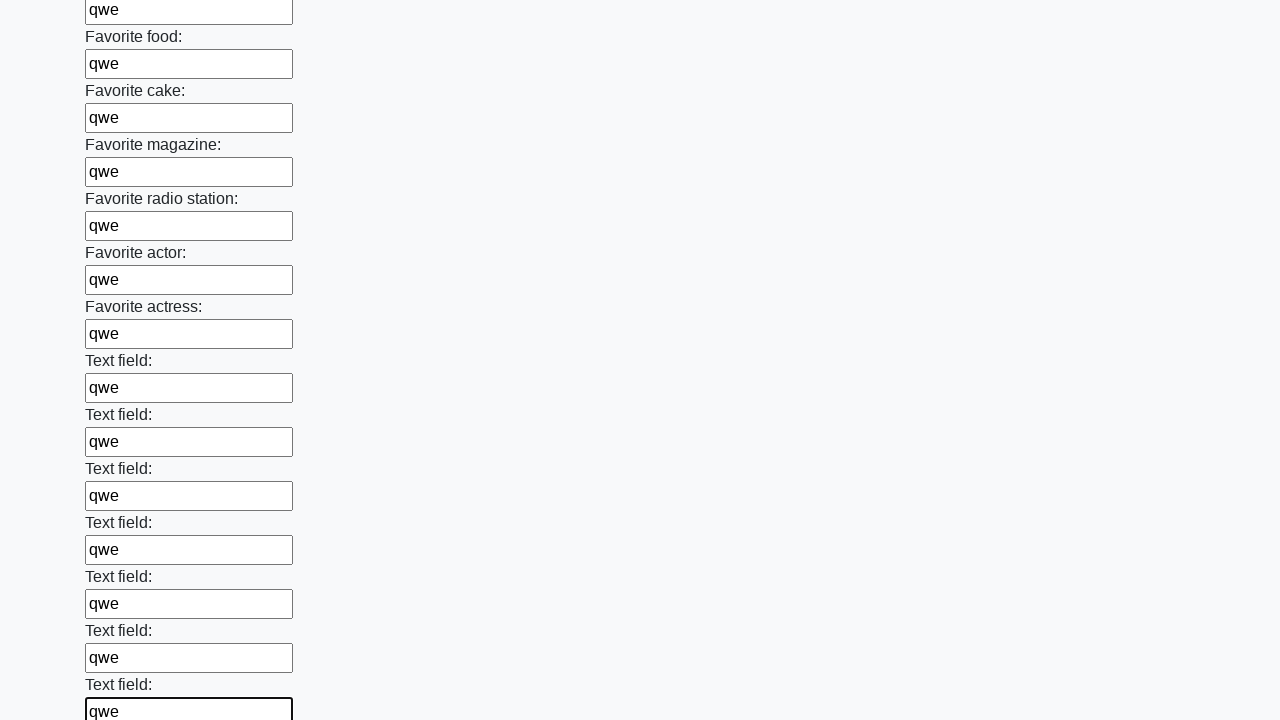

Filled an input field with 'qwe' on input >> nth=33
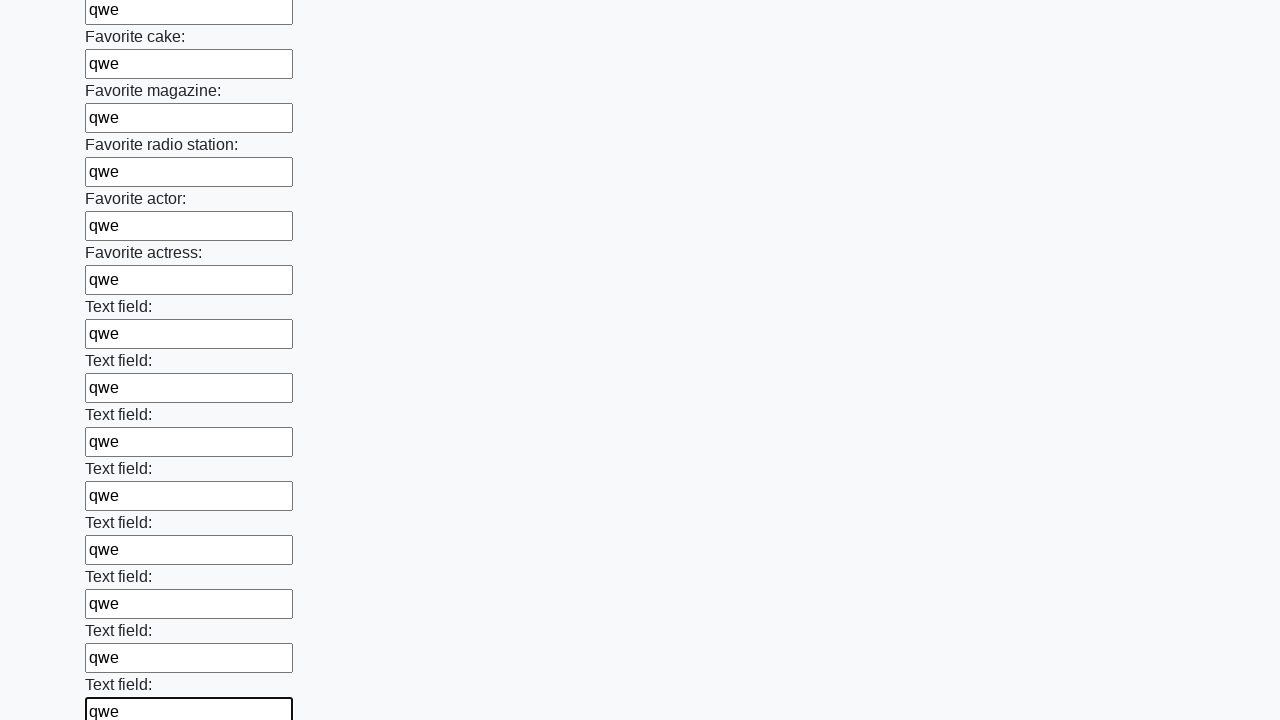

Filled an input field with 'qwe' on input >> nth=34
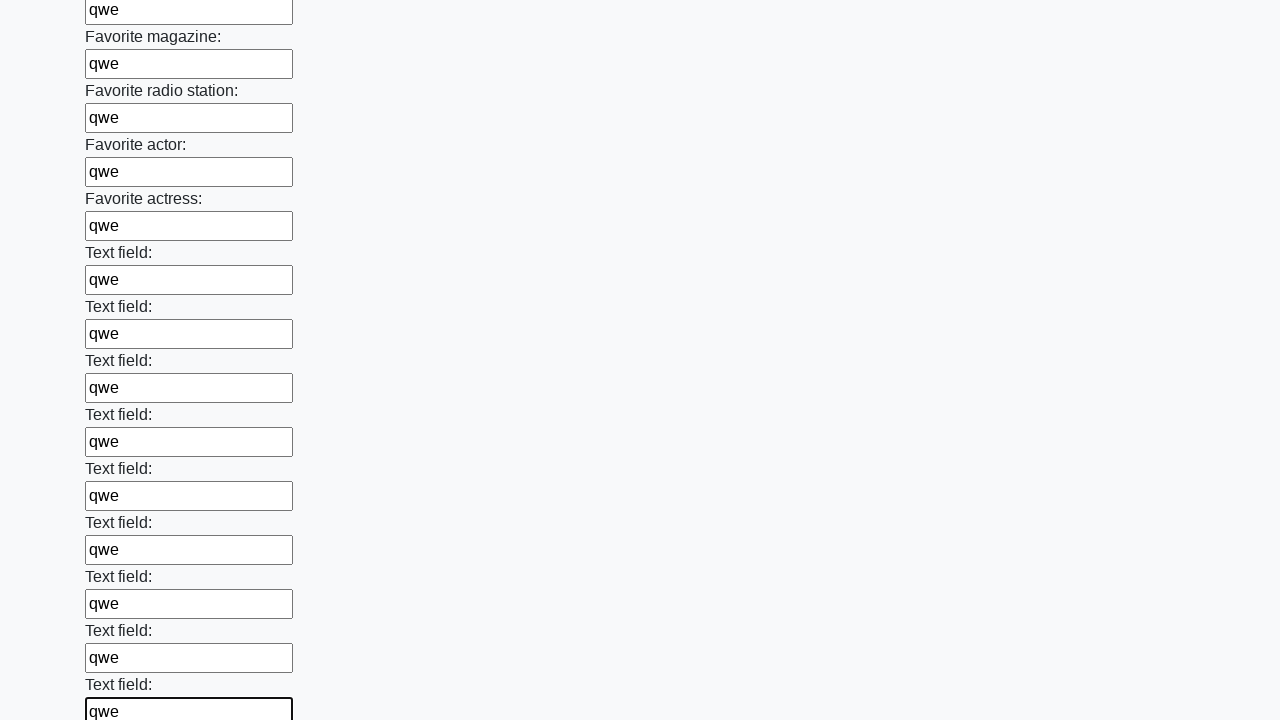

Filled an input field with 'qwe' on input >> nth=35
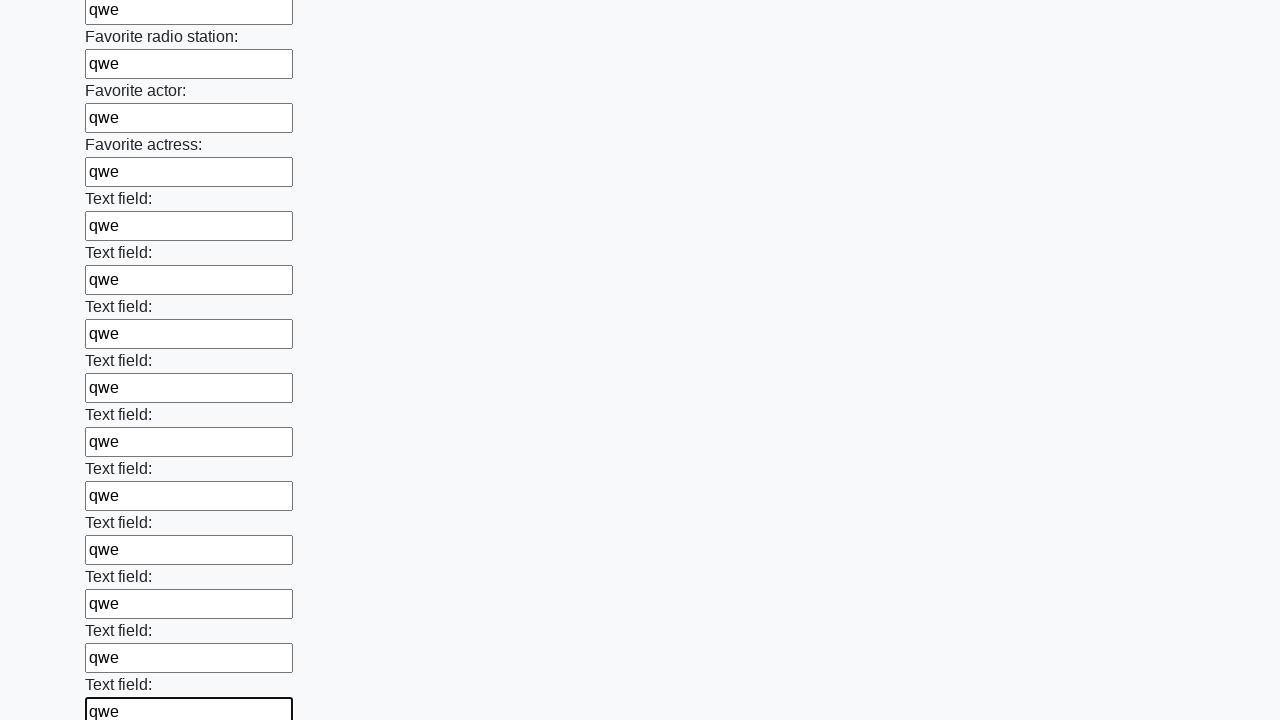

Filled an input field with 'qwe' on input >> nth=36
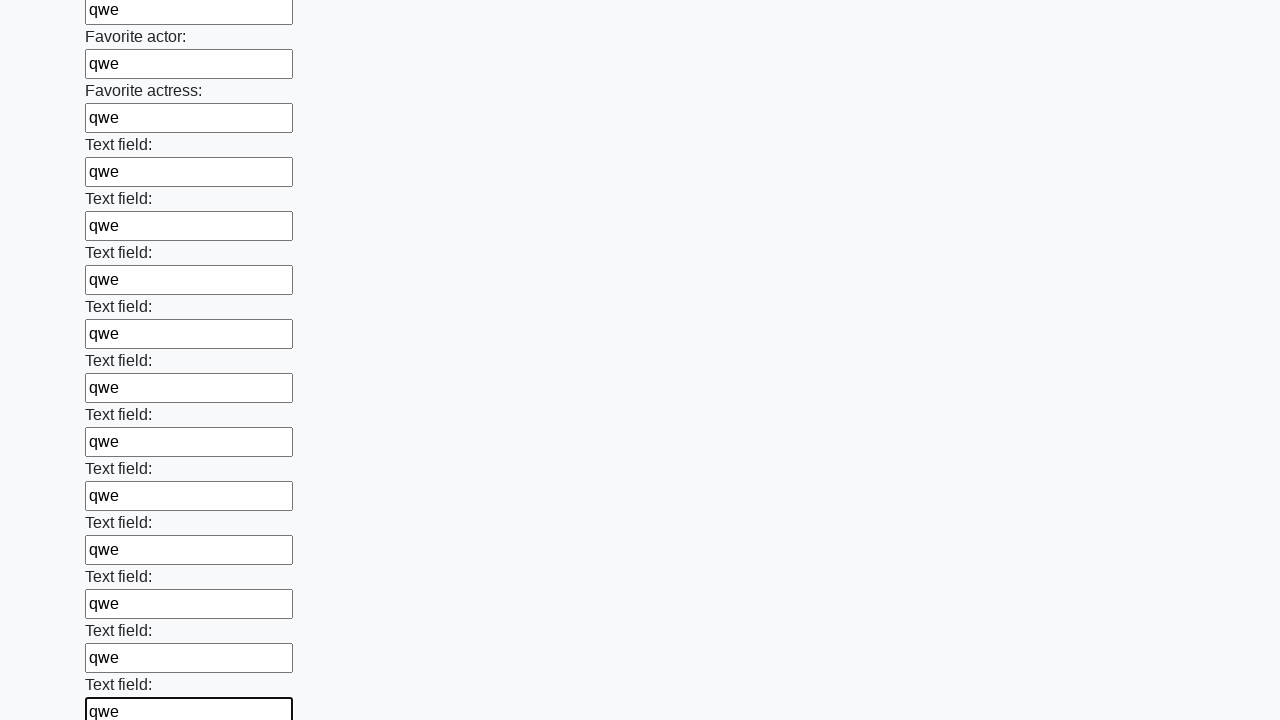

Filled an input field with 'qwe' on input >> nth=37
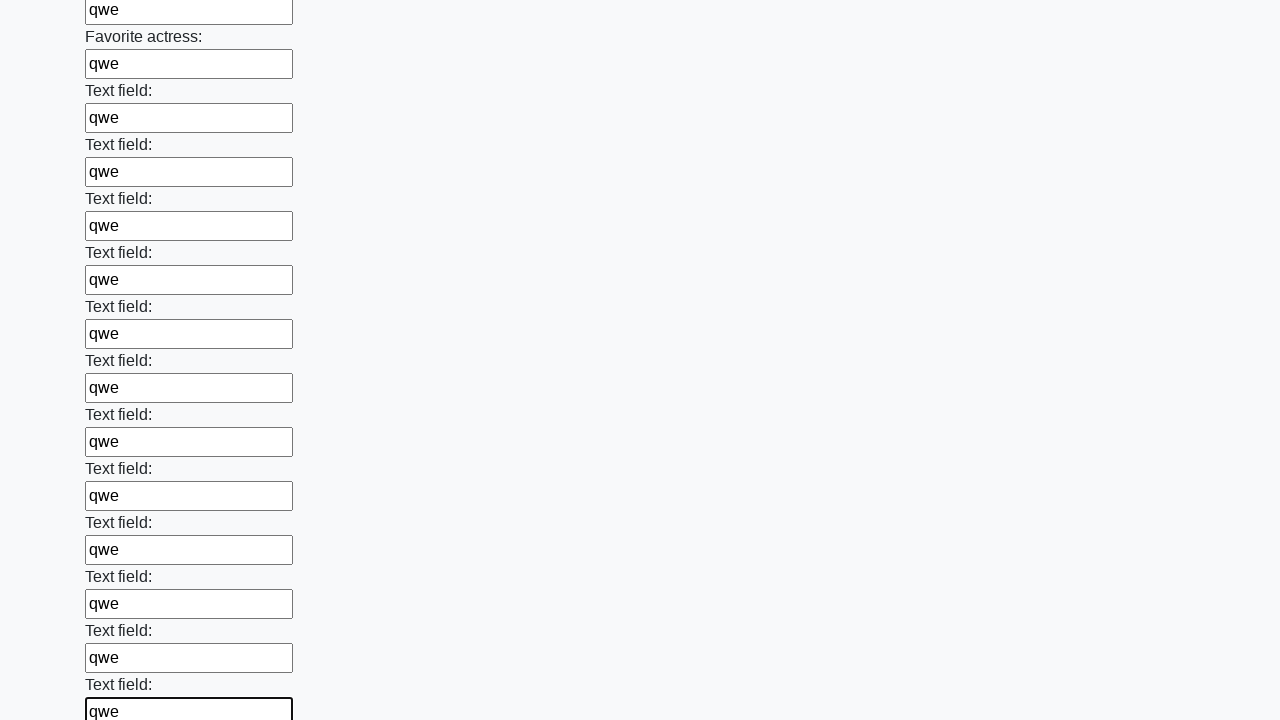

Filled an input field with 'qwe' on input >> nth=38
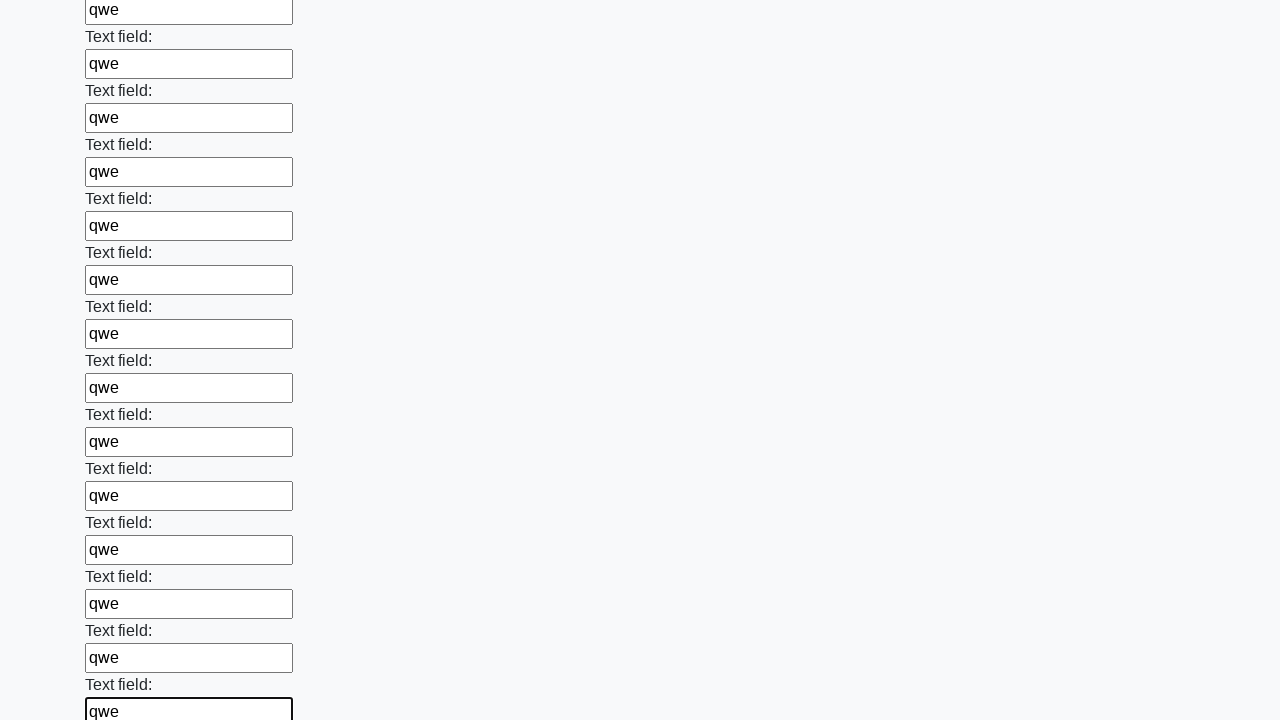

Filled an input field with 'qwe' on input >> nth=39
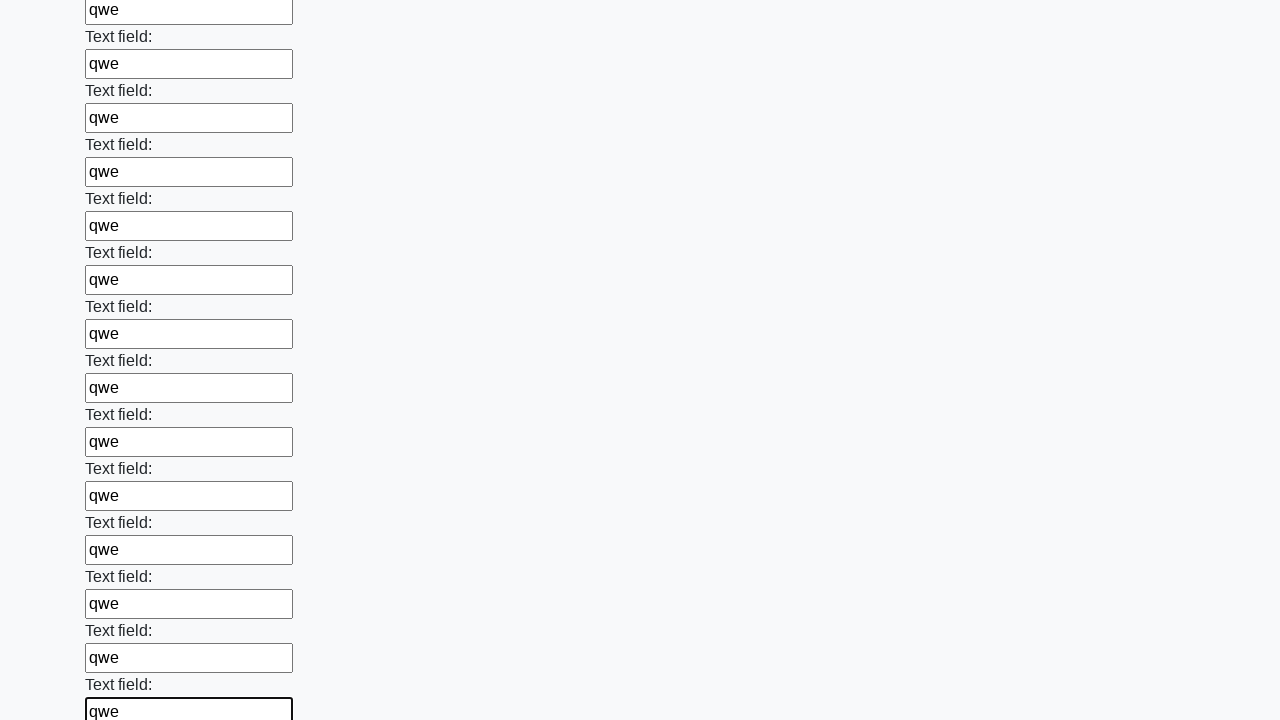

Filled an input field with 'qwe' on input >> nth=40
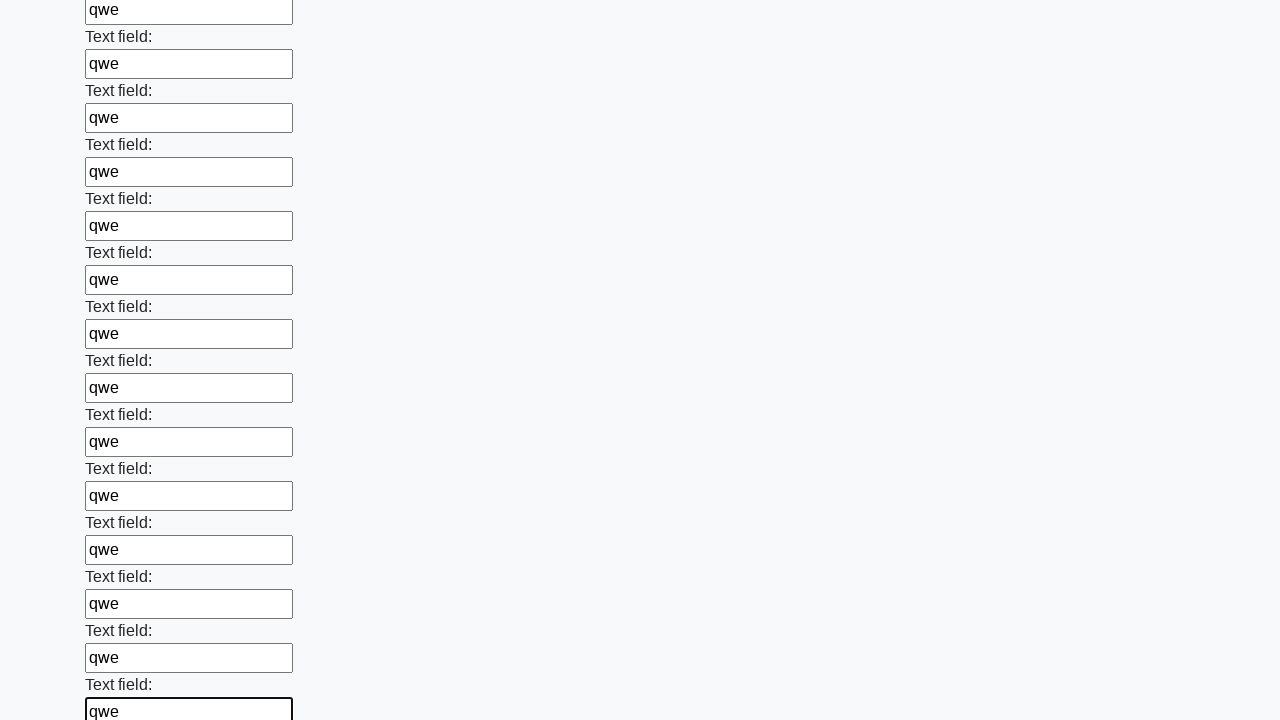

Filled an input field with 'qwe' on input >> nth=41
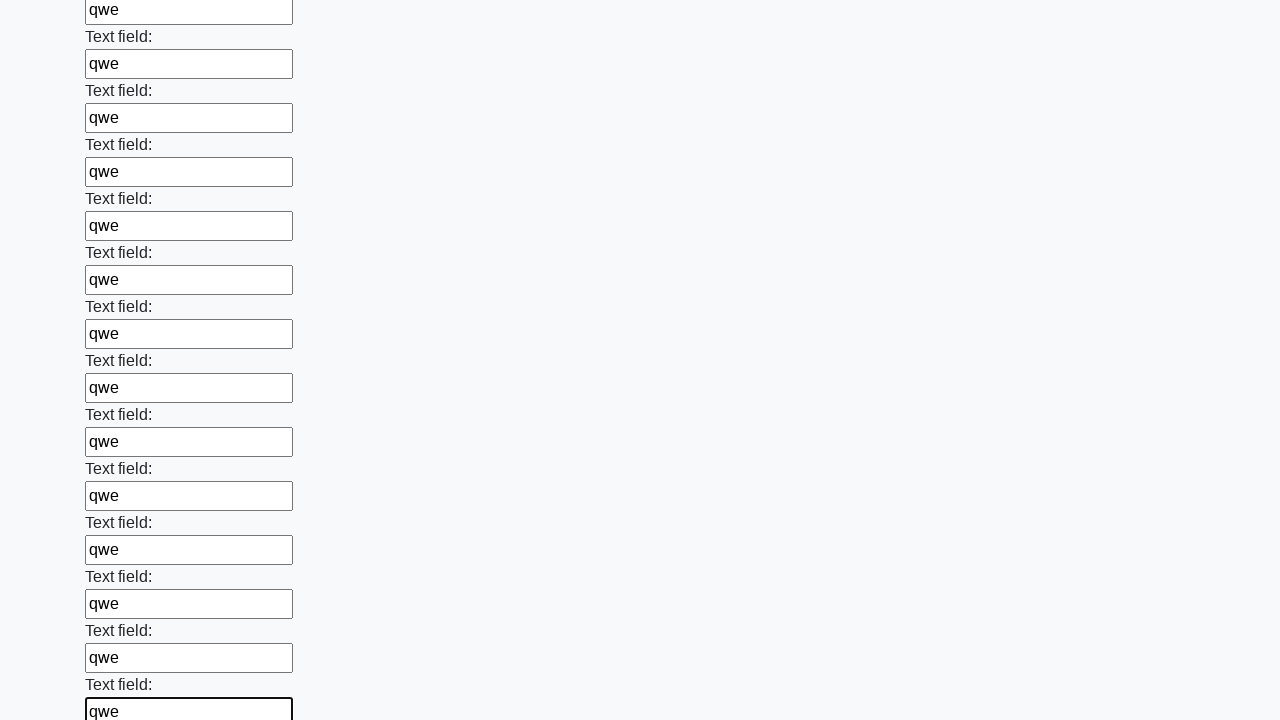

Filled an input field with 'qwe' on input >> nth=42
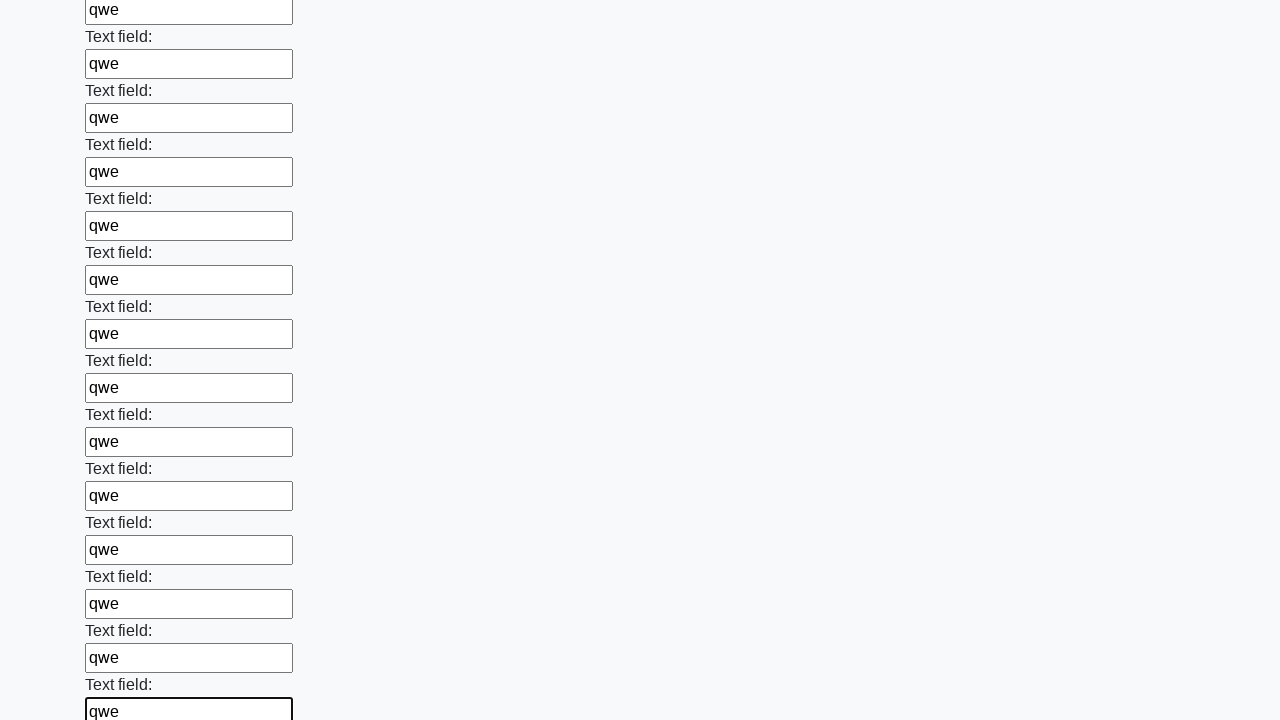

Filled an input field with 'qwe' on input >> nth=43
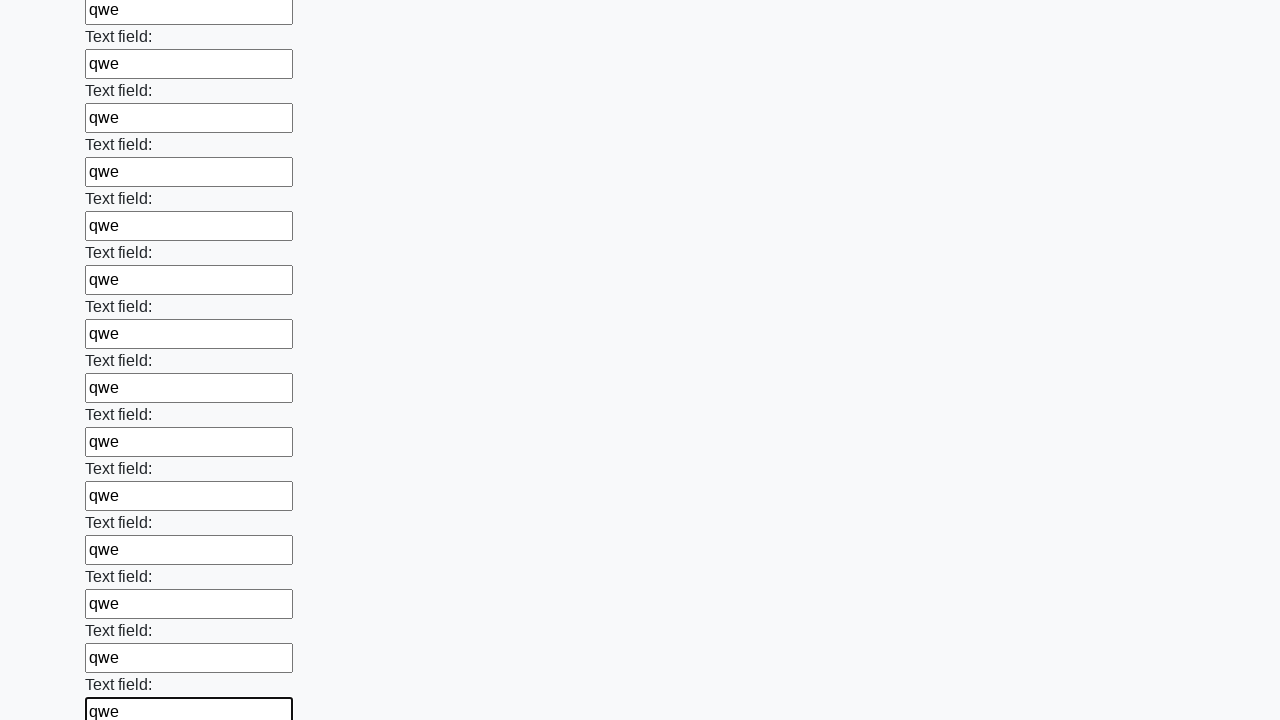

Filled an input field with 'qwe' on input >> nth=44
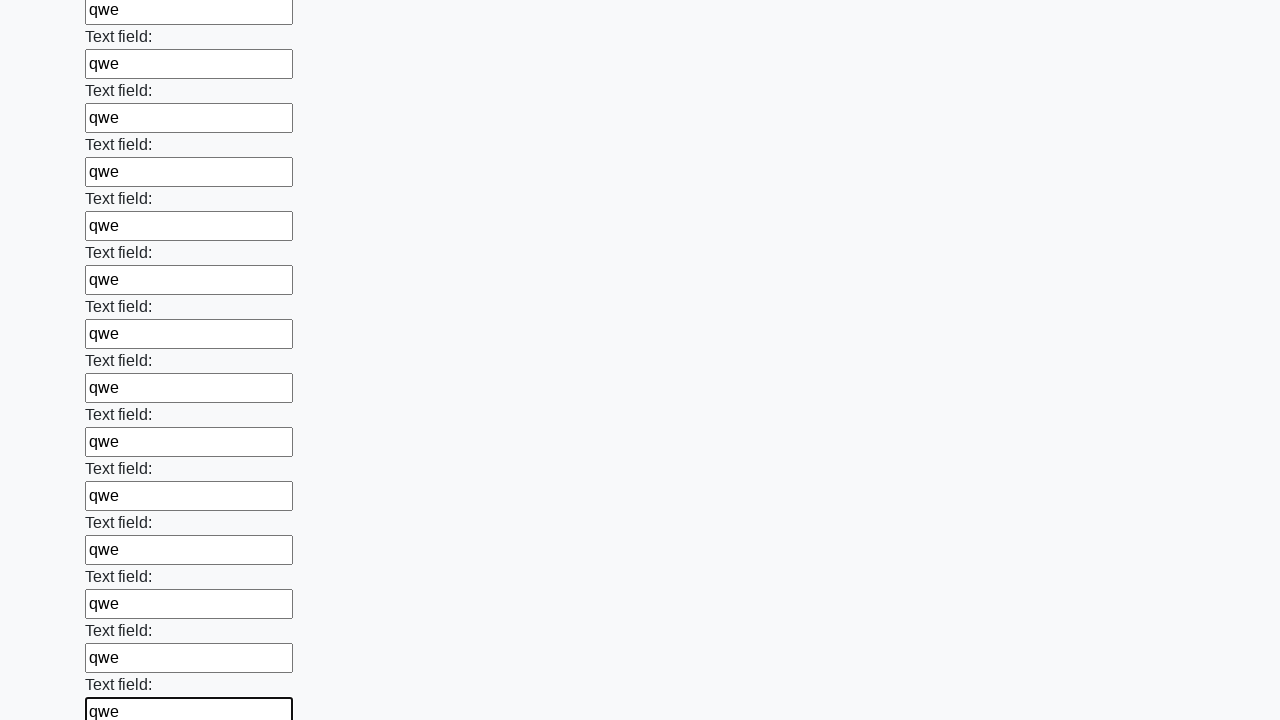

Filled an input field with 'qwe' on input >> nth=45
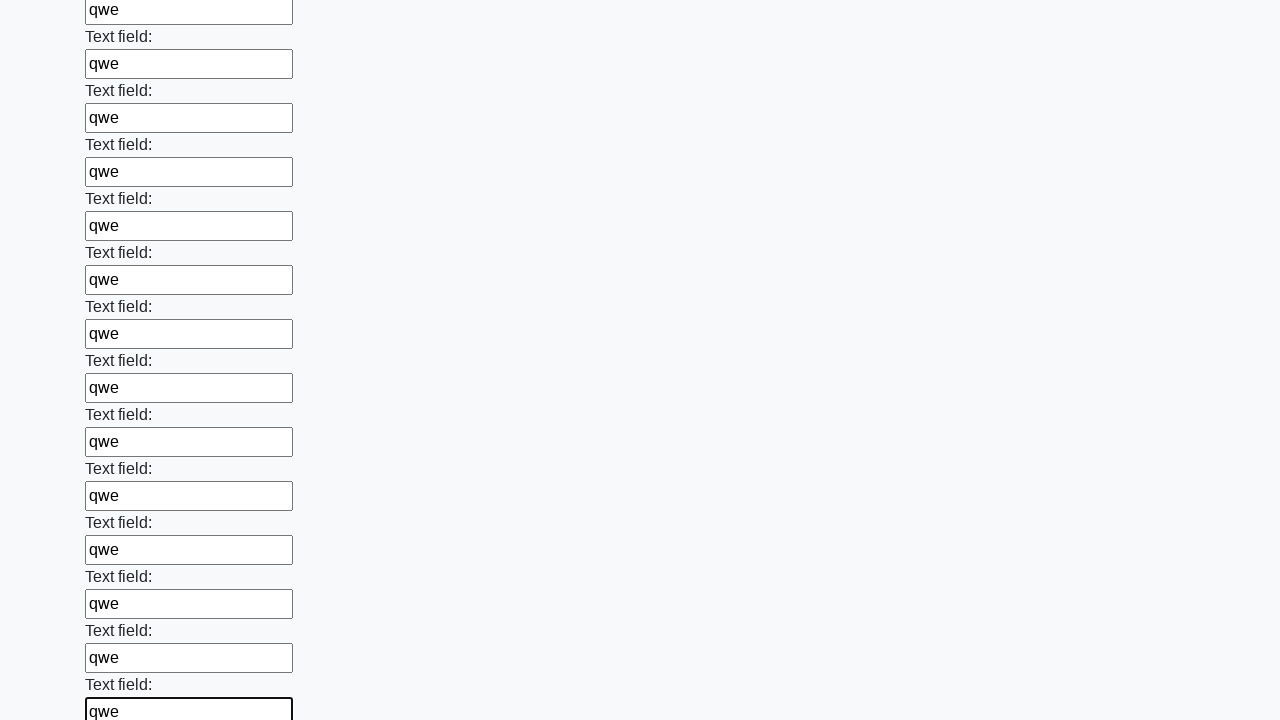

Filled an input field with 'qwe' on input >> nth=46
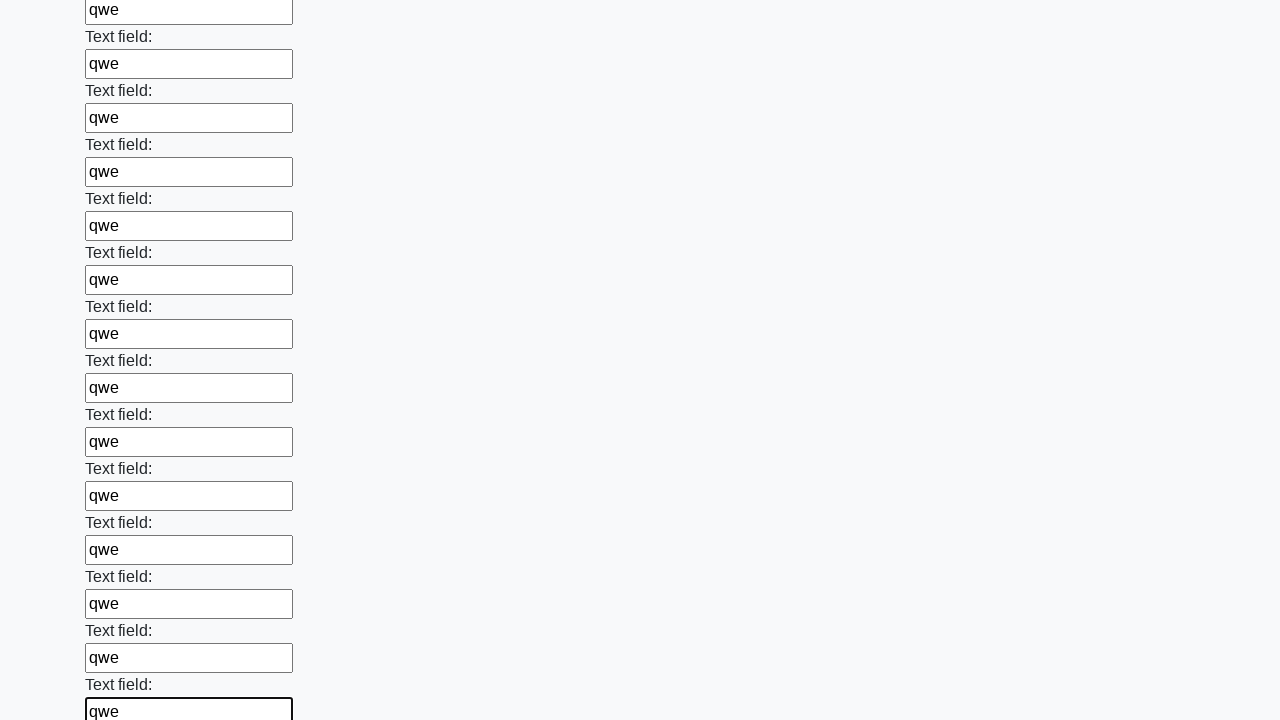

Filled an input field with 'qwe' on input >> nth=47
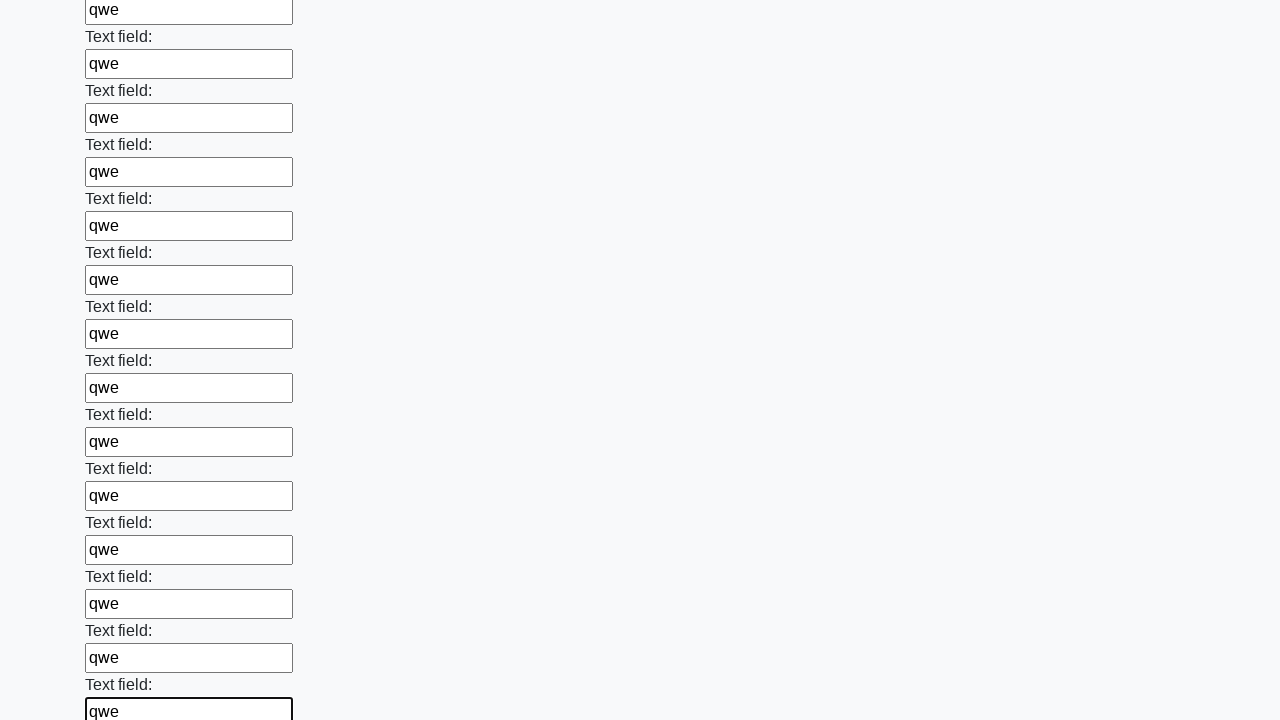

Filled an input field with 'qwe' on input >> nth=48
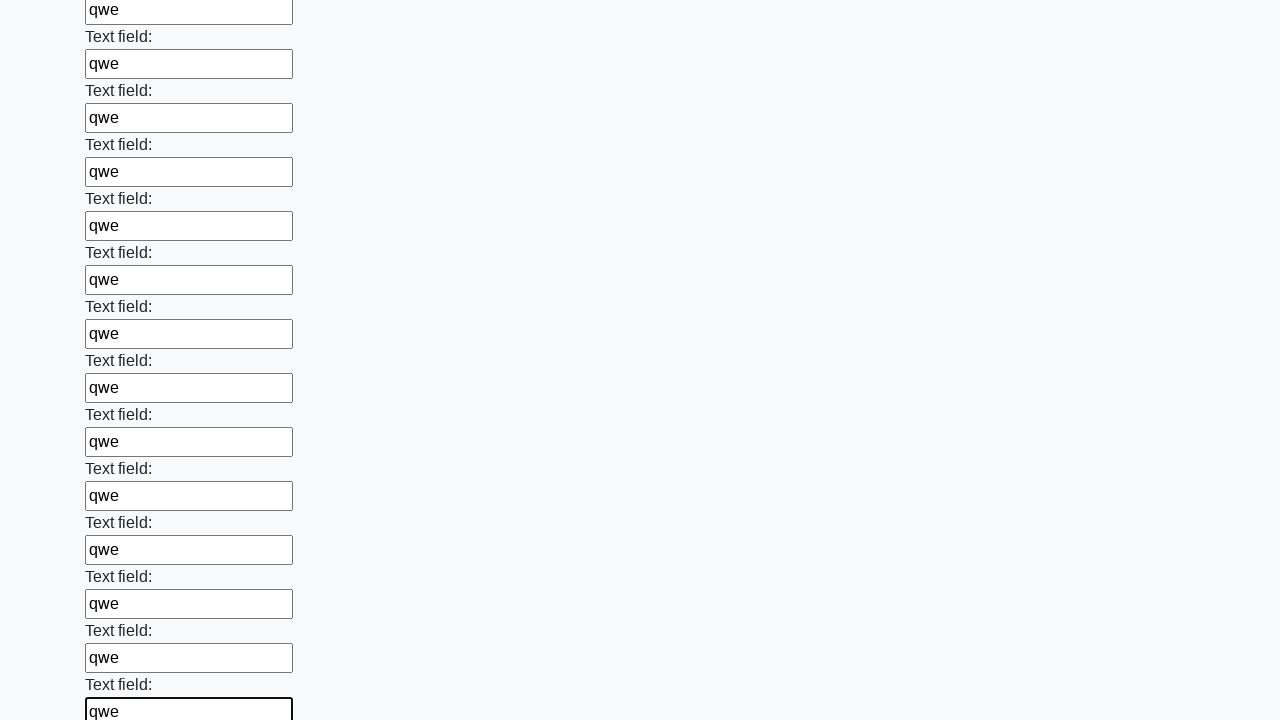

Filled an input field with 'qwe' on input >> nth=49
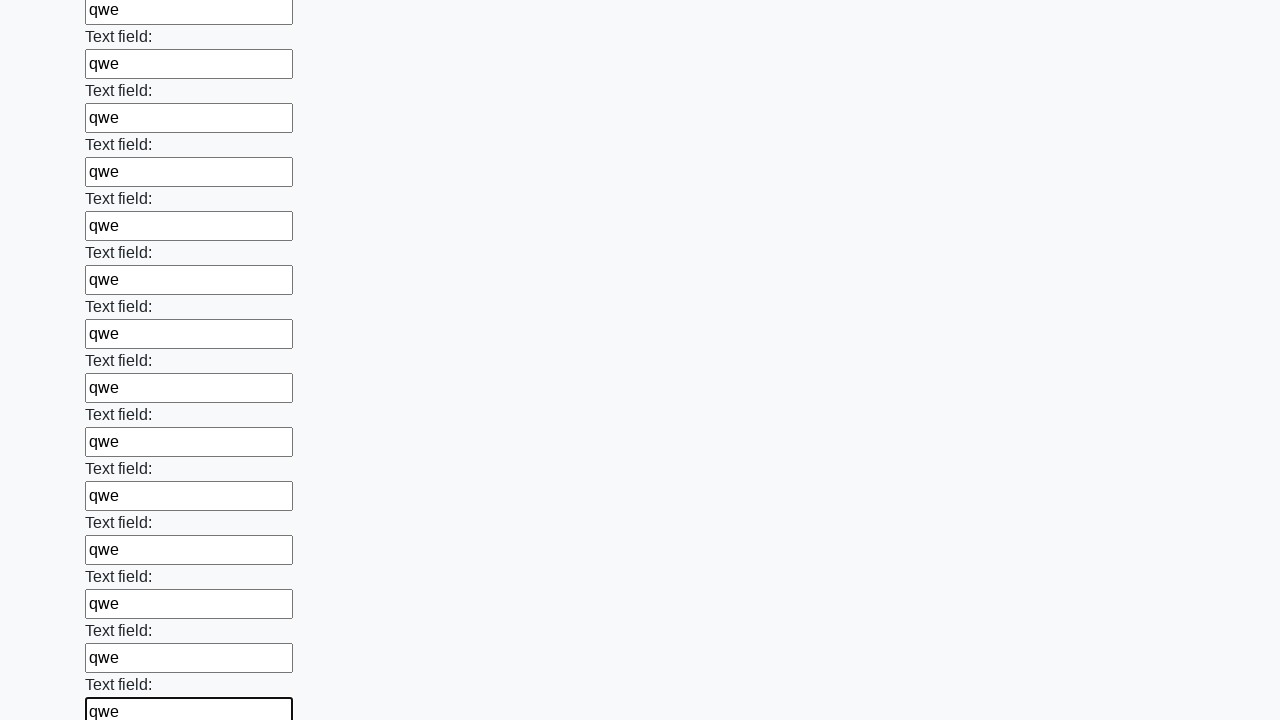

Filled an input field with 'qwe' on input >> nth=50
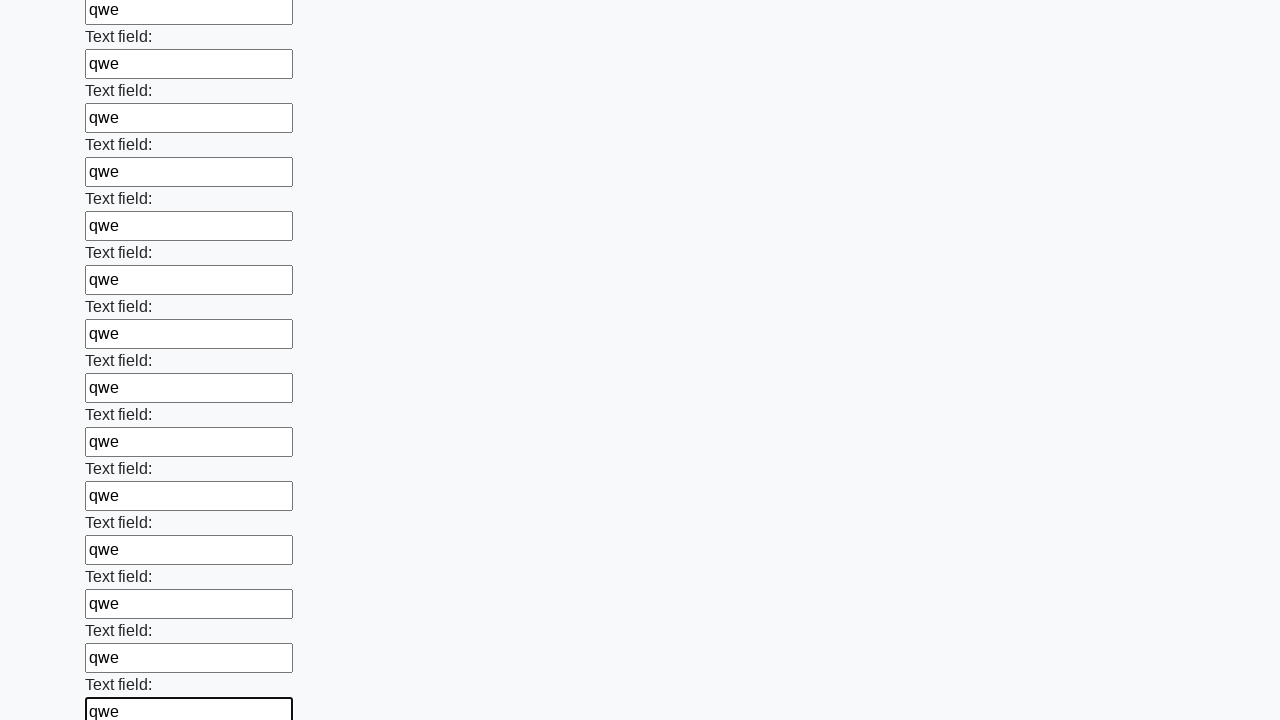

Filled an input field with 'qwe' on input >> nth=51
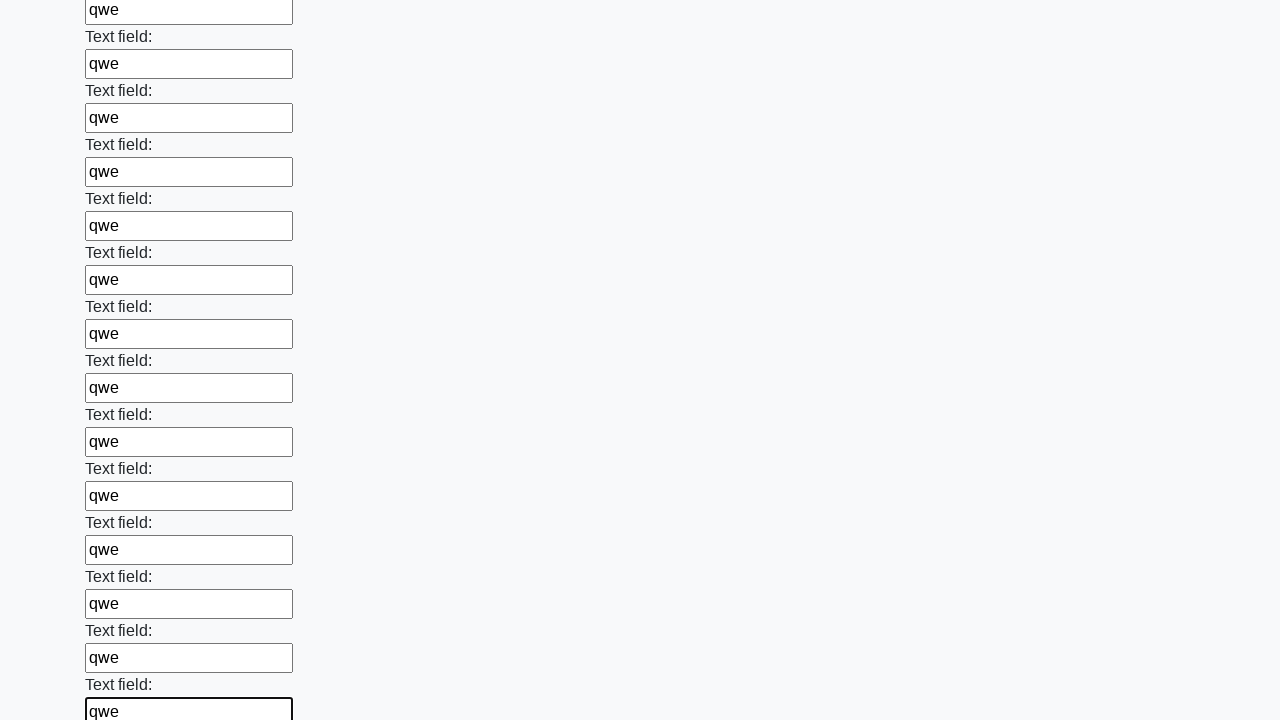

Filled an input field with 'qwe' on input >> nth=52
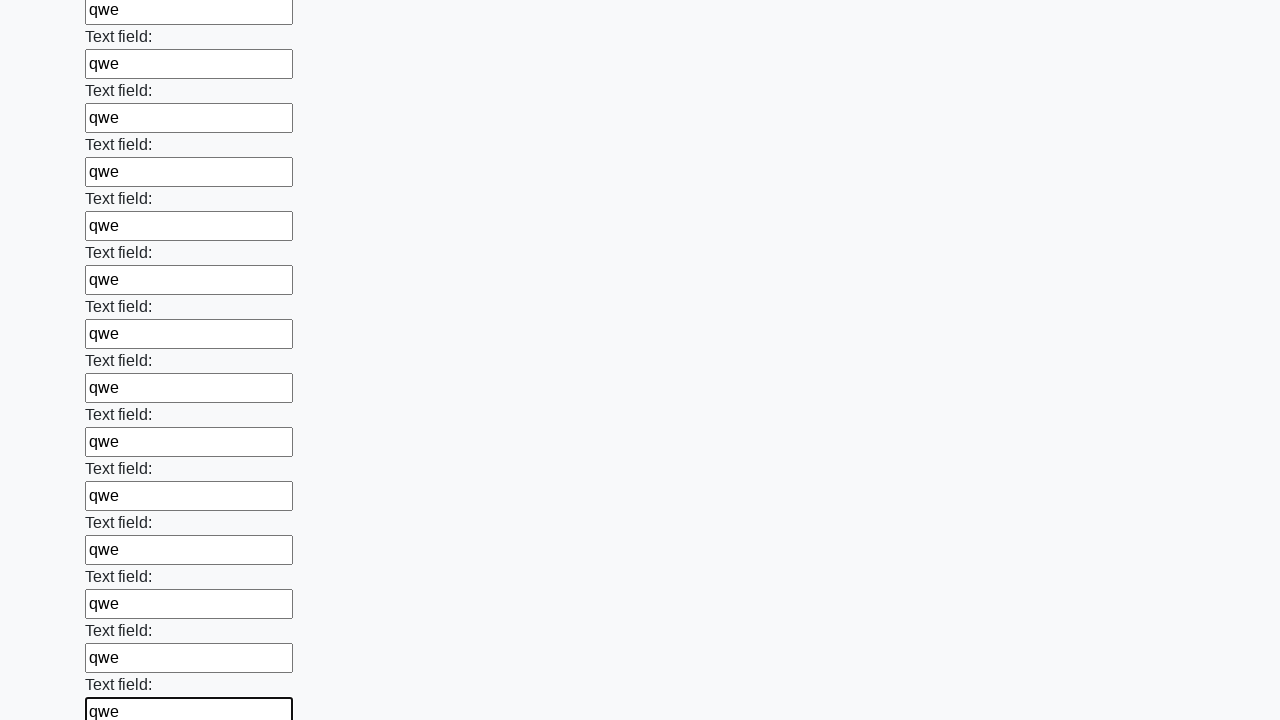

Filled an input field with 'qwe' on input >> nth=53
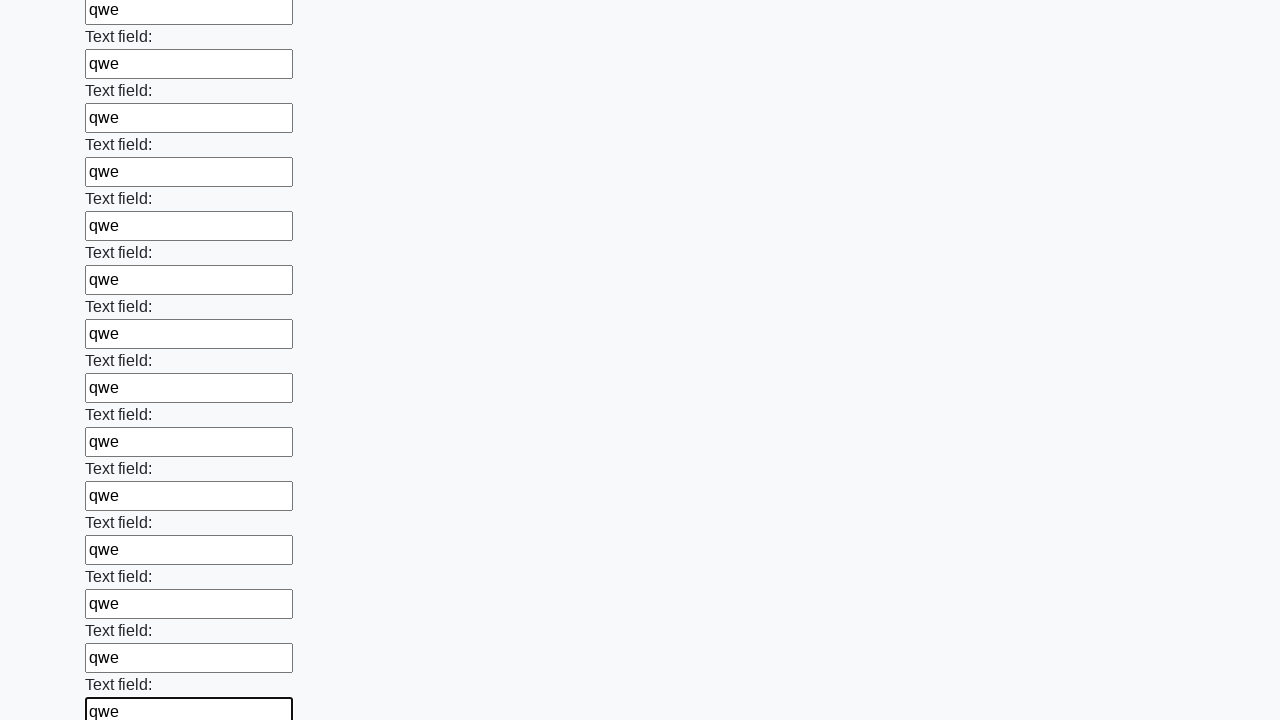

Filled an input field with 'qwe' on input >> nth=54
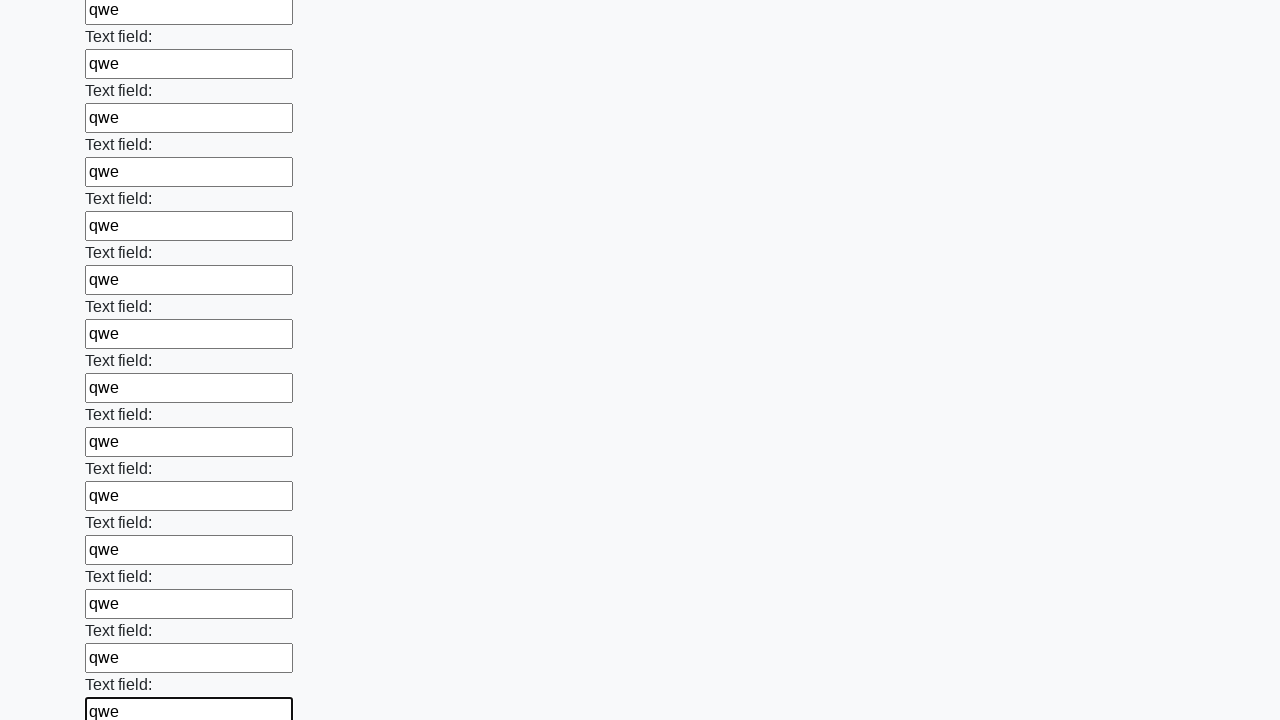

Filled an input field with 'qwe' on input >> nth=55
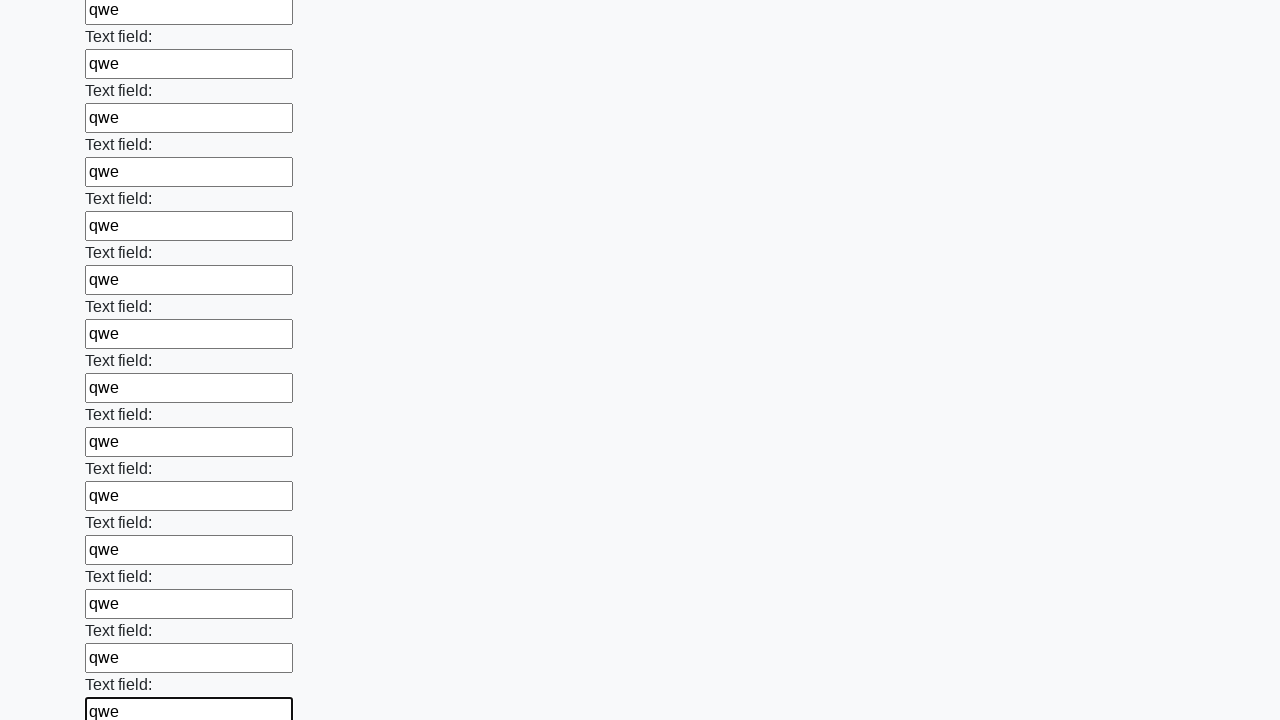

Filled an input field with 'qwe' on input >> nth=56
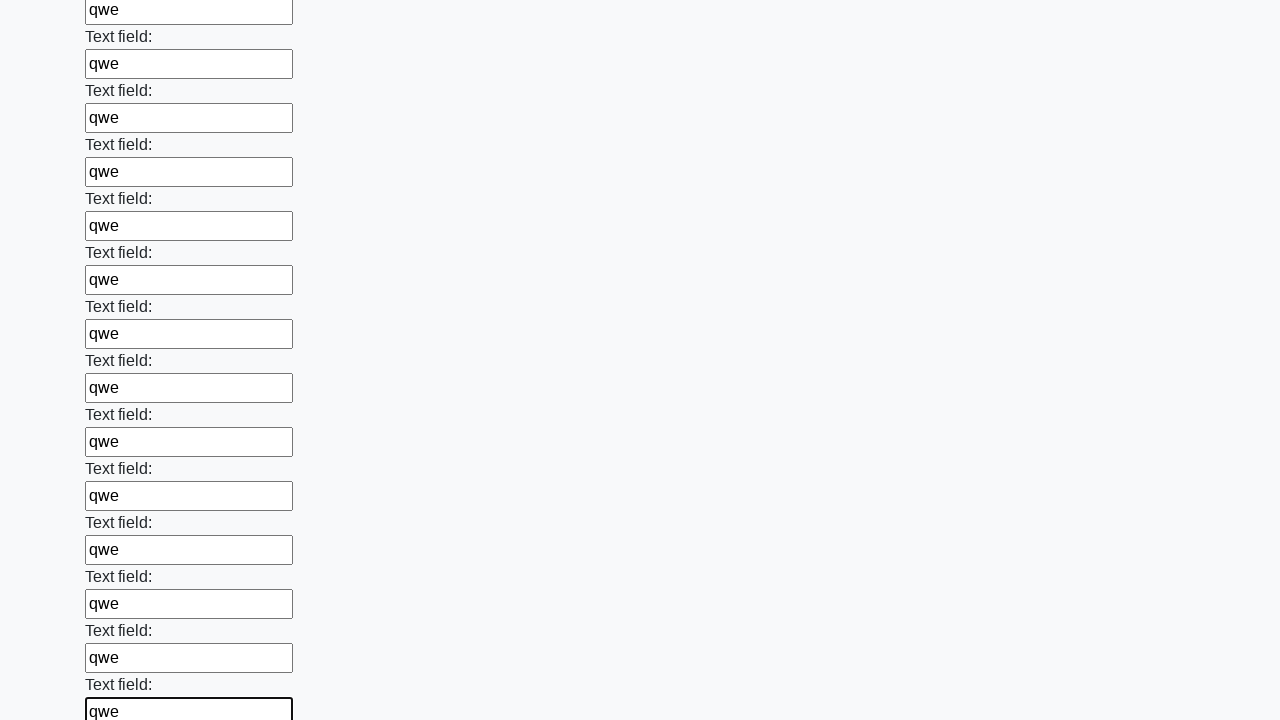

Filled an input field with 'qwe' on input >> nth=57
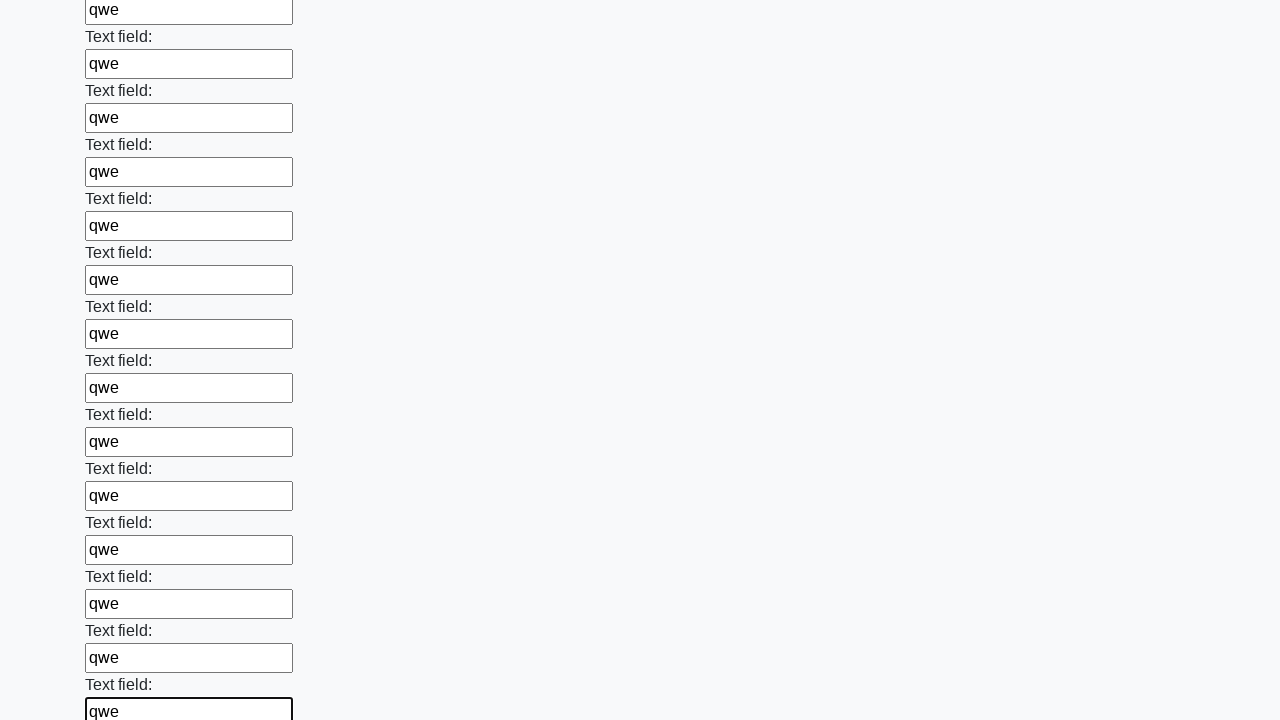

Filled an input field with 'qwe' on input >> nth=58
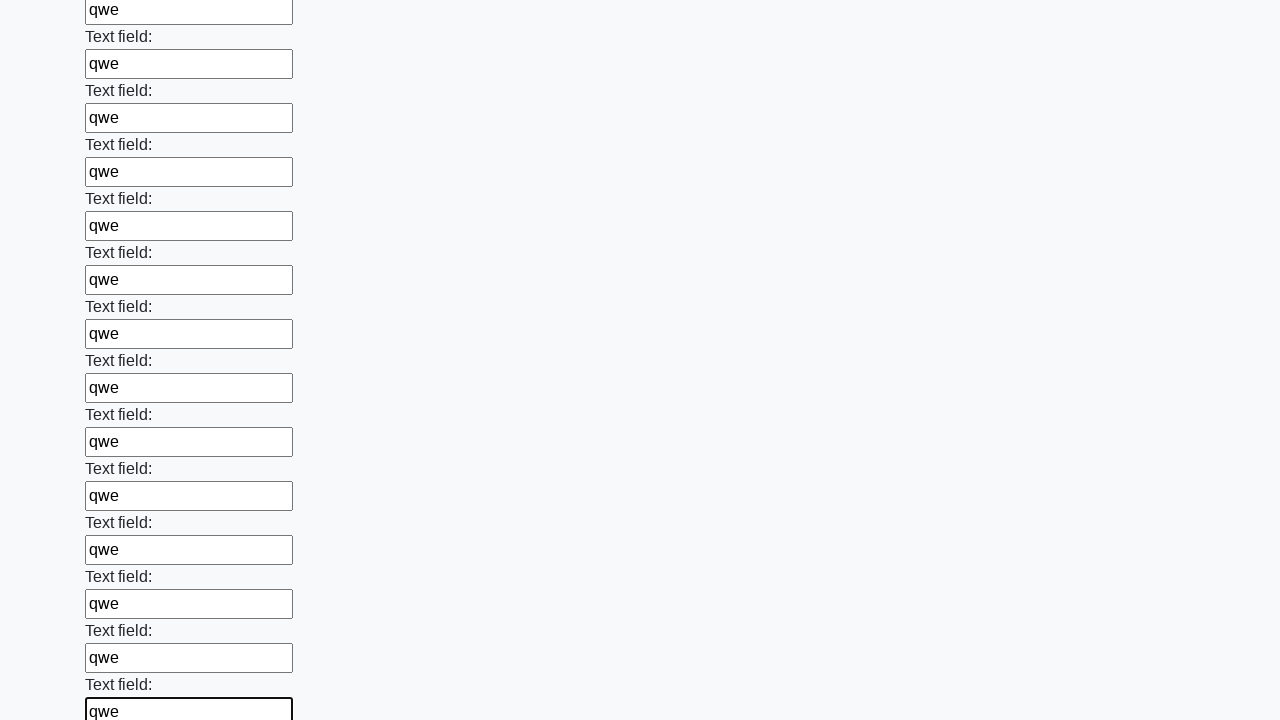

Filled an input field with 'qwe' on input >> nth=59
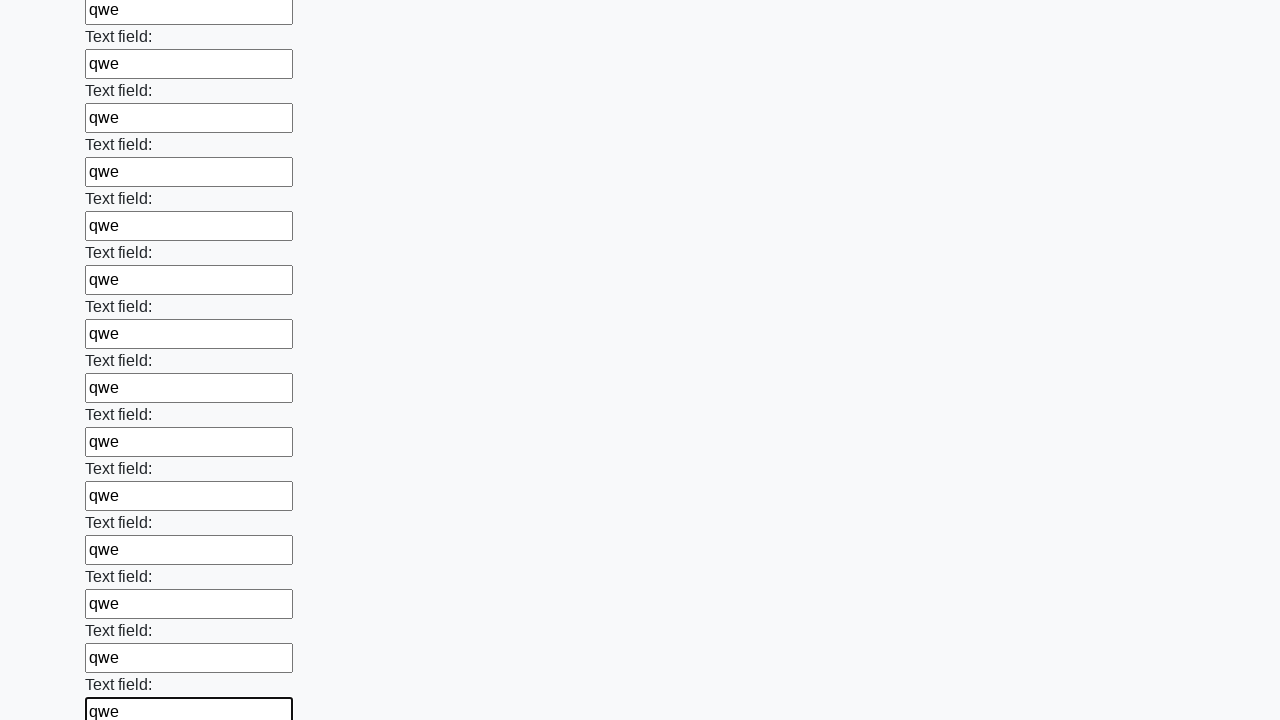

Filled an input field with 'qwe' on input >> nth=60
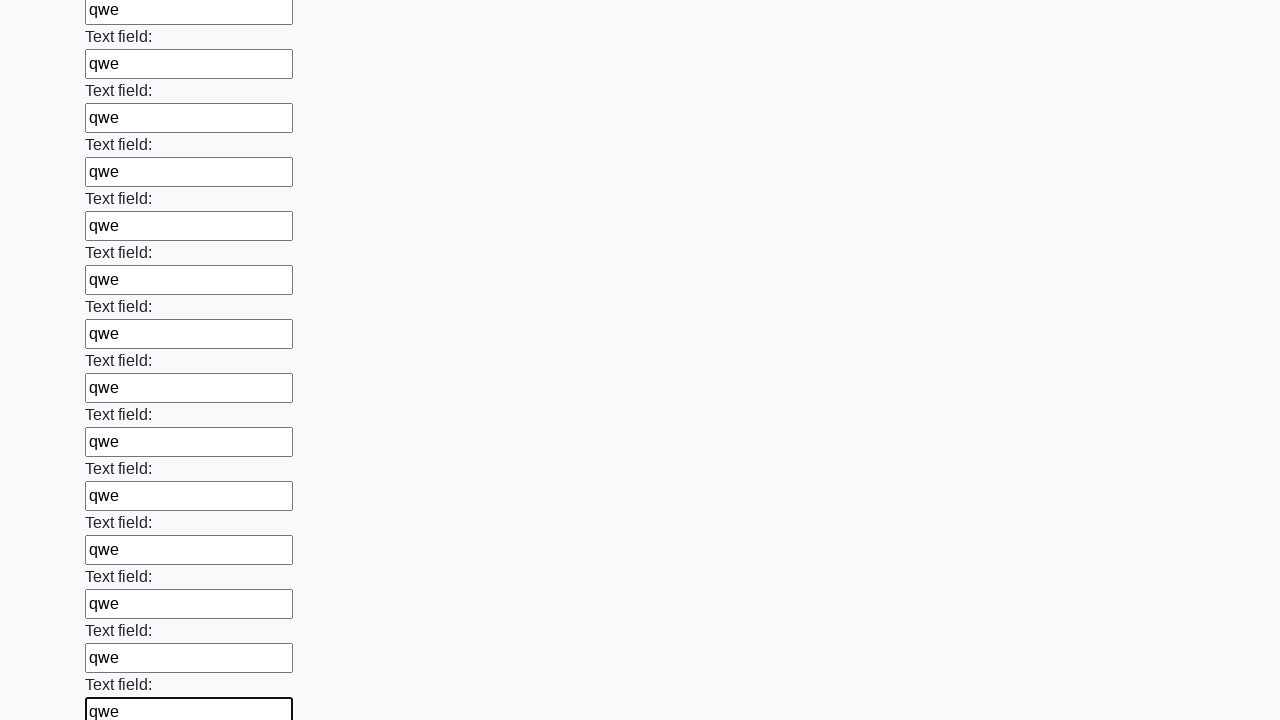

Filled an input field with 'qwe' on input >> nth=61
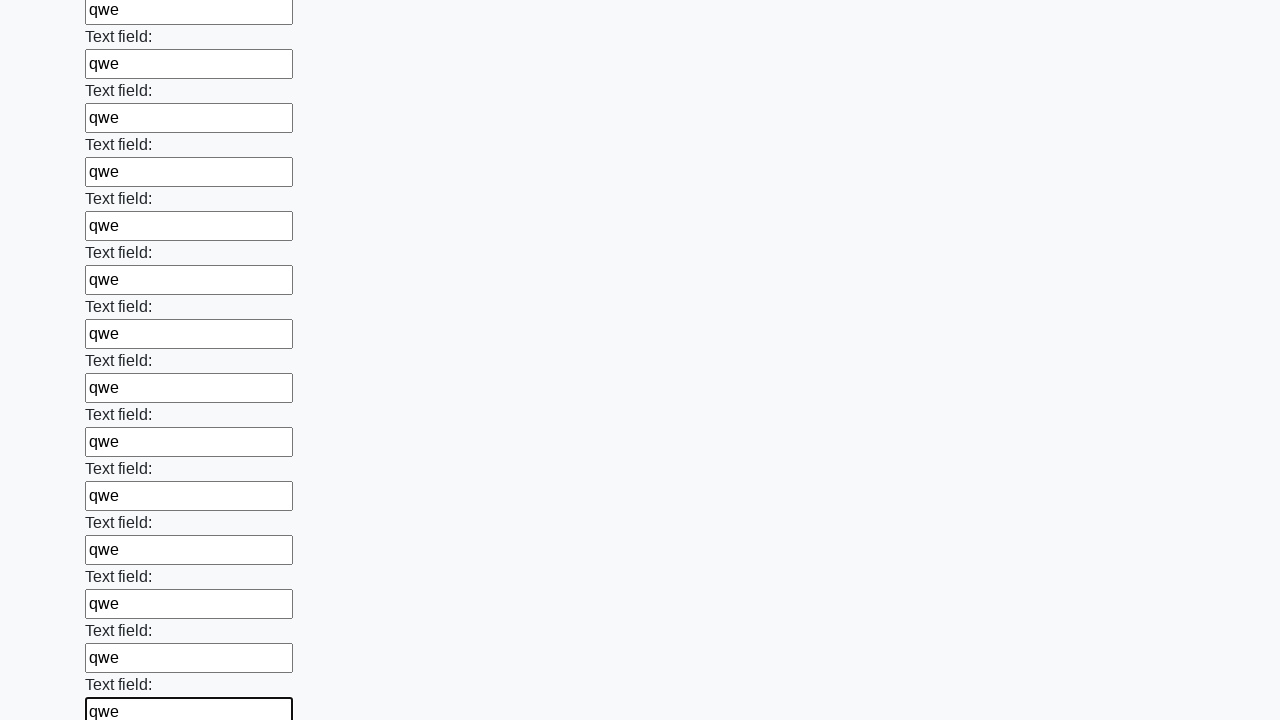

Filled an input field with 'qwe' on input >> nth=62
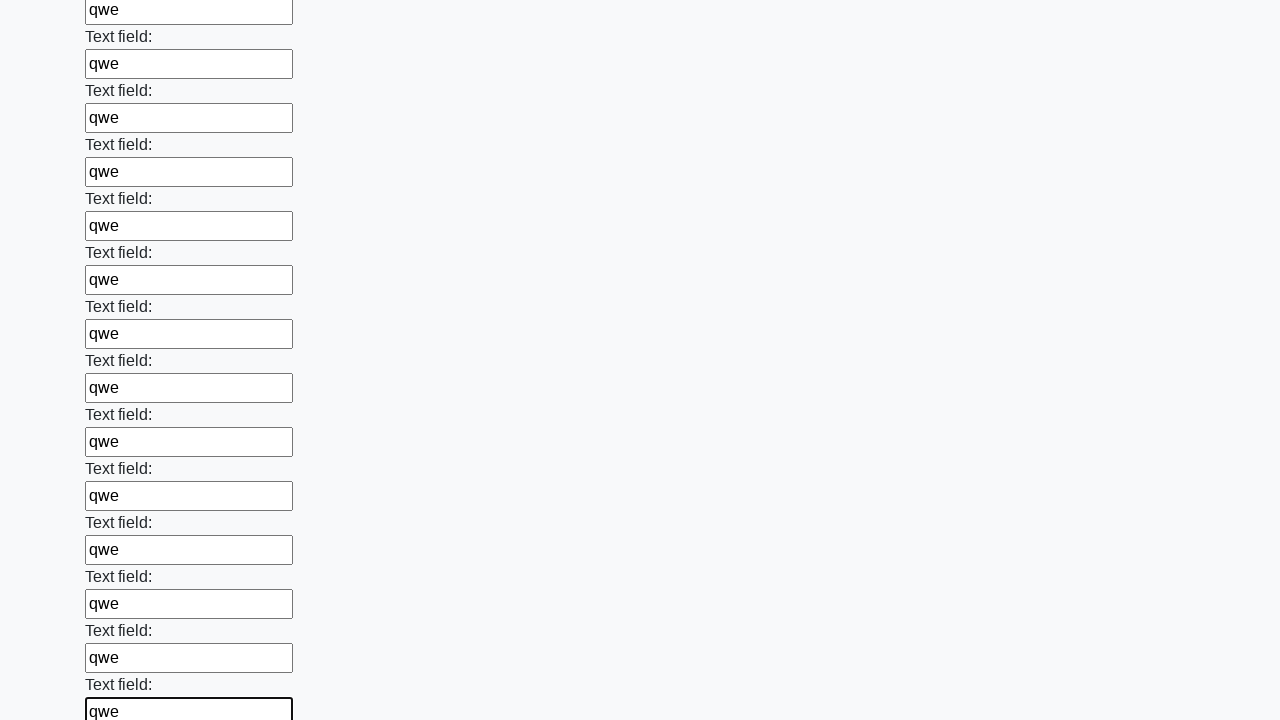

Filled an input field with 'qwe' on input >> nth=63
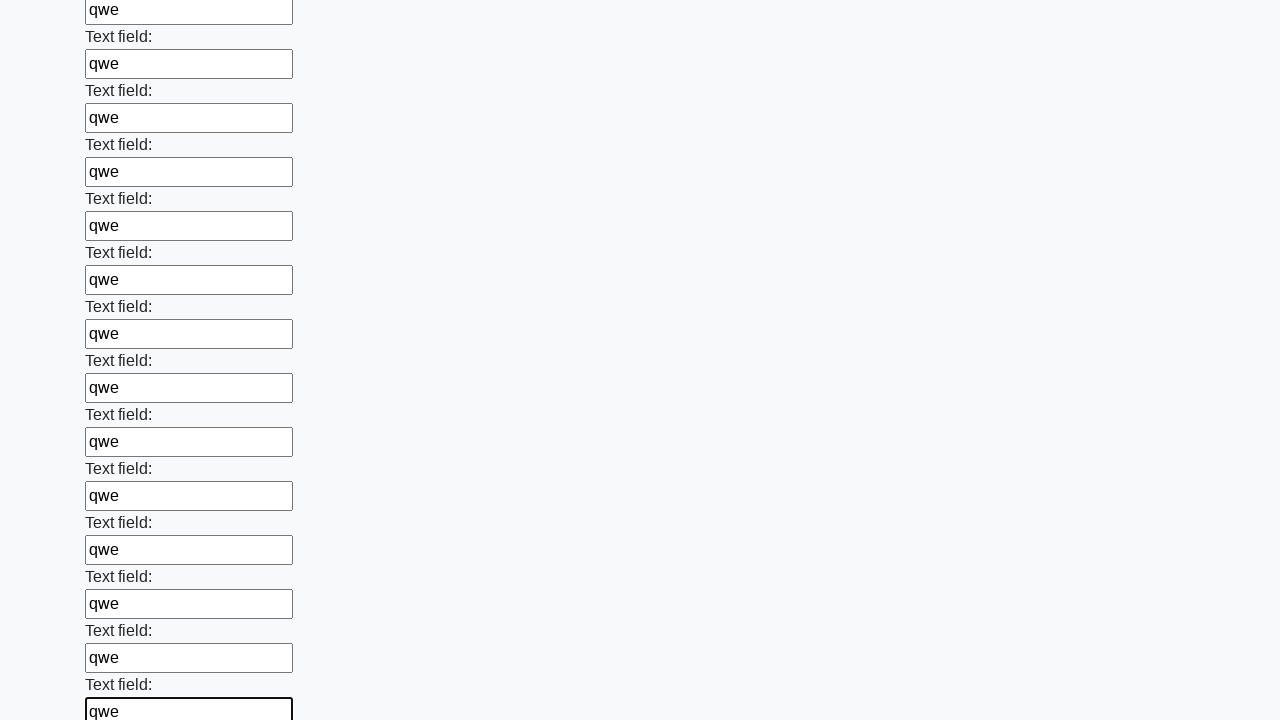

Filled an input field with 'qwe' on input >> nth=64
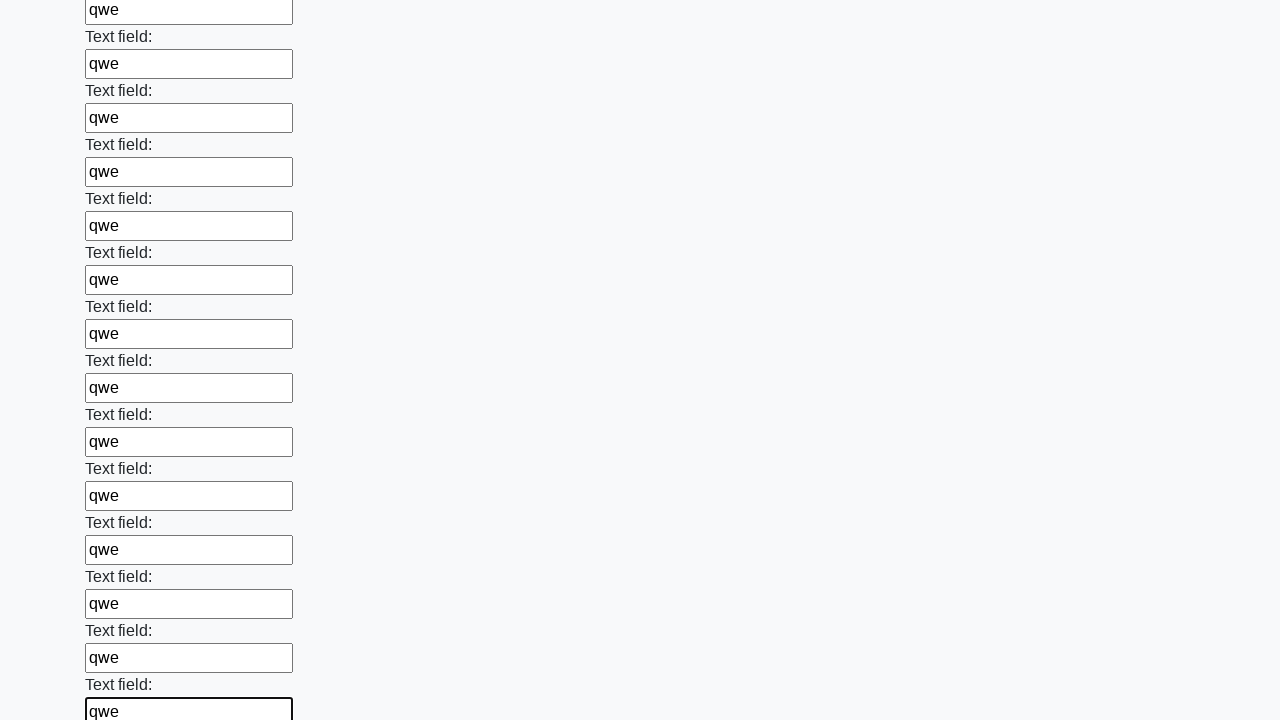

Filled an input field with 'qwe' on input >> nth=65
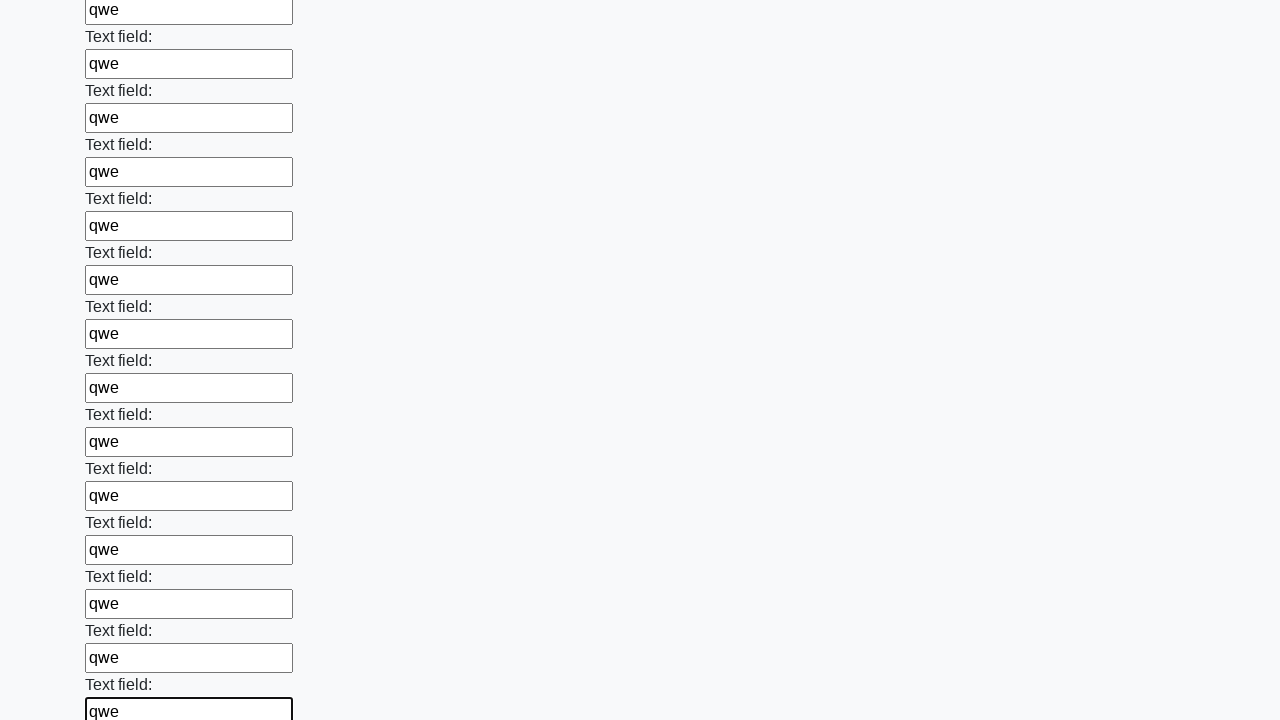

Filled an input field with 'qwe' on input >> nth=66
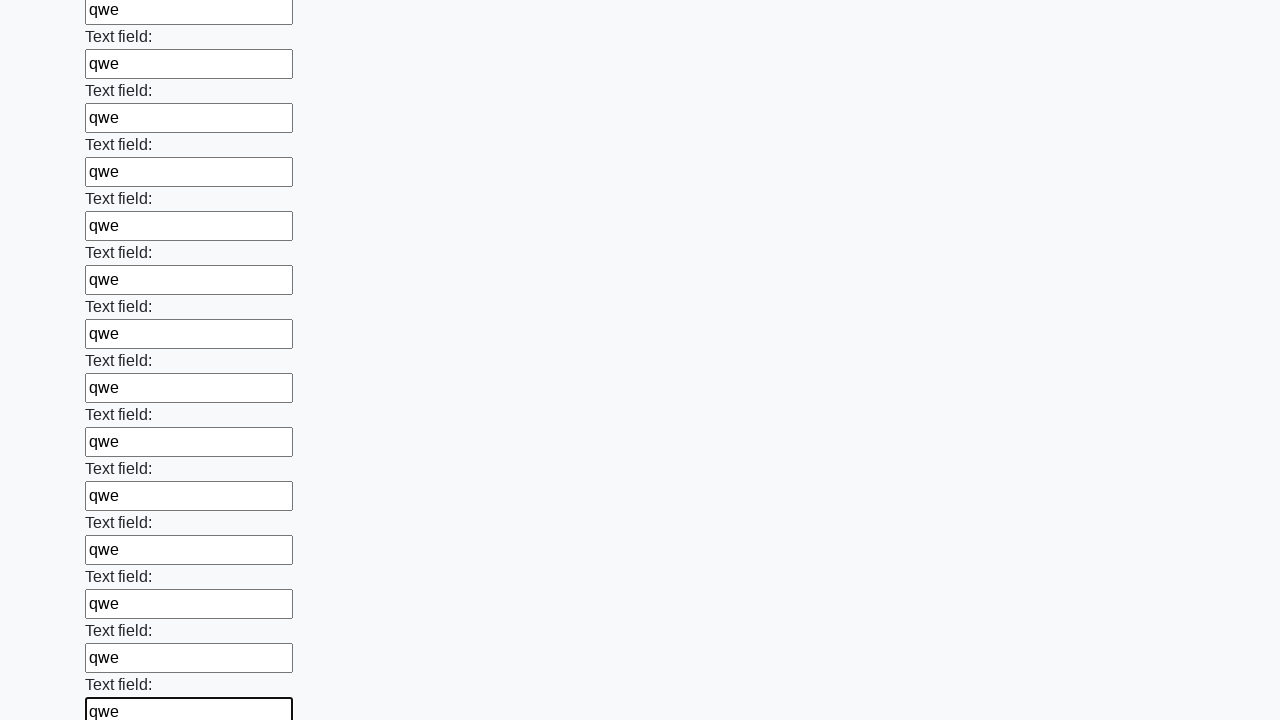

Filled an input field with 'qwe' on input >> nth=67
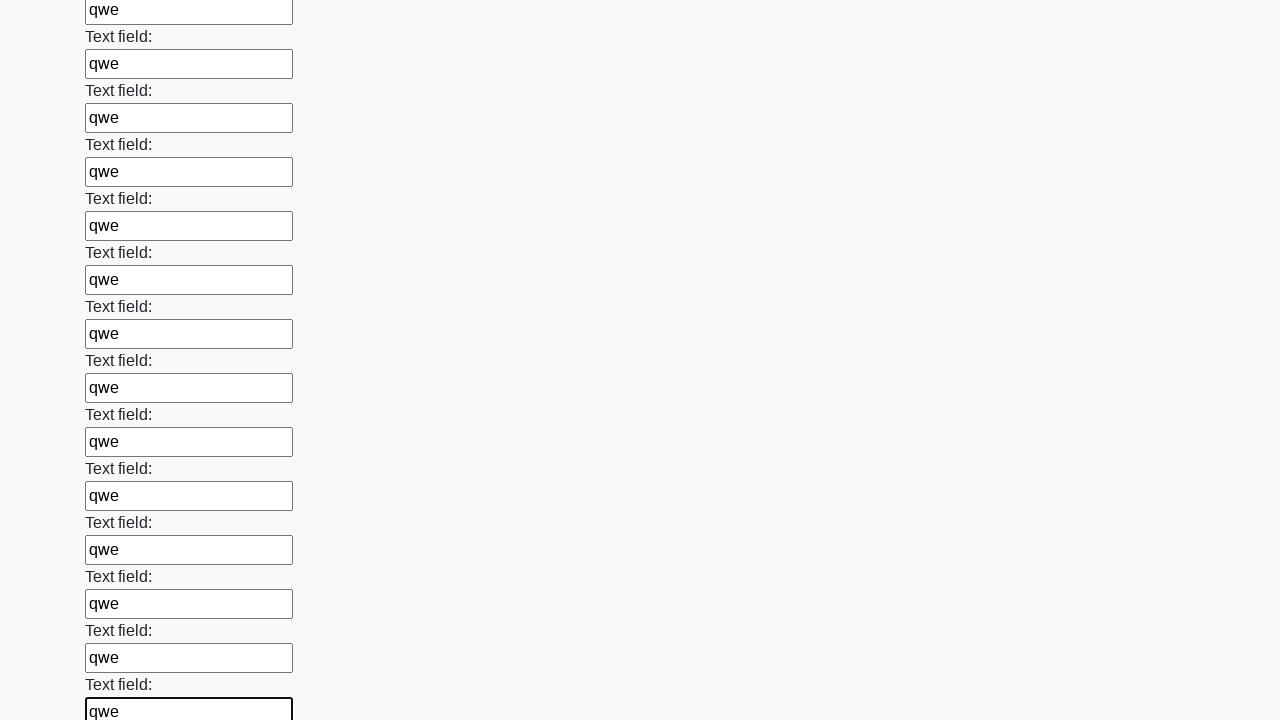

Filled an input field with 'qwe' on input >> nth=68
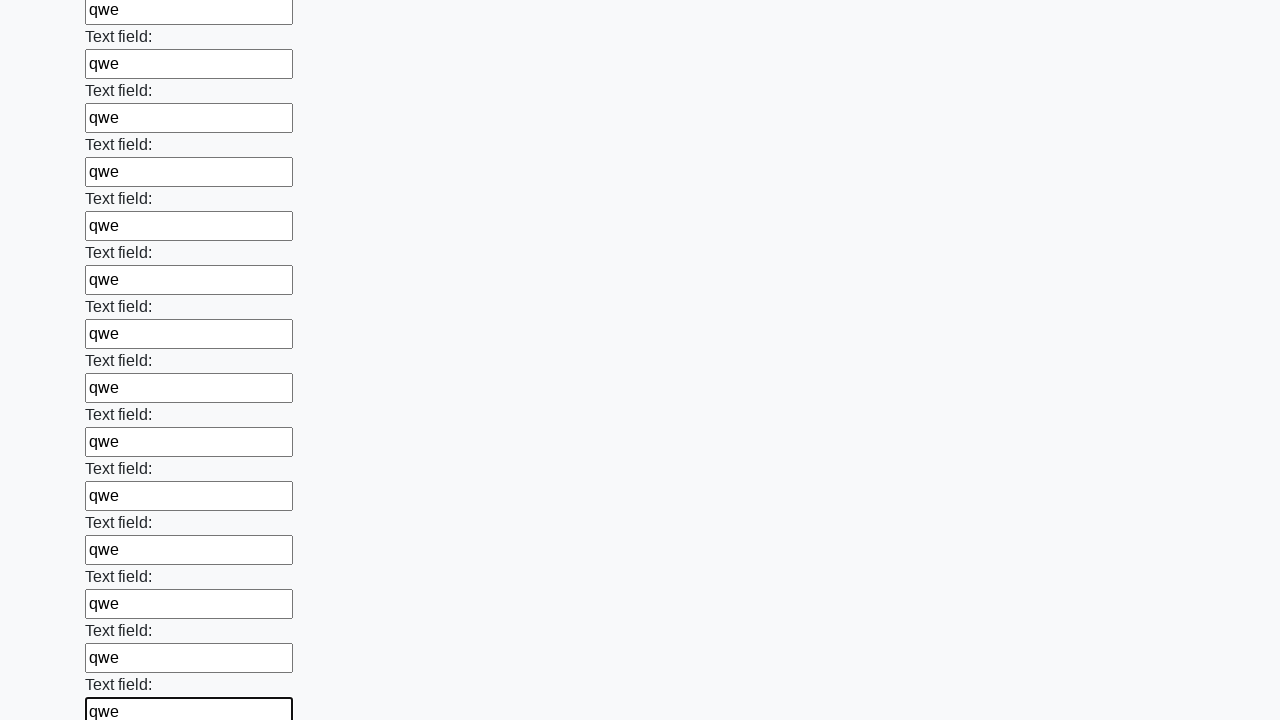

Filled an input field with 'qwe' on input >> nth=69
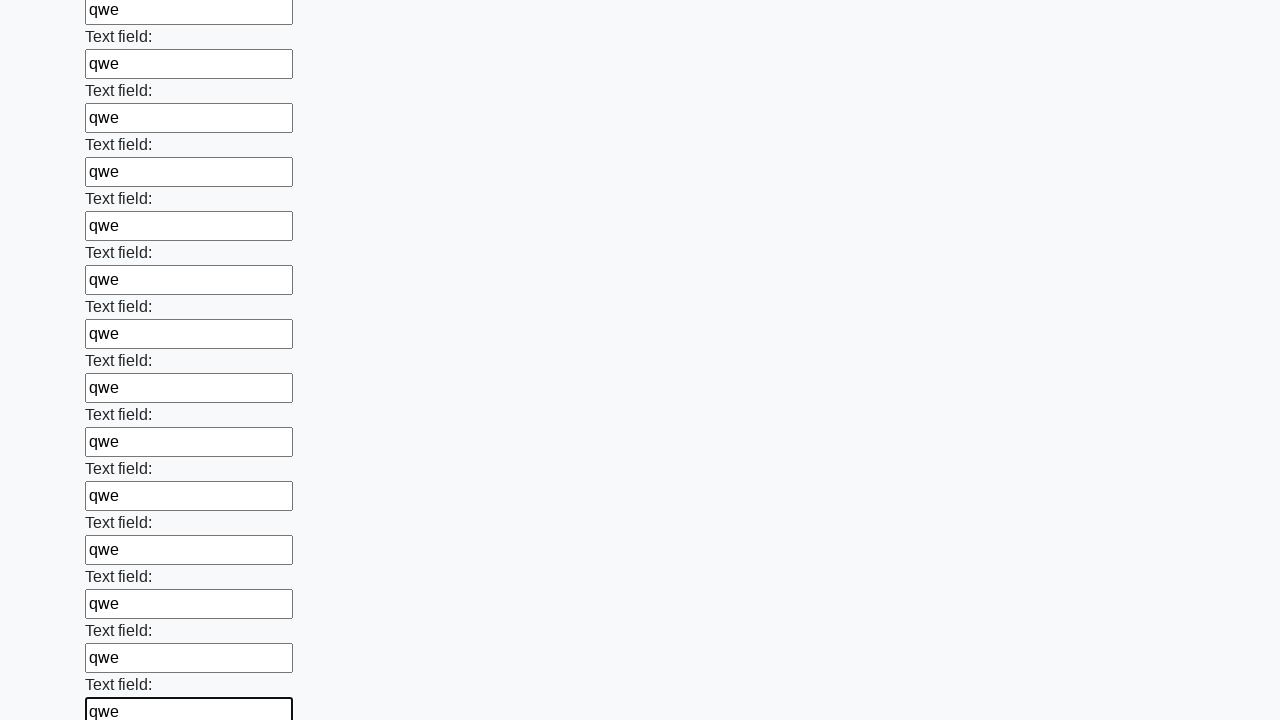

Filled an input field with 'qwe' on input >> nth=70
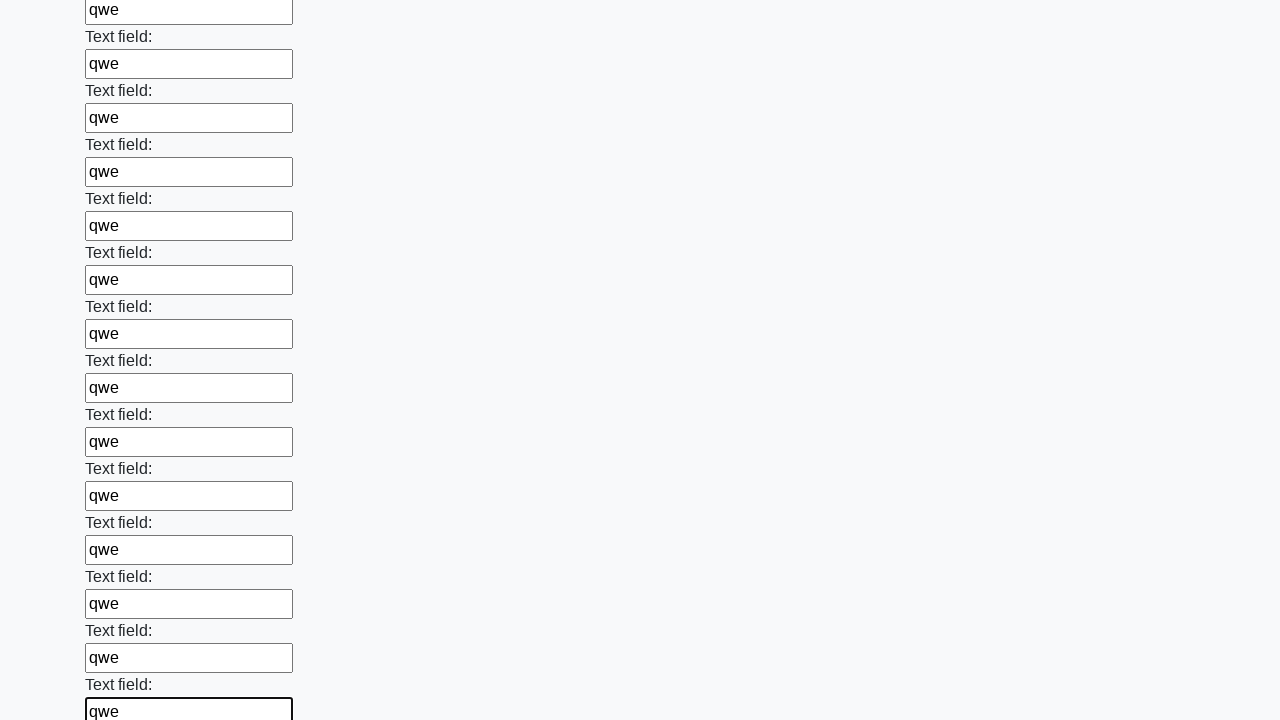

Filled an input field with 'qwe' on input >> nth=71
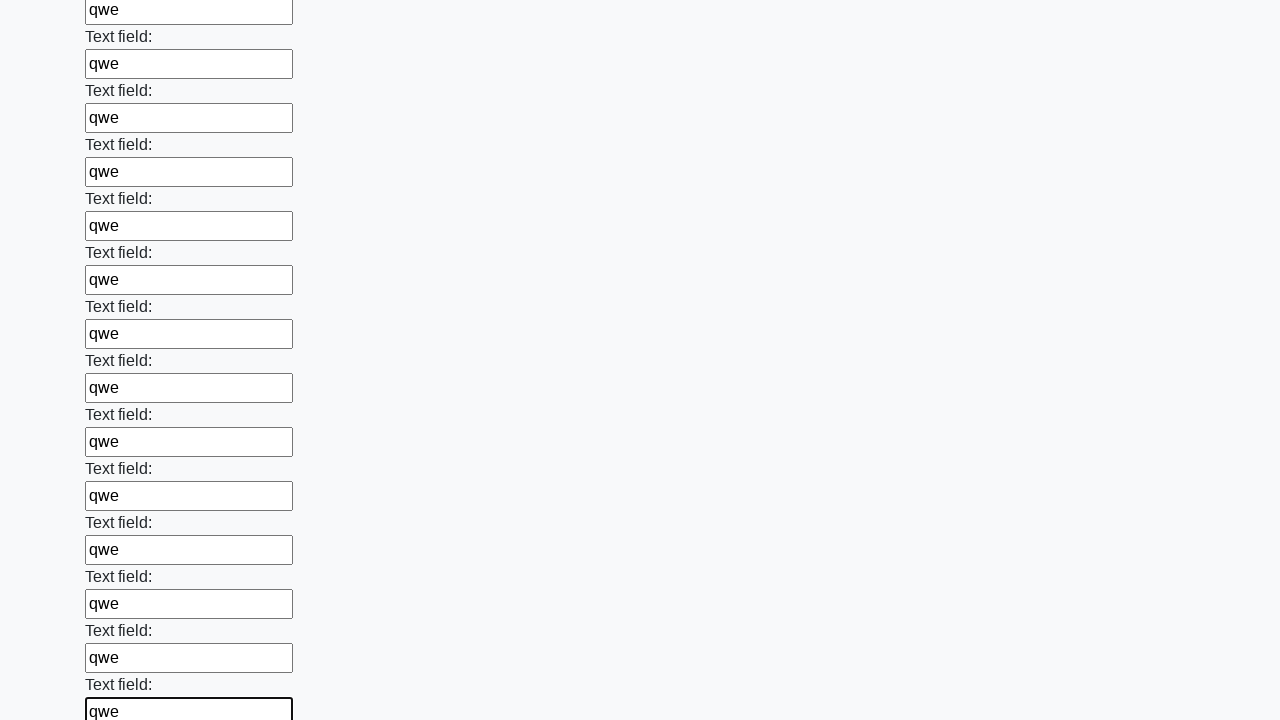

Filled an input field with 'qwe' on input >> nth=72
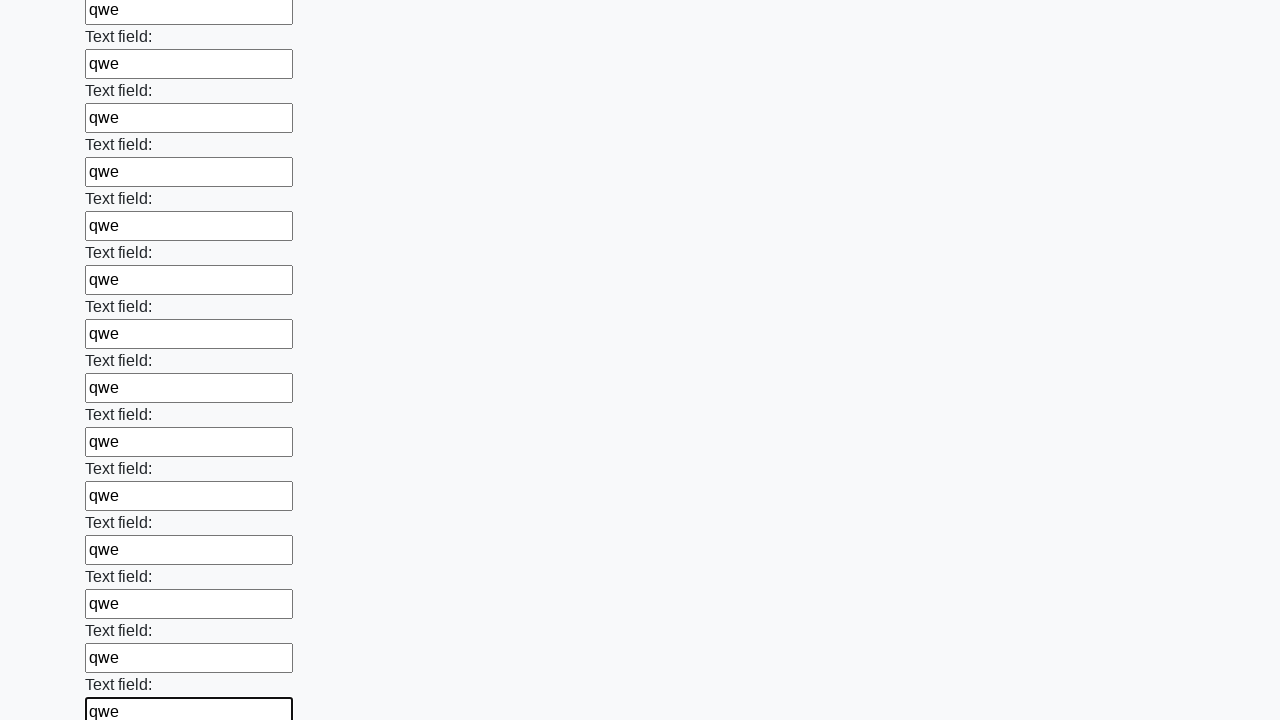

Filled an input field with 'qwe' on input >> nth=73
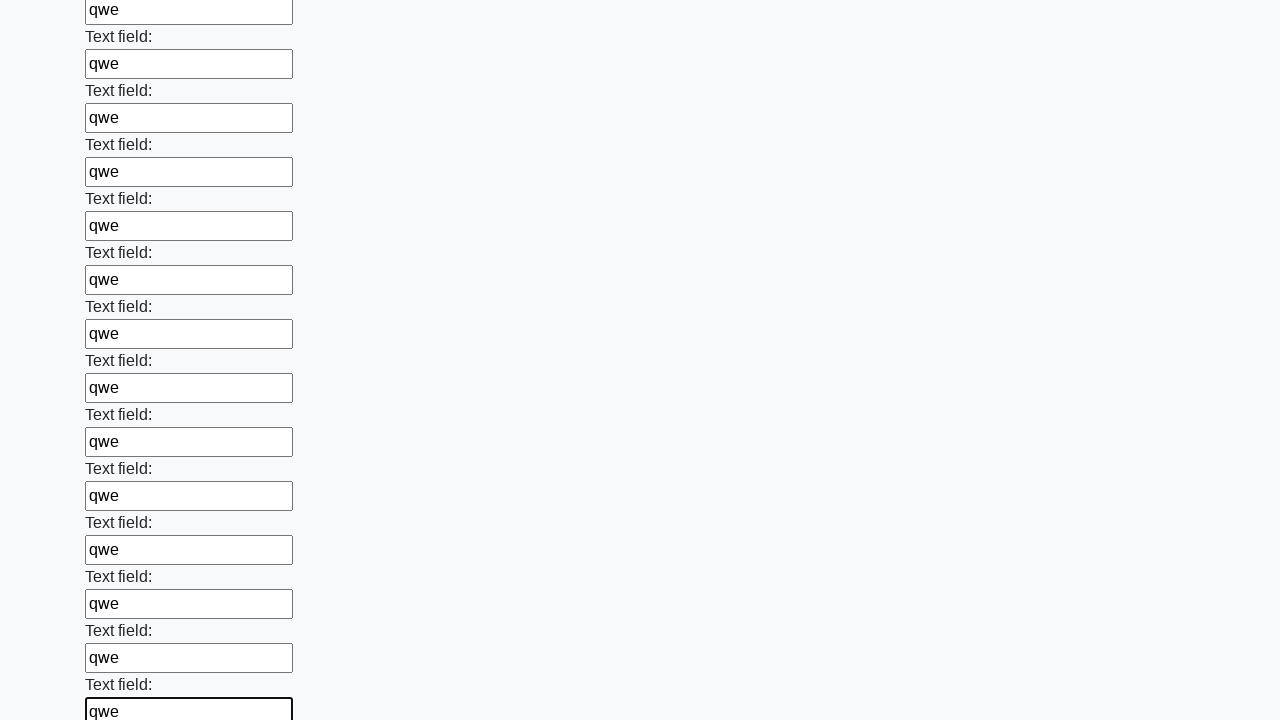

Filled an input field with 'qwe' on input >> nth=74
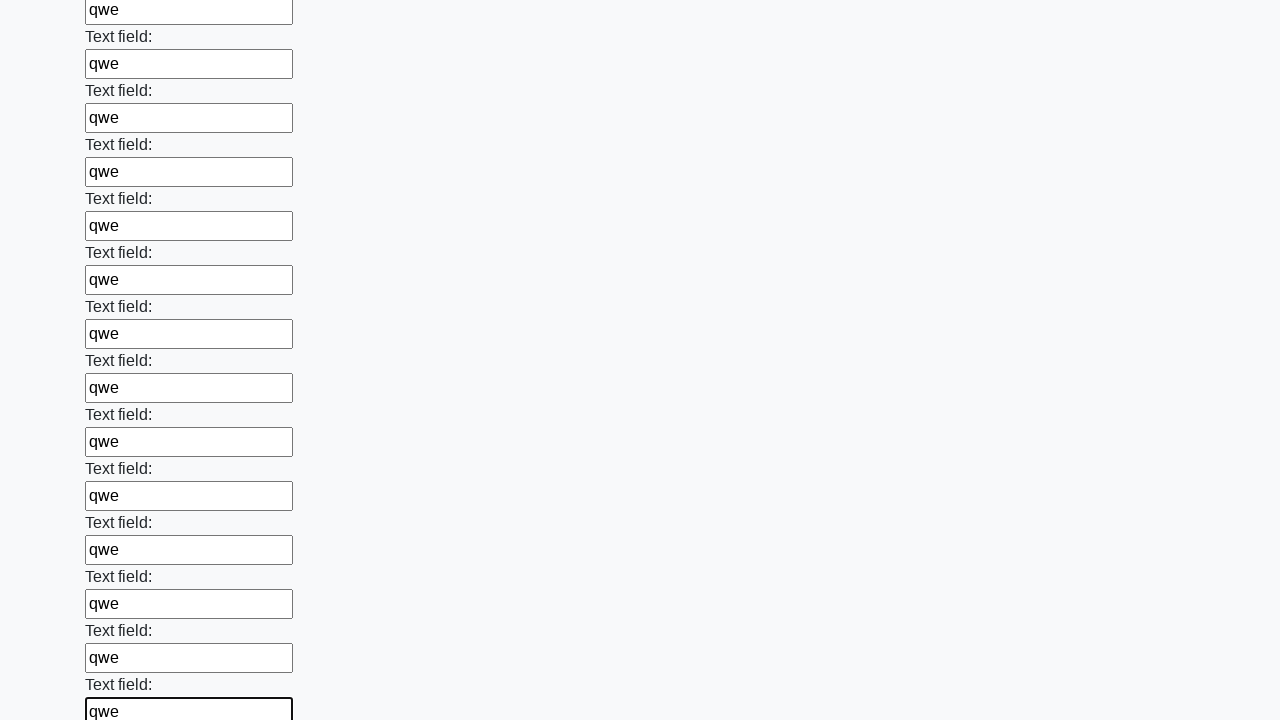

Filled an input field with 'qwe' on input >> nth=75
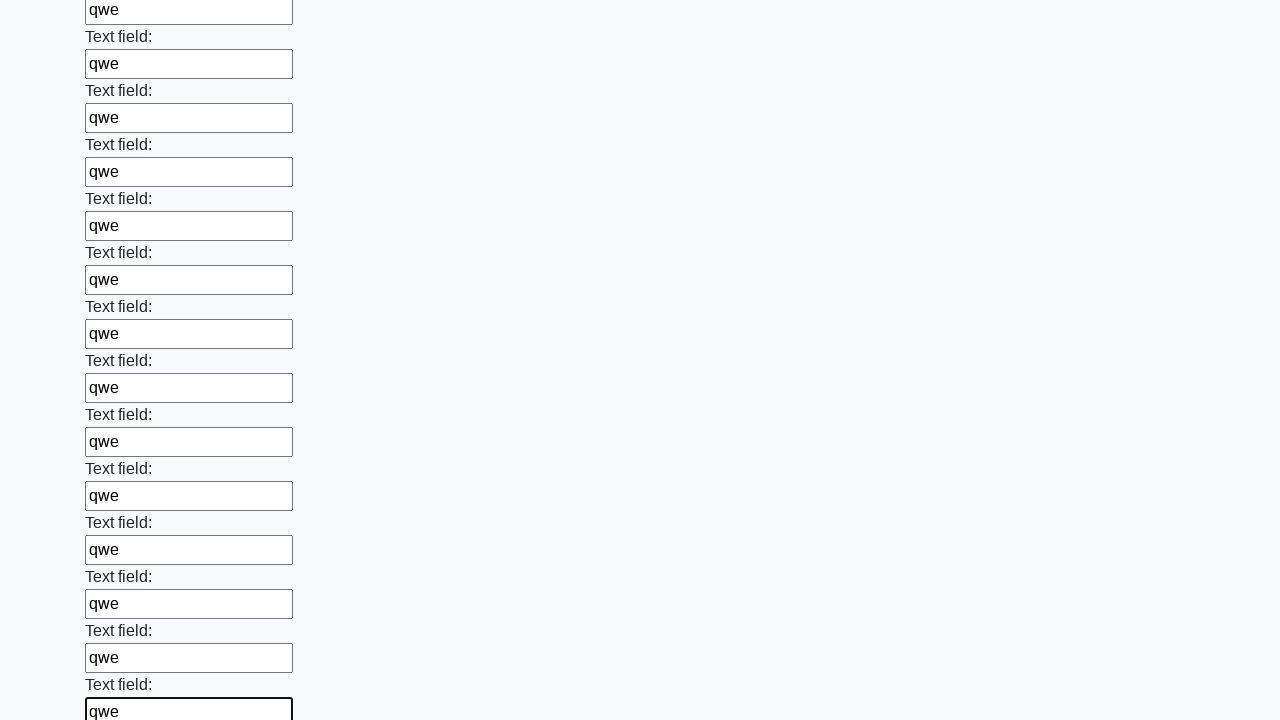

Filled an input field with 'qwe' on input >> nth=76
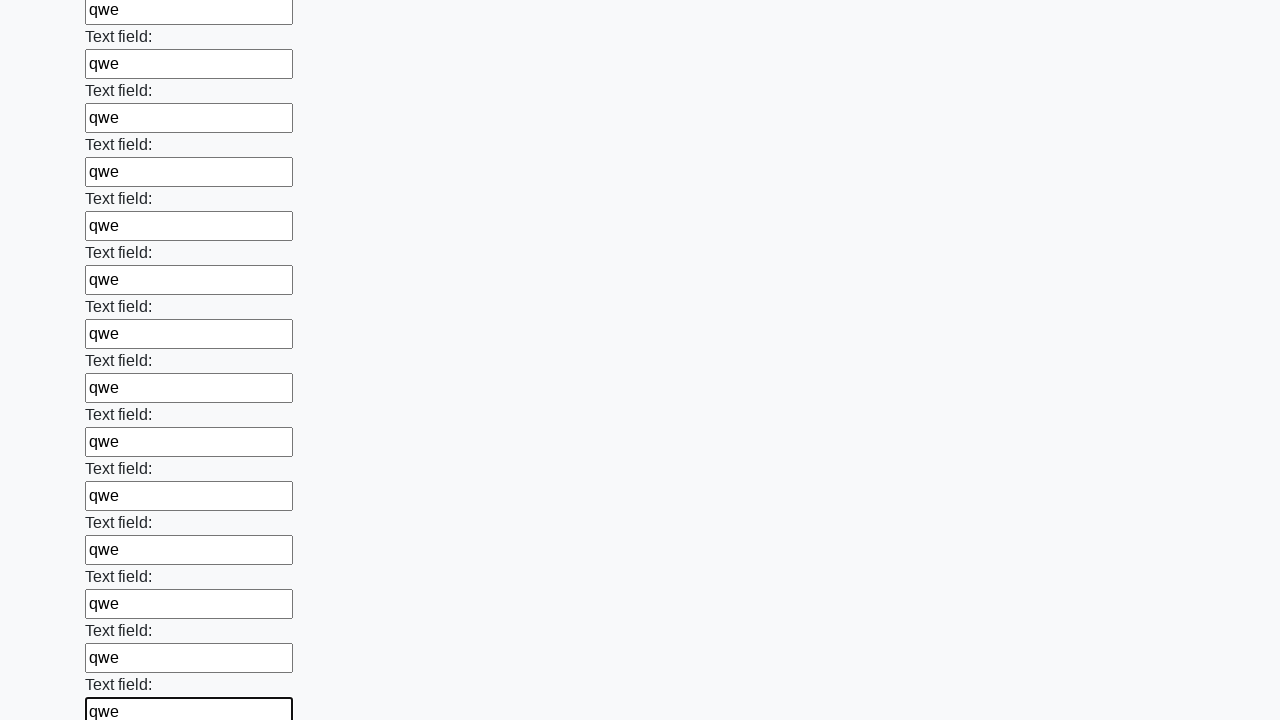

Filled an input field with 'qwe' on input >> nth=77
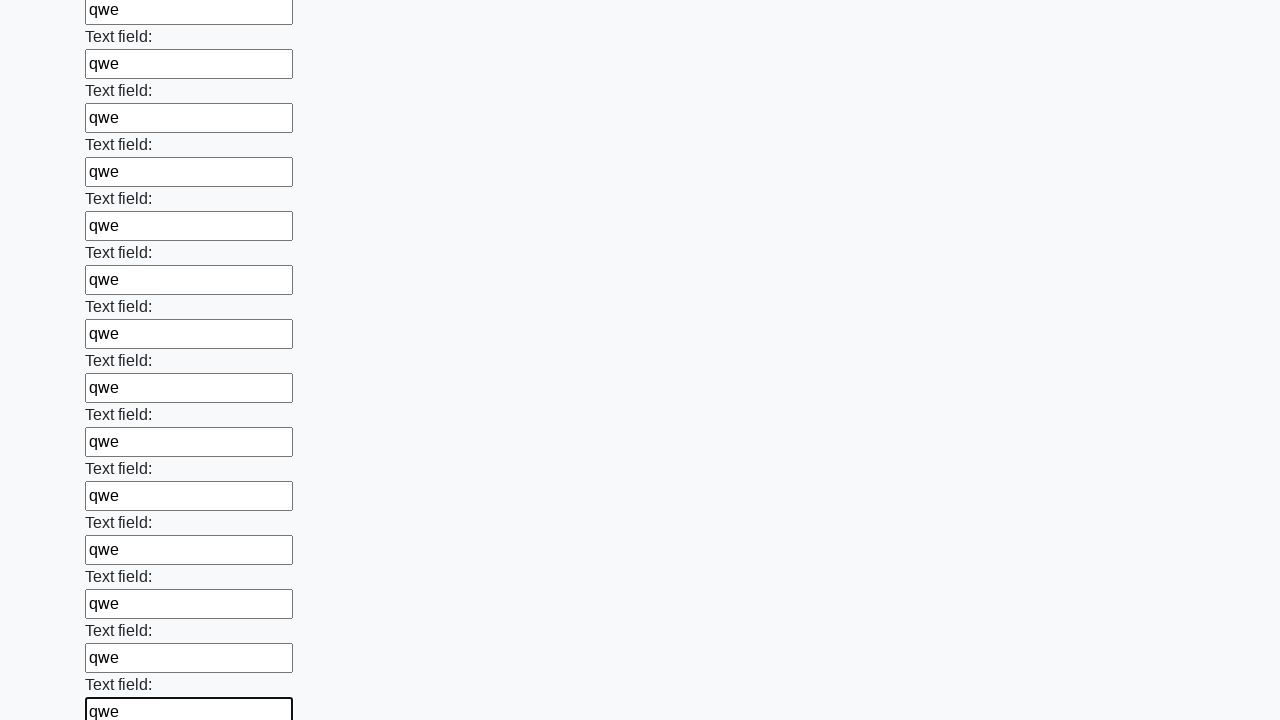

Filled an input field with 'qwe' on input >> nth=78
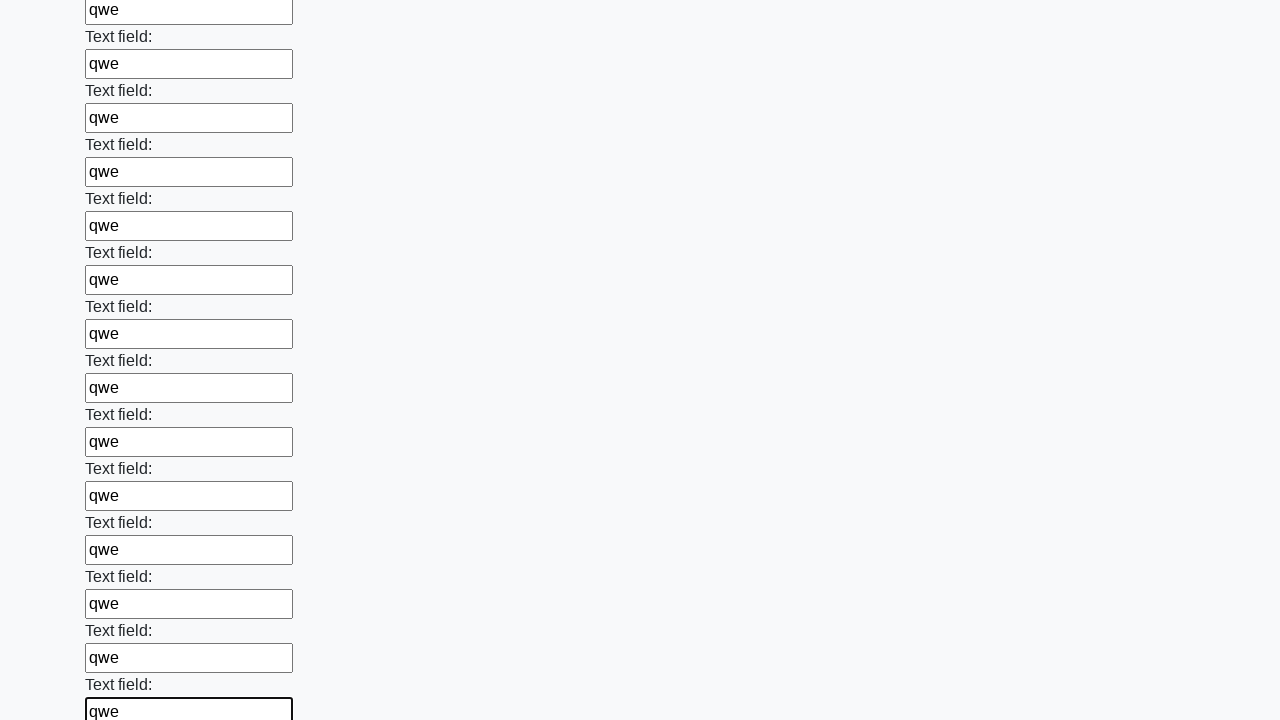

Filled an input field with 'qwe' on input >> nth=79
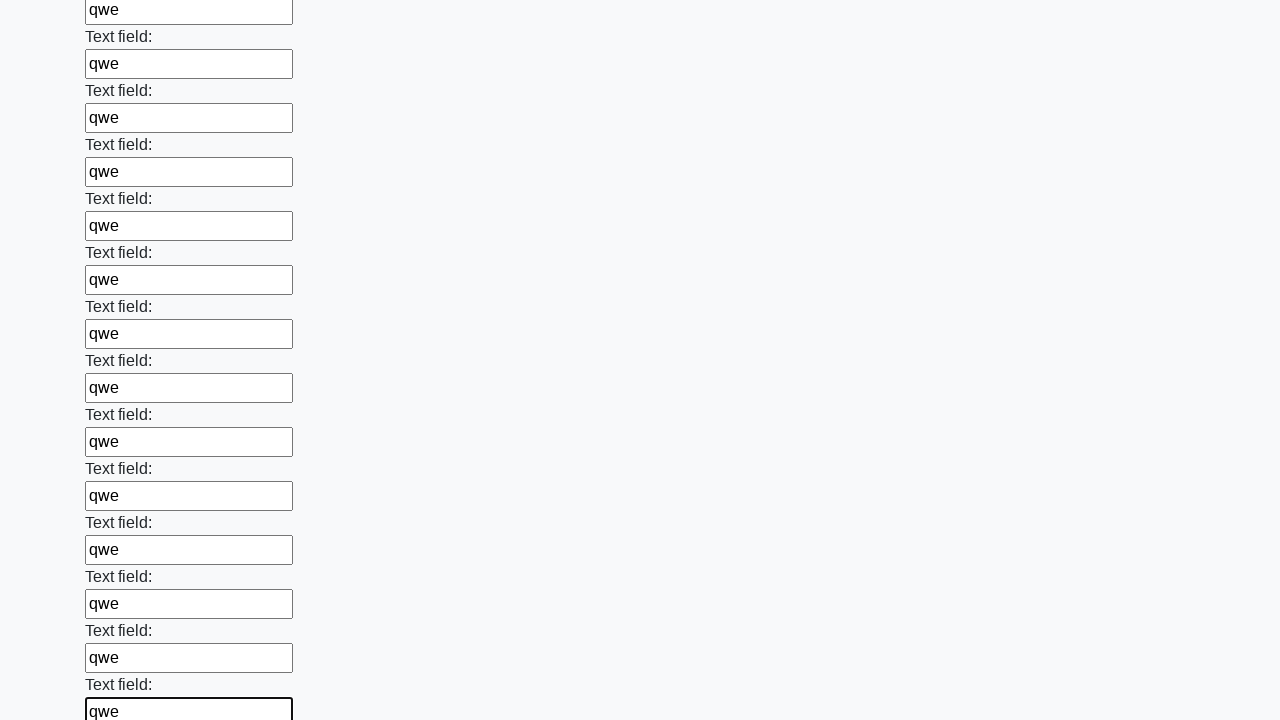

Filled an input field with 'qwe' on input >> nth=80
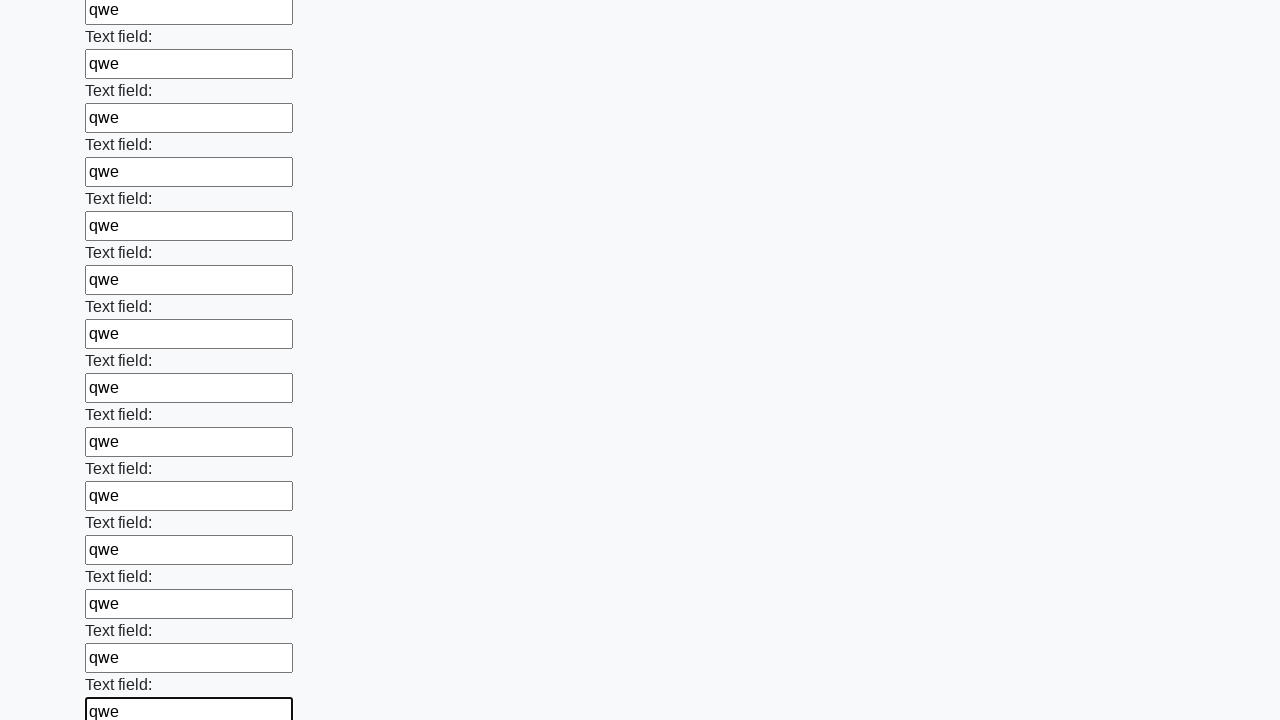

Filled an input field with 'qwe' on input >> nth=81
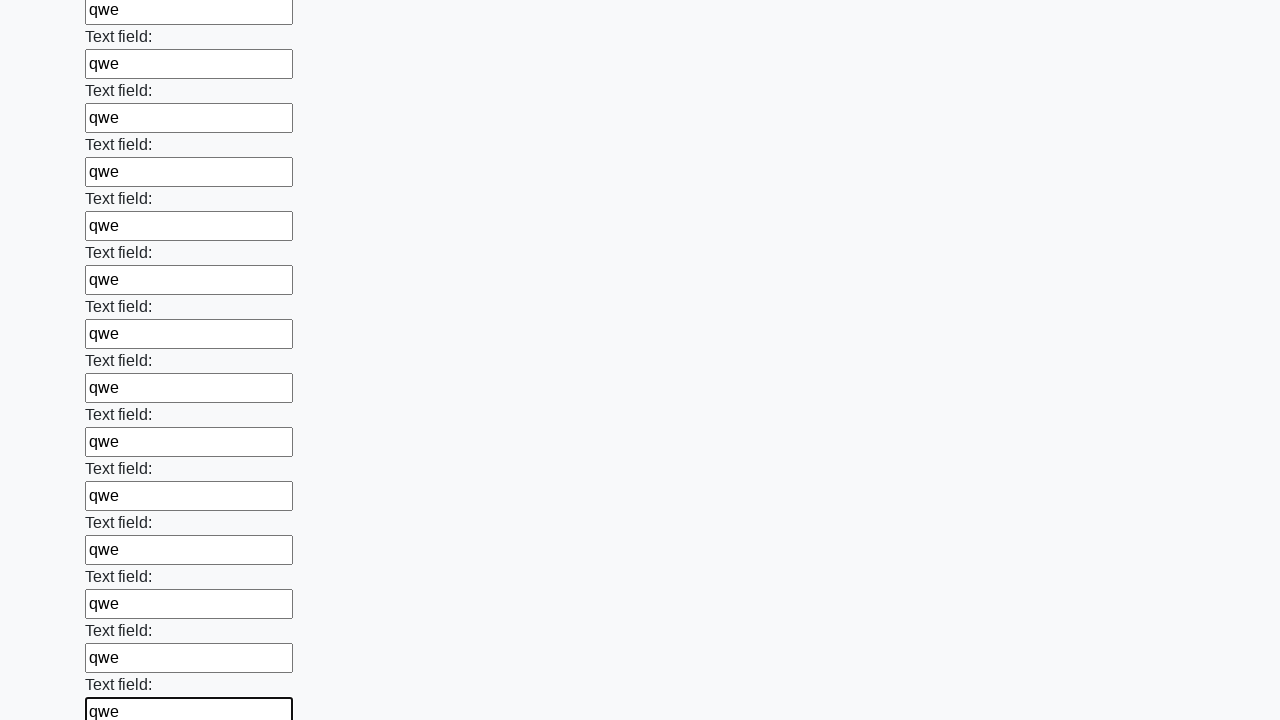

Filled an input field with 'qwe' on input >> nth=82
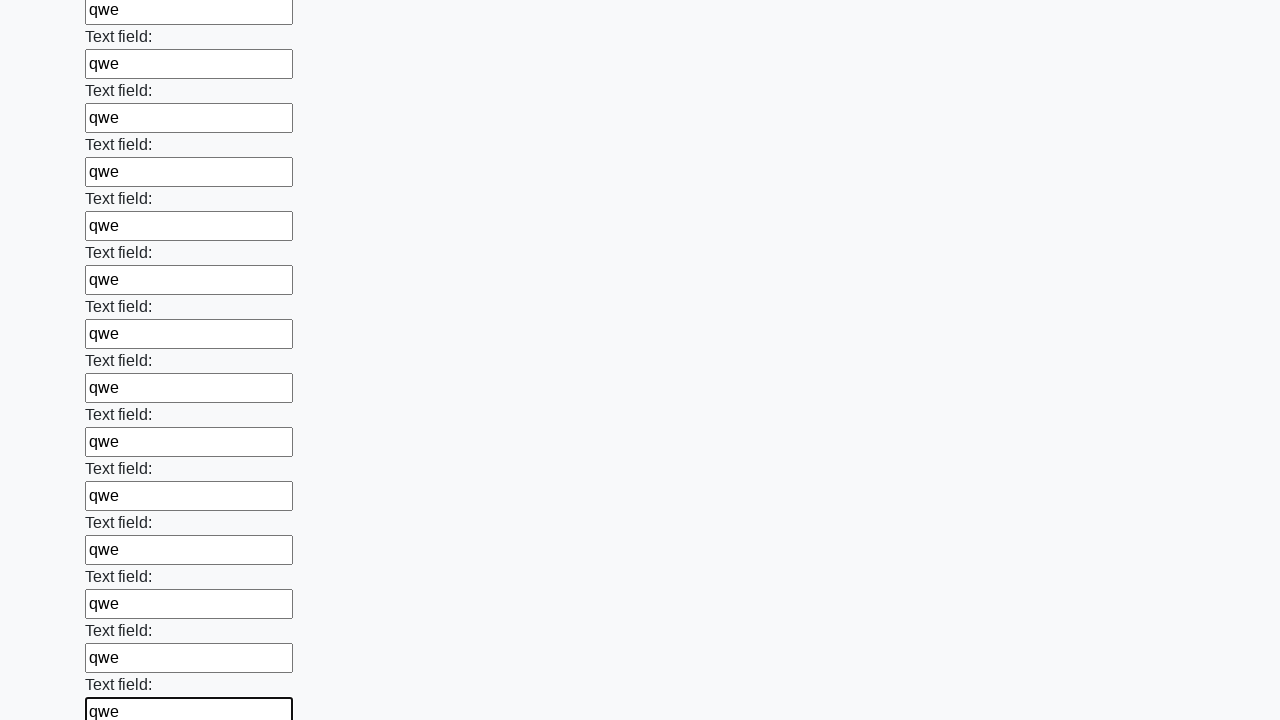

Filled an input field with 'qwe' on input >> nth=83
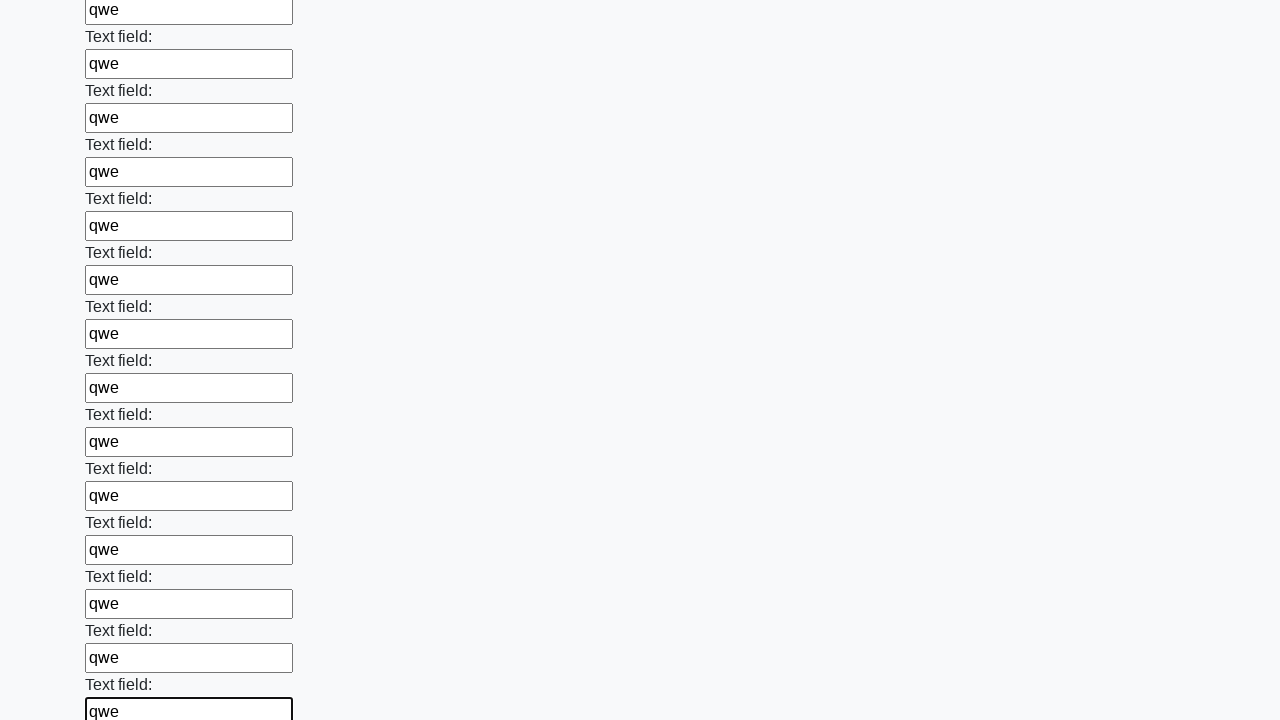

Filled an input field with 'qwe' on input >> nth=84
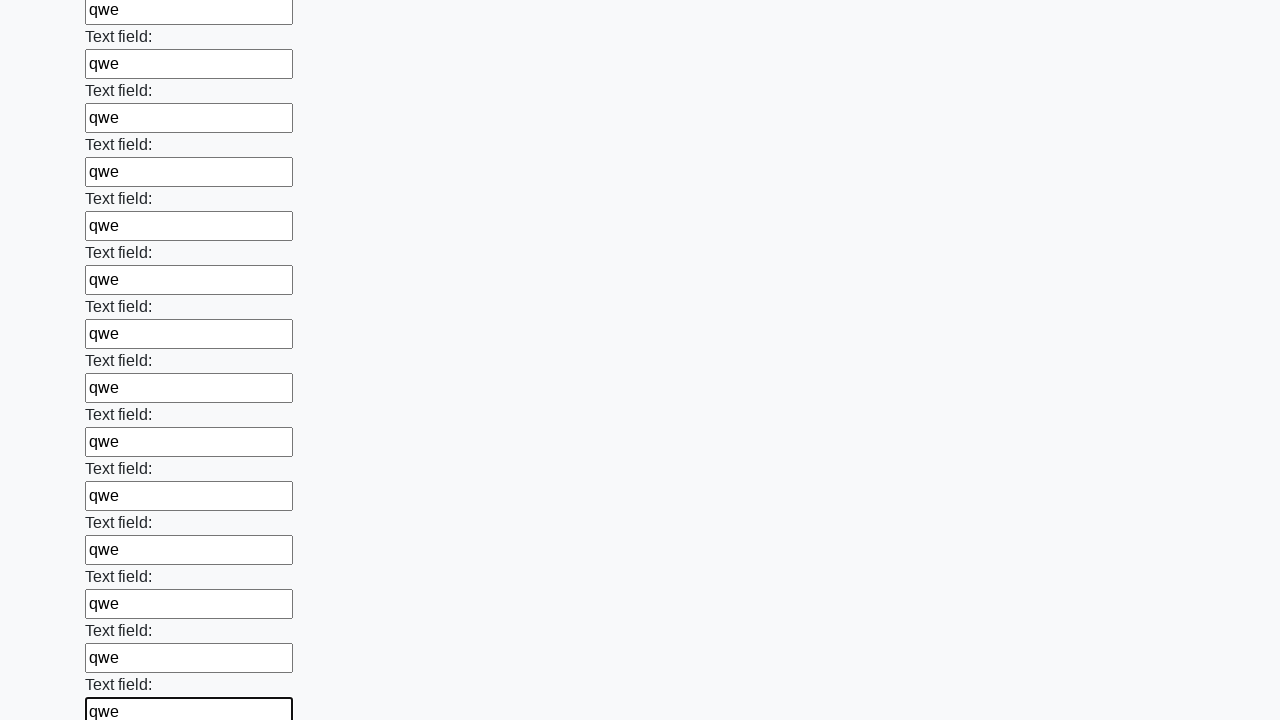

Filled an input field with 'qwe' on input >> nth=85
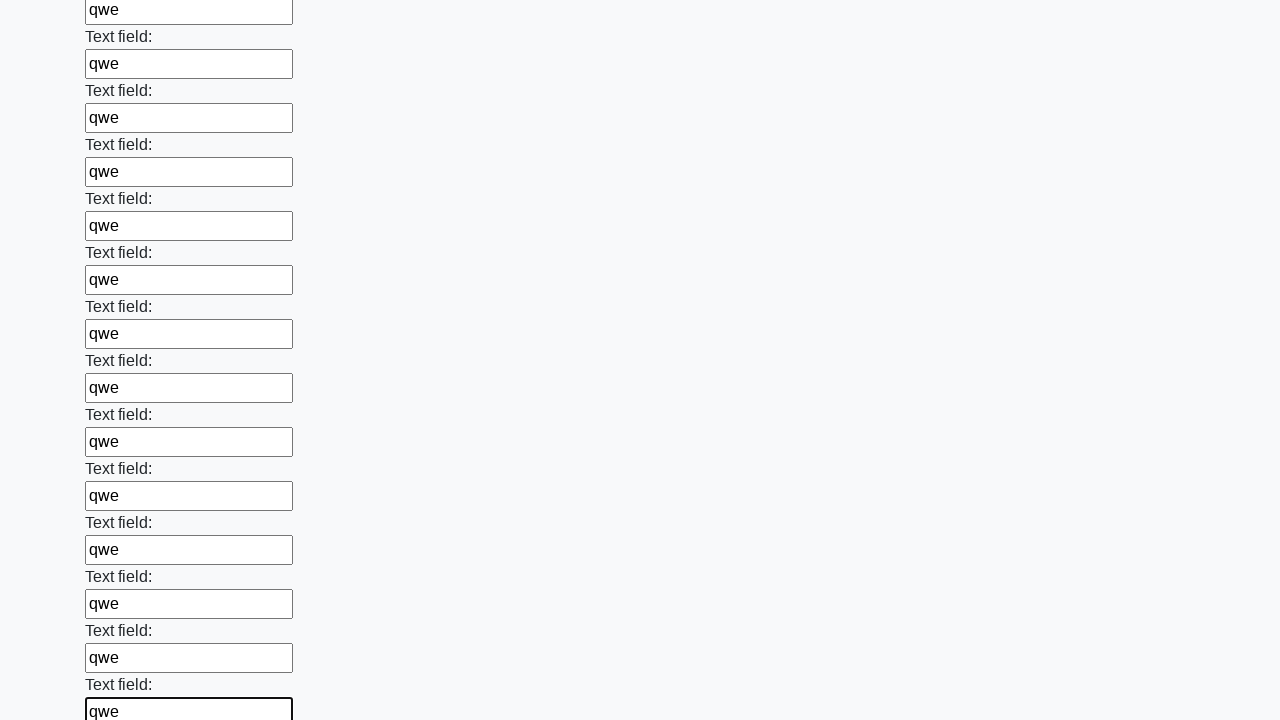

Filled an input field with 'qwe' on input >> nth=86
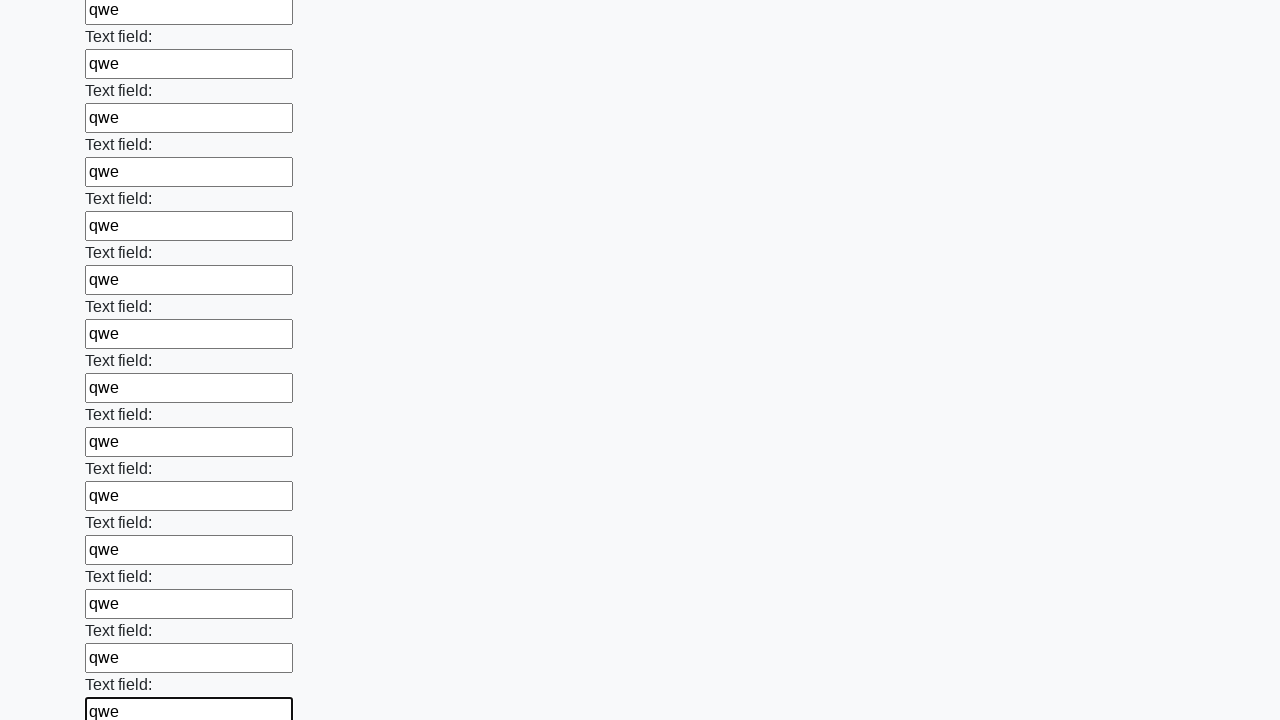

Filled an input field with 'qwe' on input >> nth=87
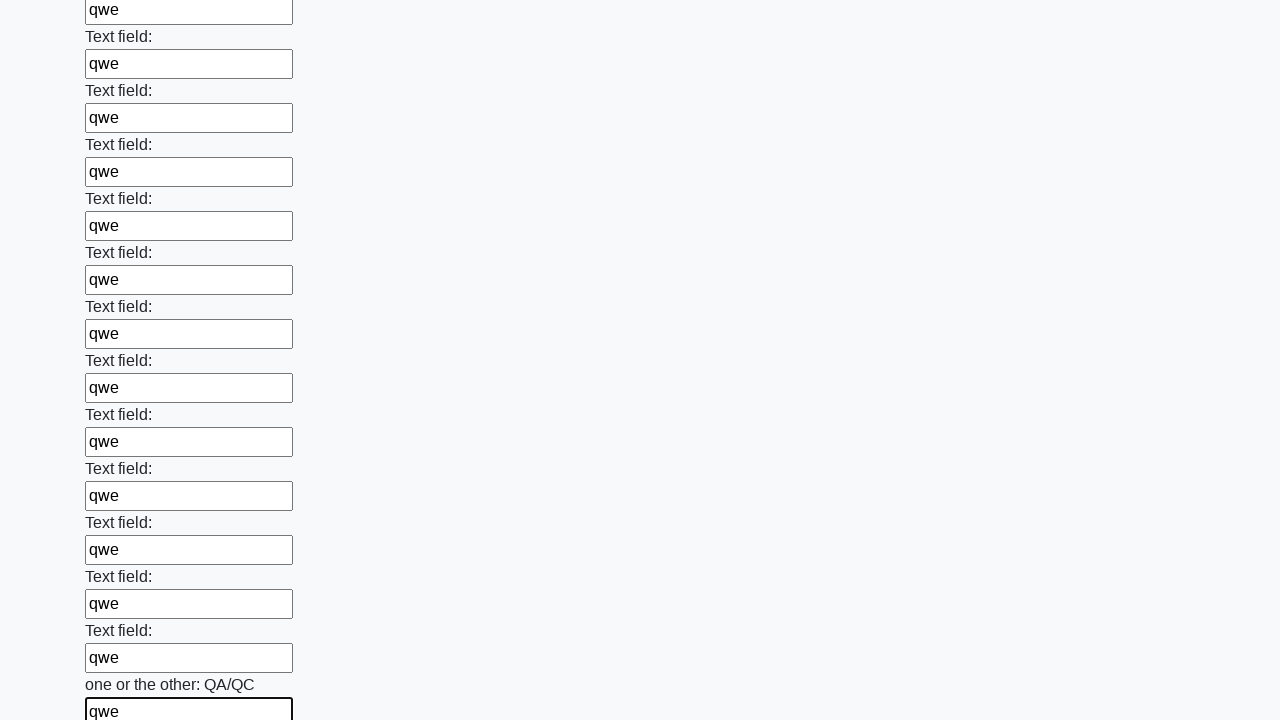

Filled an input field with 'qwe' on input >> nth=88
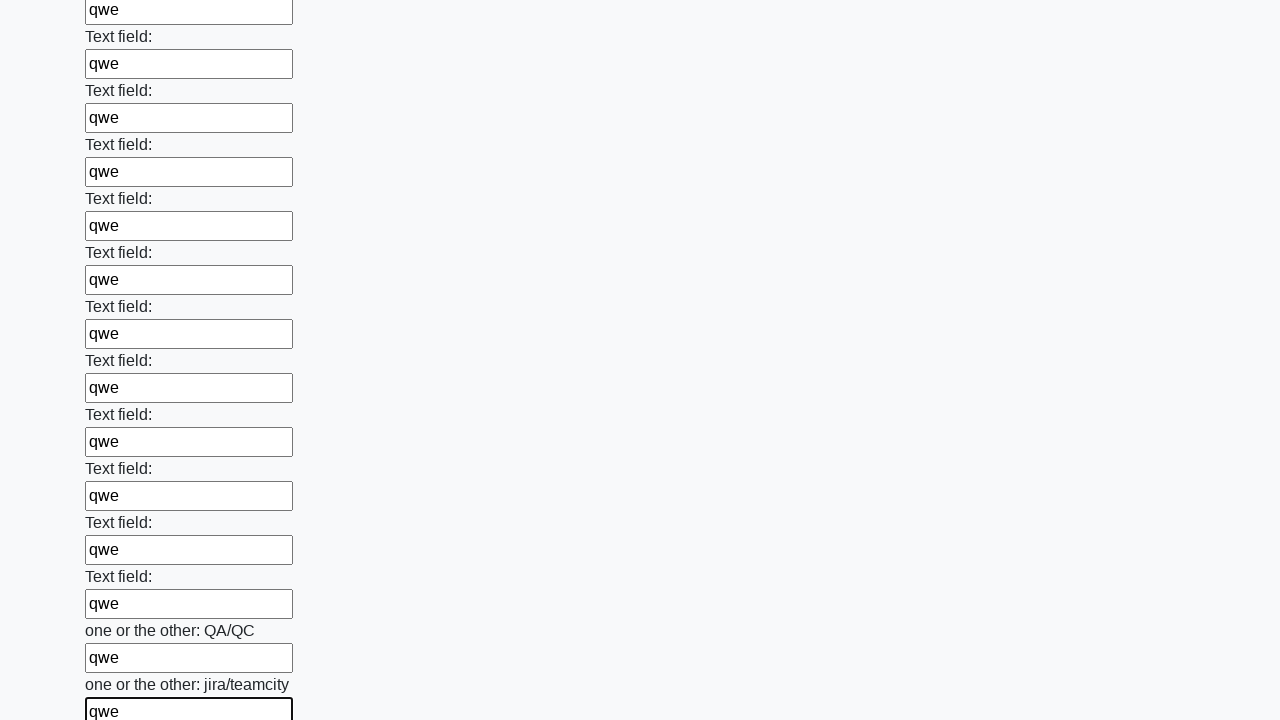

Filled an input field with 'qwe' on input >> nth=89
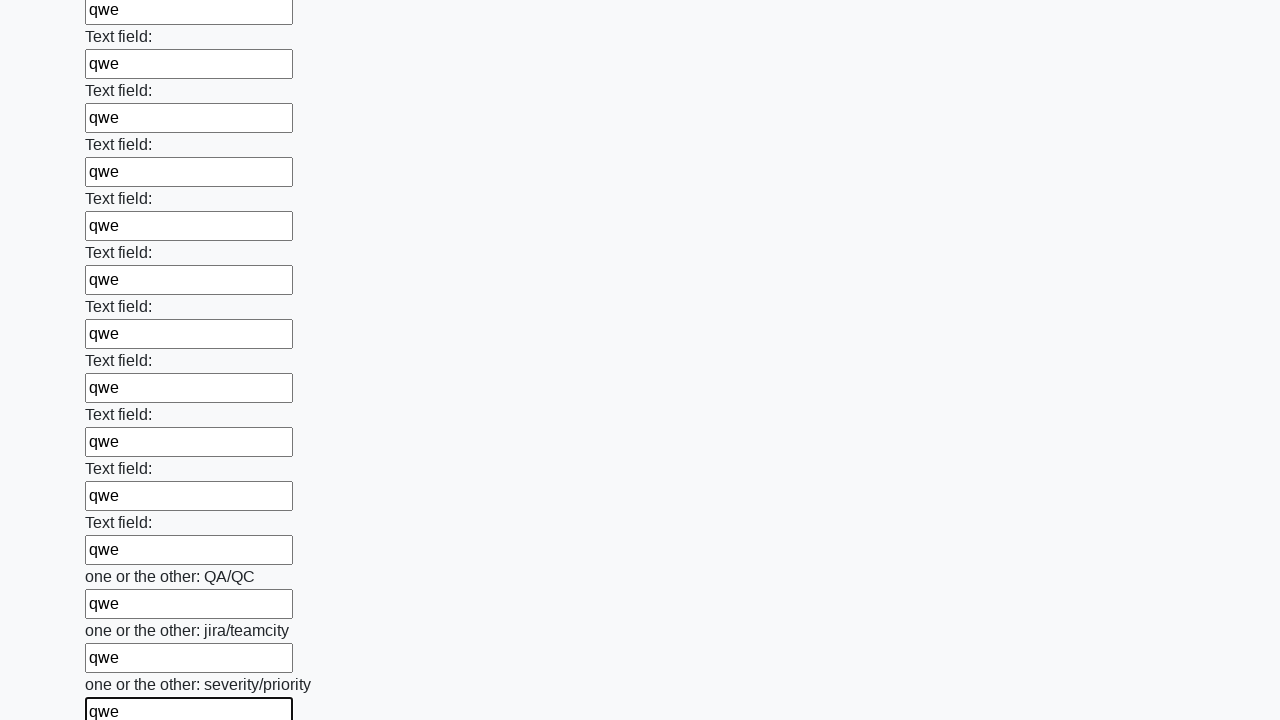

Filled an input field with 'qwe' on input >> nth=90
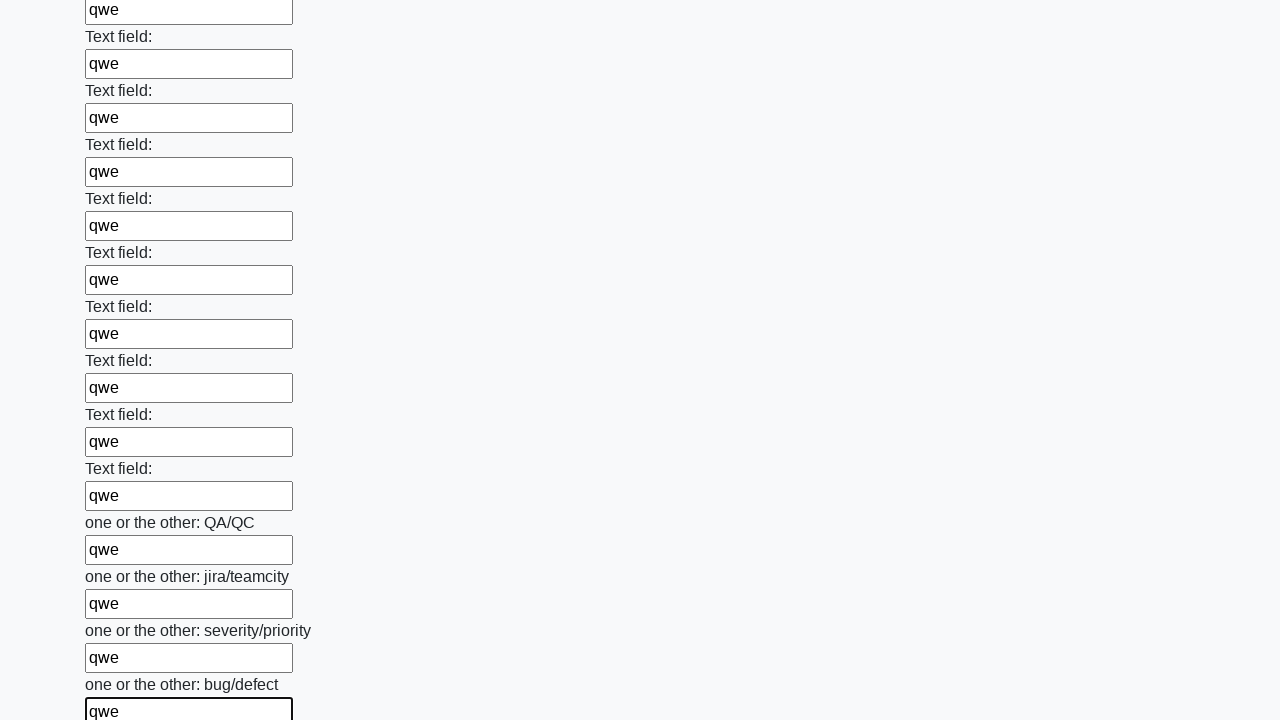

Filled an input field with 'qwe' on input >> nth=91
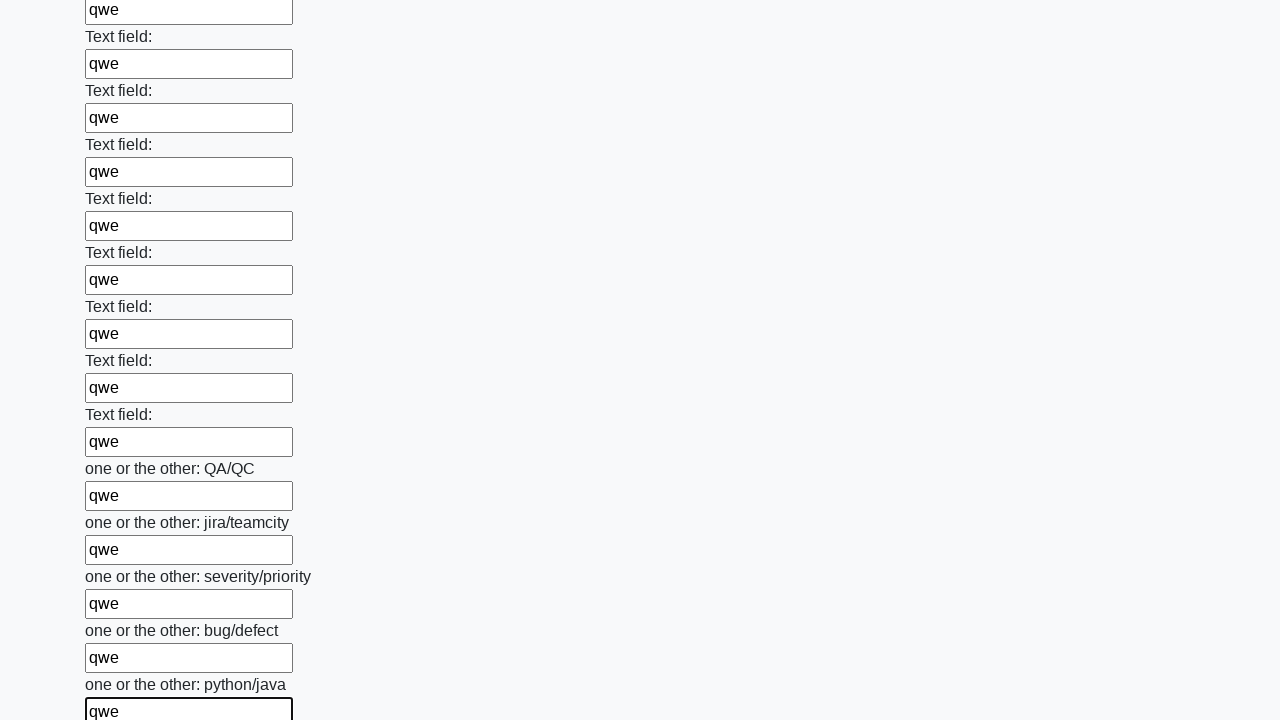

Filled an input field with 'qwe' on input >> nth=92
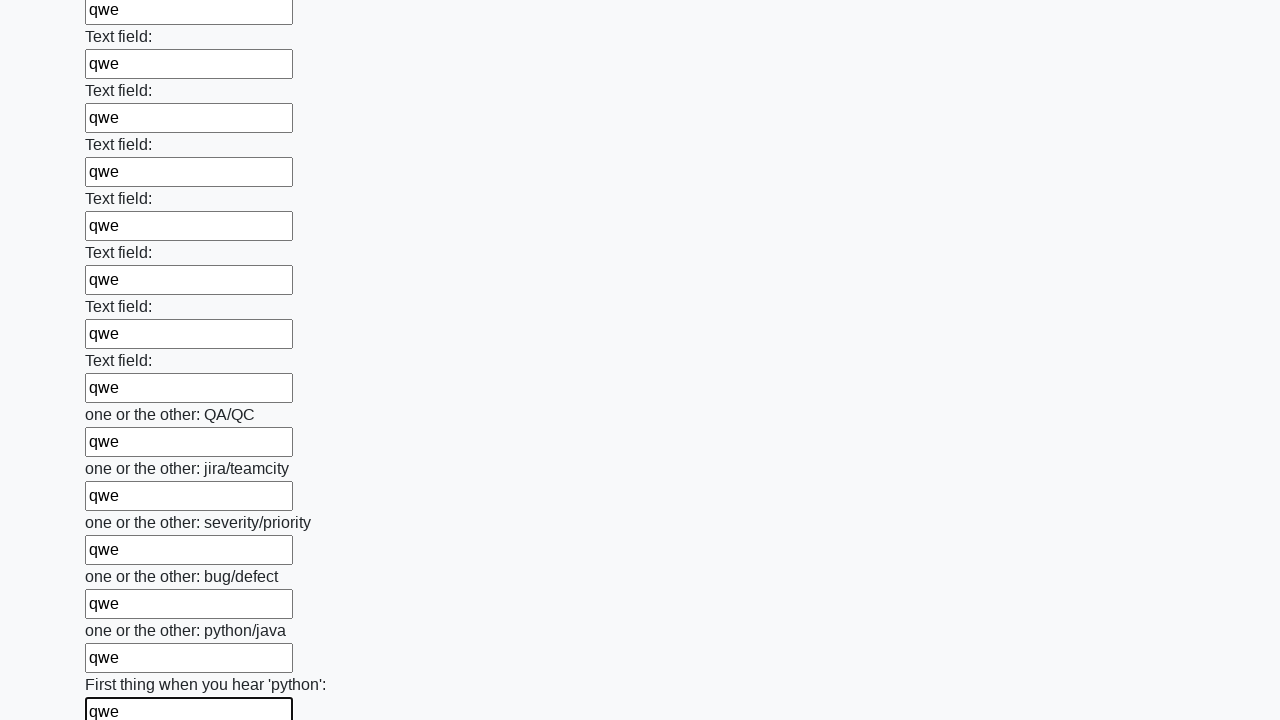

Filled an input field with 'qwe' on input >> nth=93
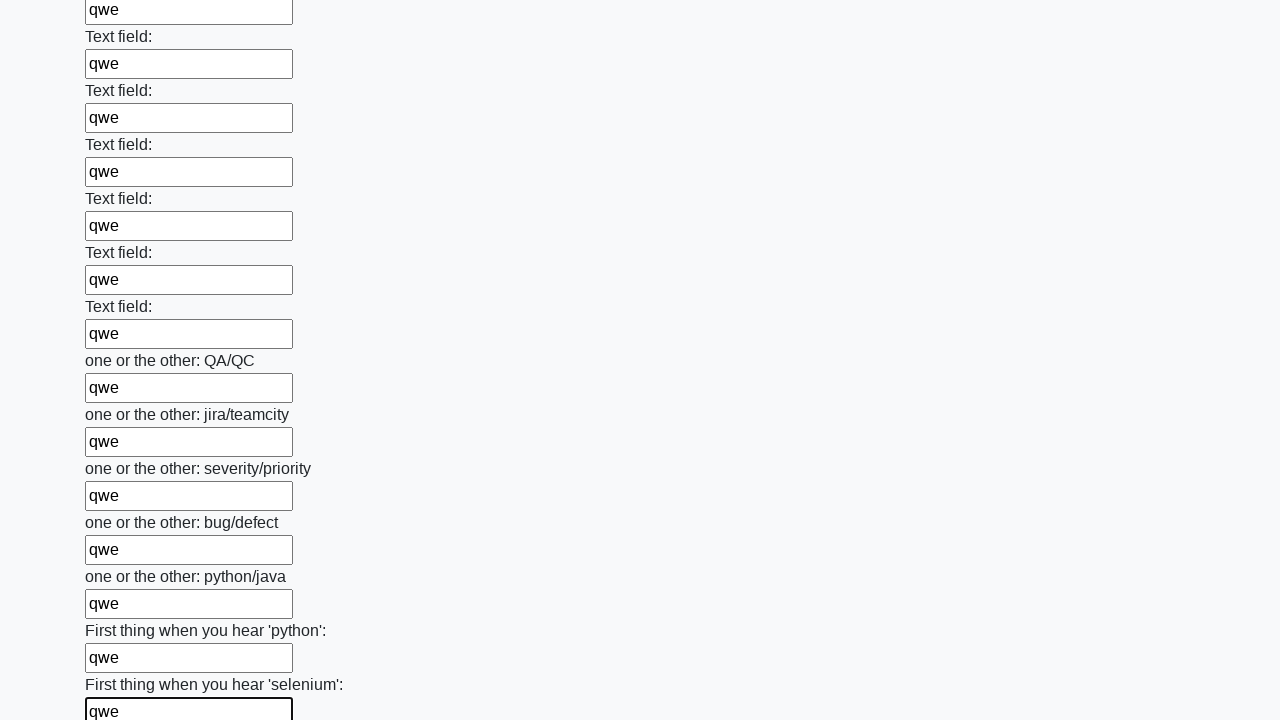

Filled an input field with 'qwe' on input >> nth=94
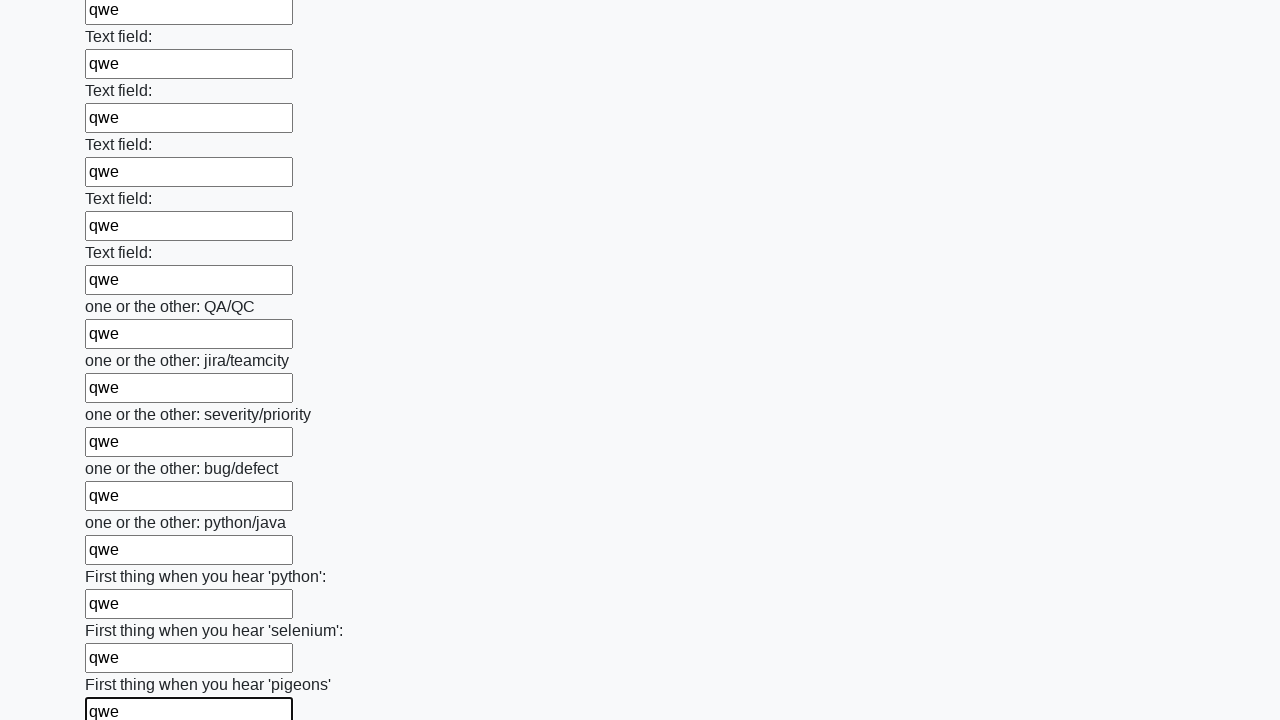

Filled an input field with 'qwe' on input >> nth=95
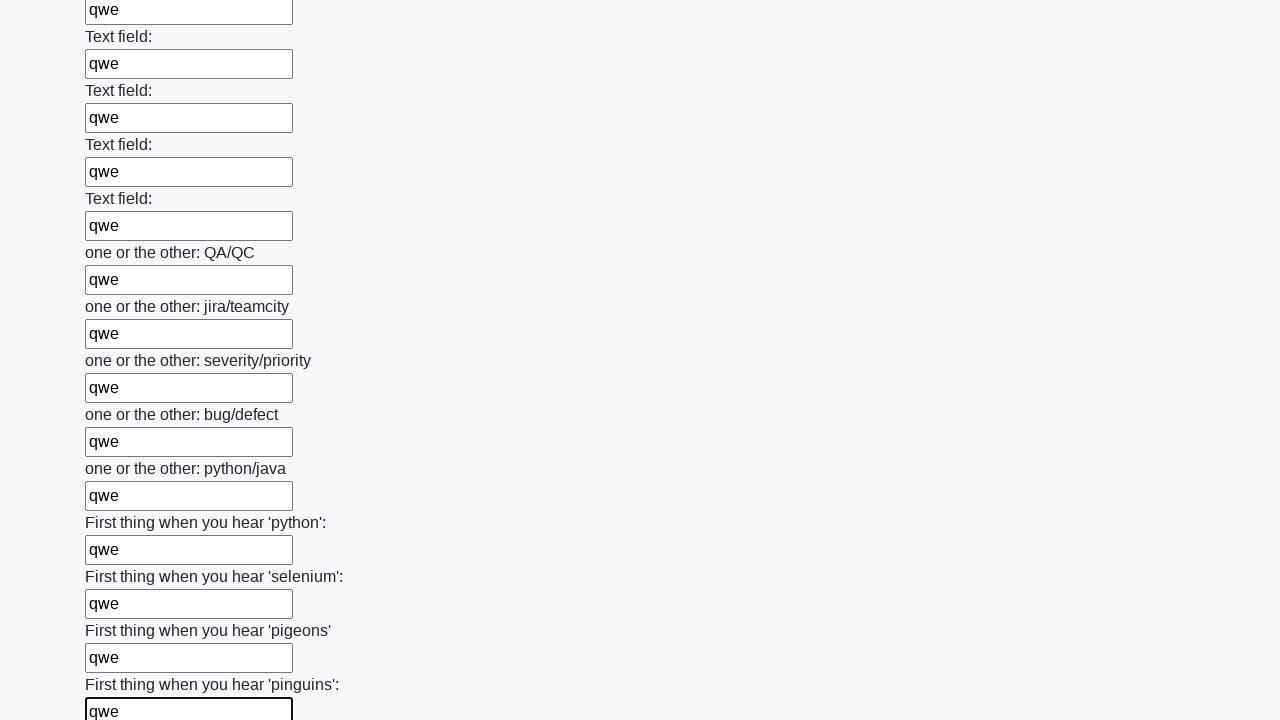

Filled an input field with 'qwe' on input >> nth=96
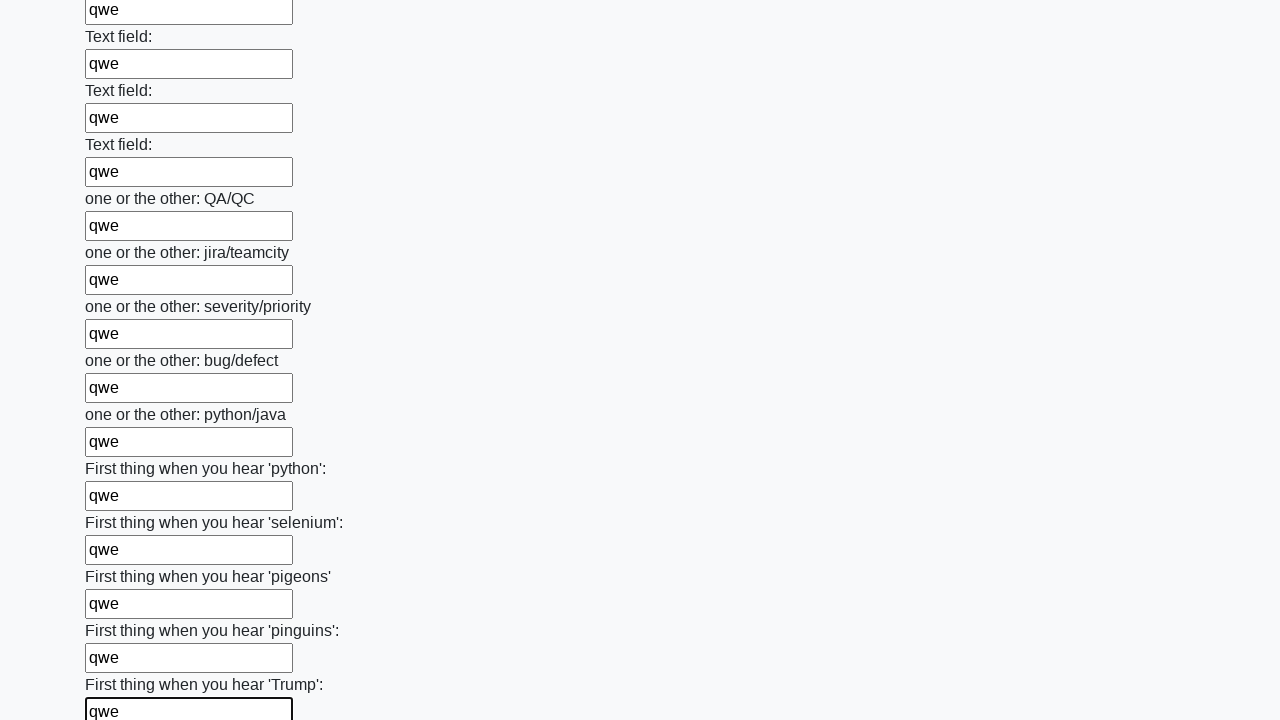

Filled an input field with 'qwe' on input >> nth=97
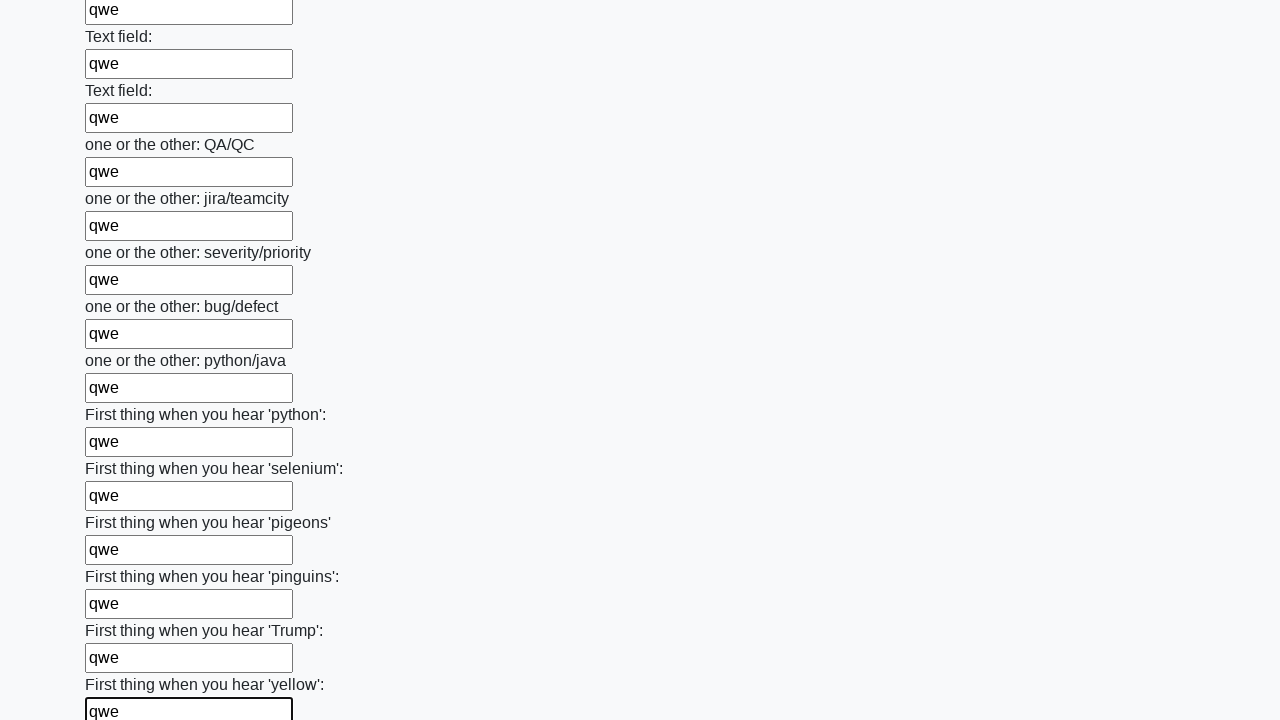

Filled an input field with 'qwe' on input >> nth=98
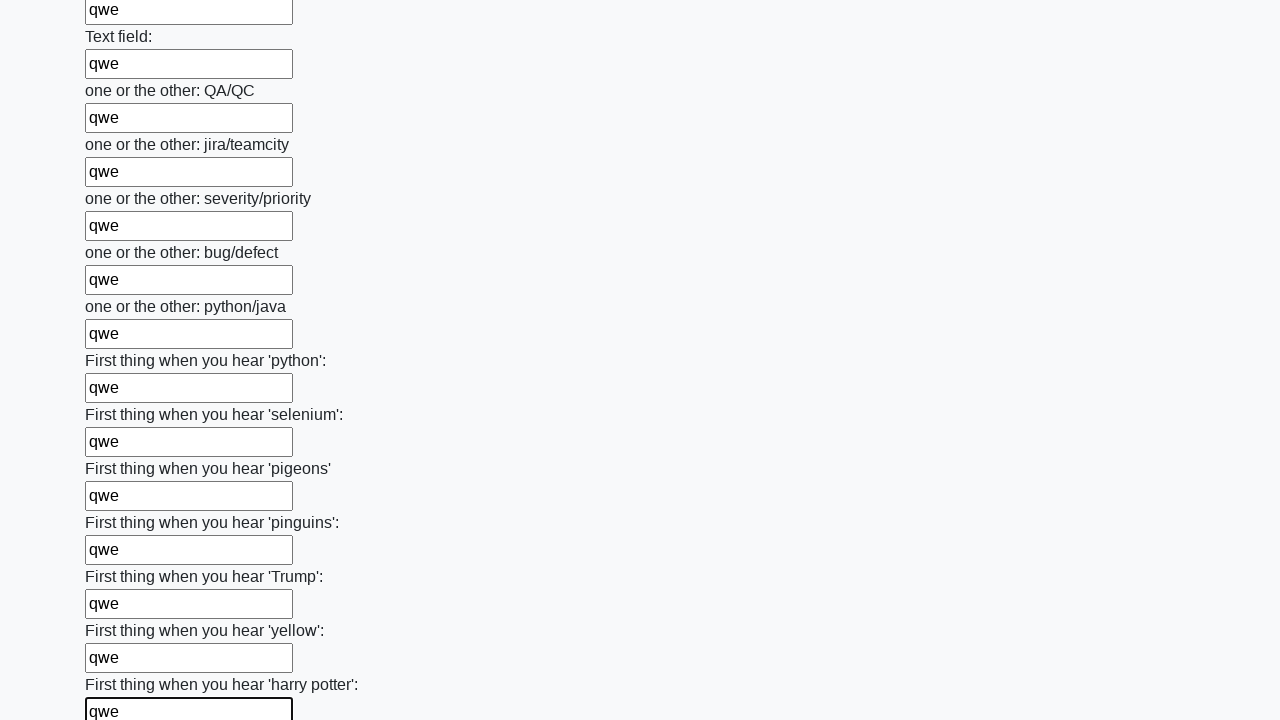

Filled an input field with 'qwe' on input >> nth=99
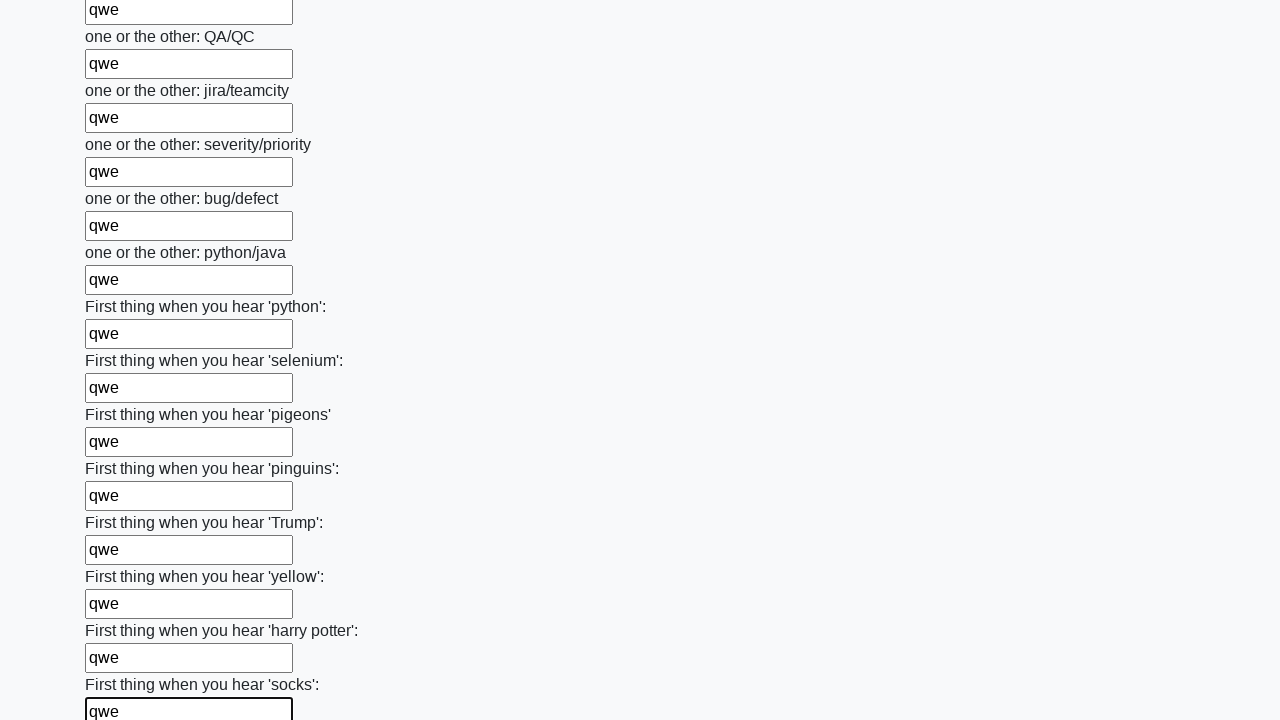

Clicked the submit button at (123, 611) on button.btn
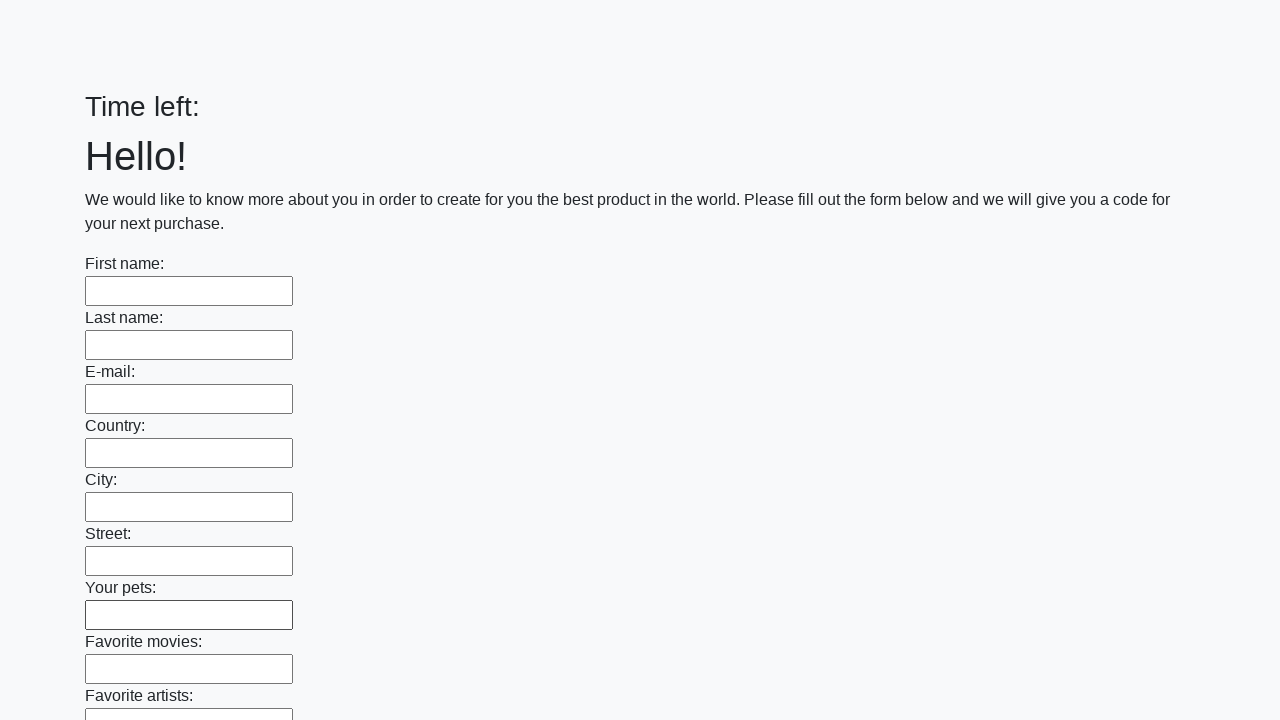

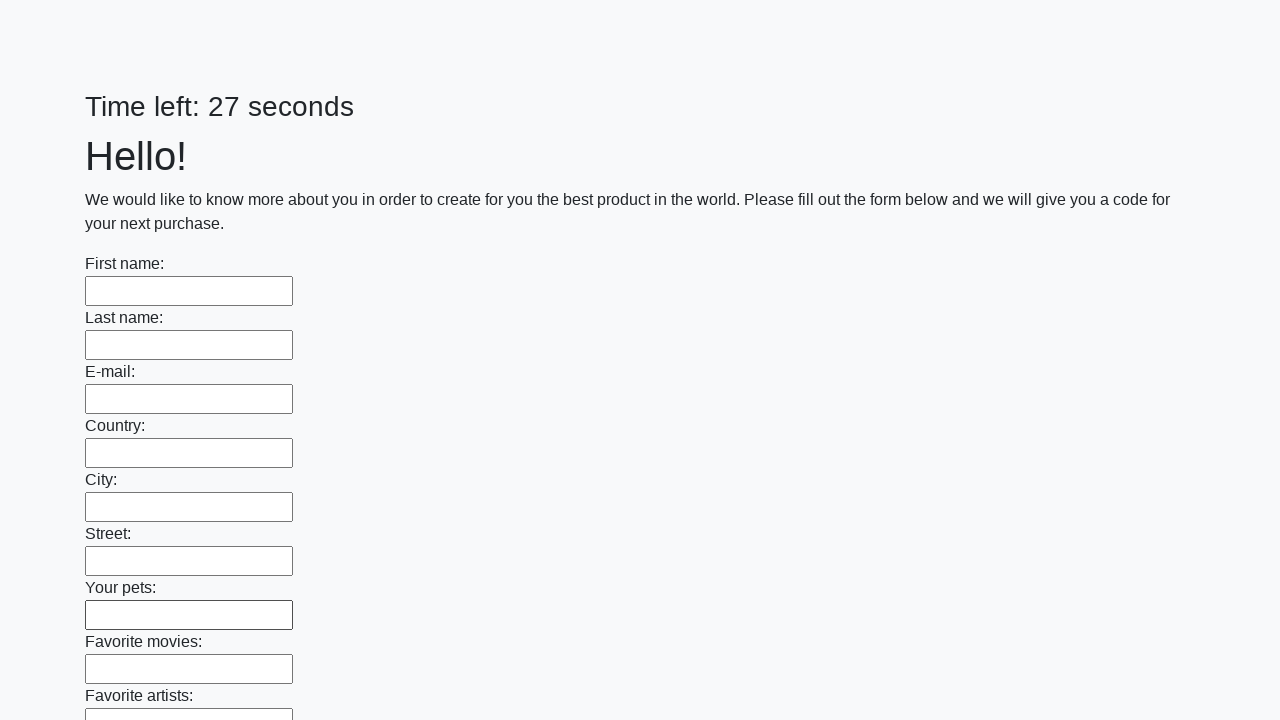